Tests dynamic element creation and deletion by clicking "Add Element" button 100 times, then deleting 20 of the created elements

Starting URL: http://the-internet.herokuapp.com/add_remove_elements/

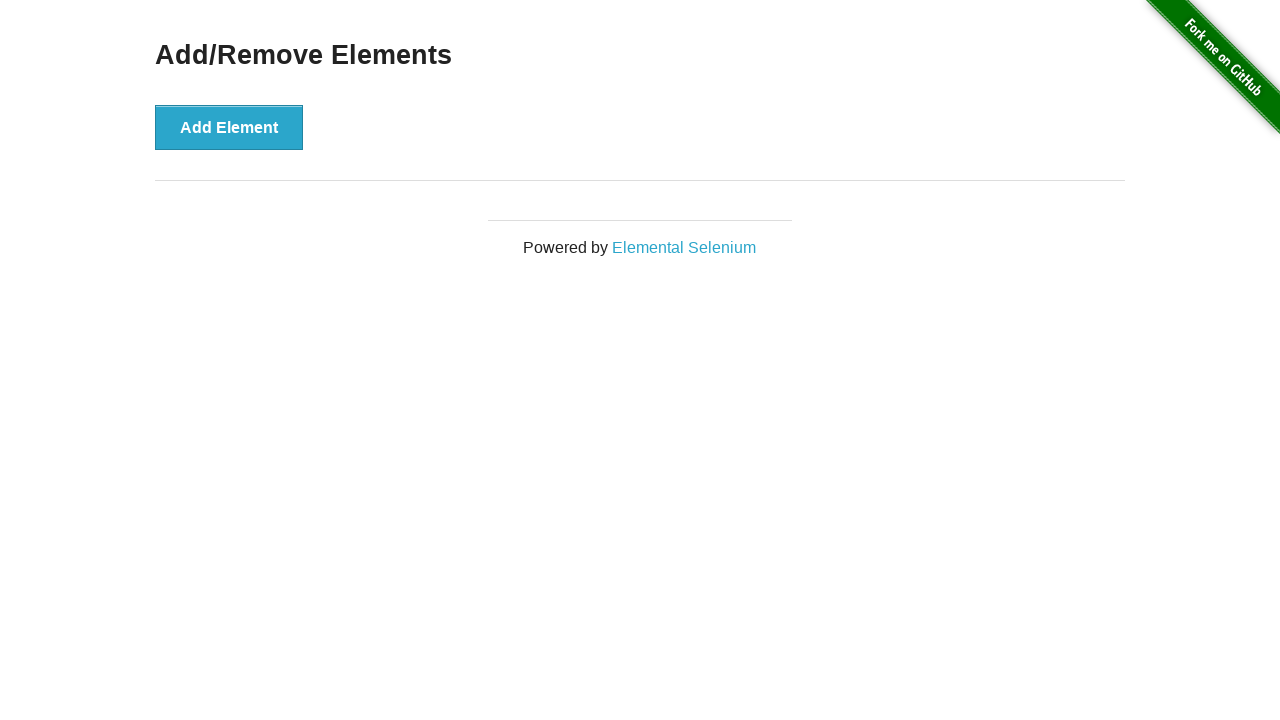

Navigated to Add/Remove Elements page
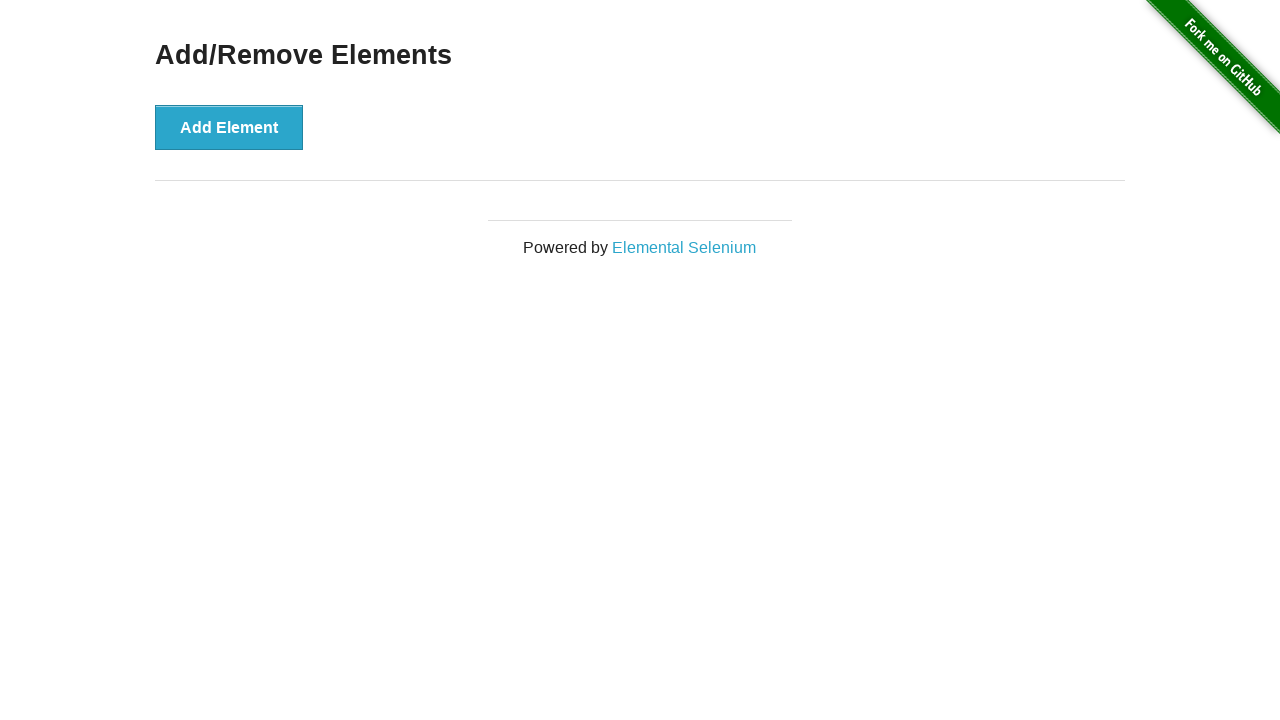

Clicked 'Add Element' button (iteration 1/100) at (229, 127) on button[onclick='addElement()']
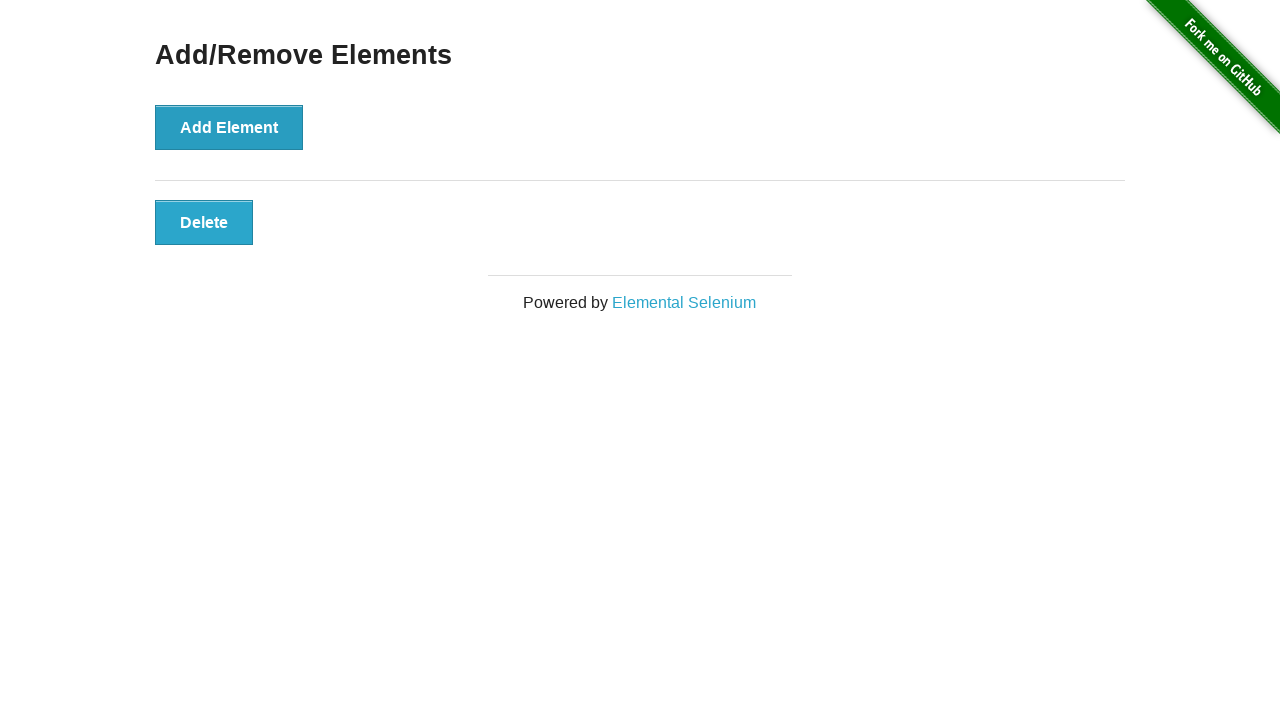

Clicked 'Add Element' button (iteration 2/100) at (229, 127) on button[onclick='addElement()']
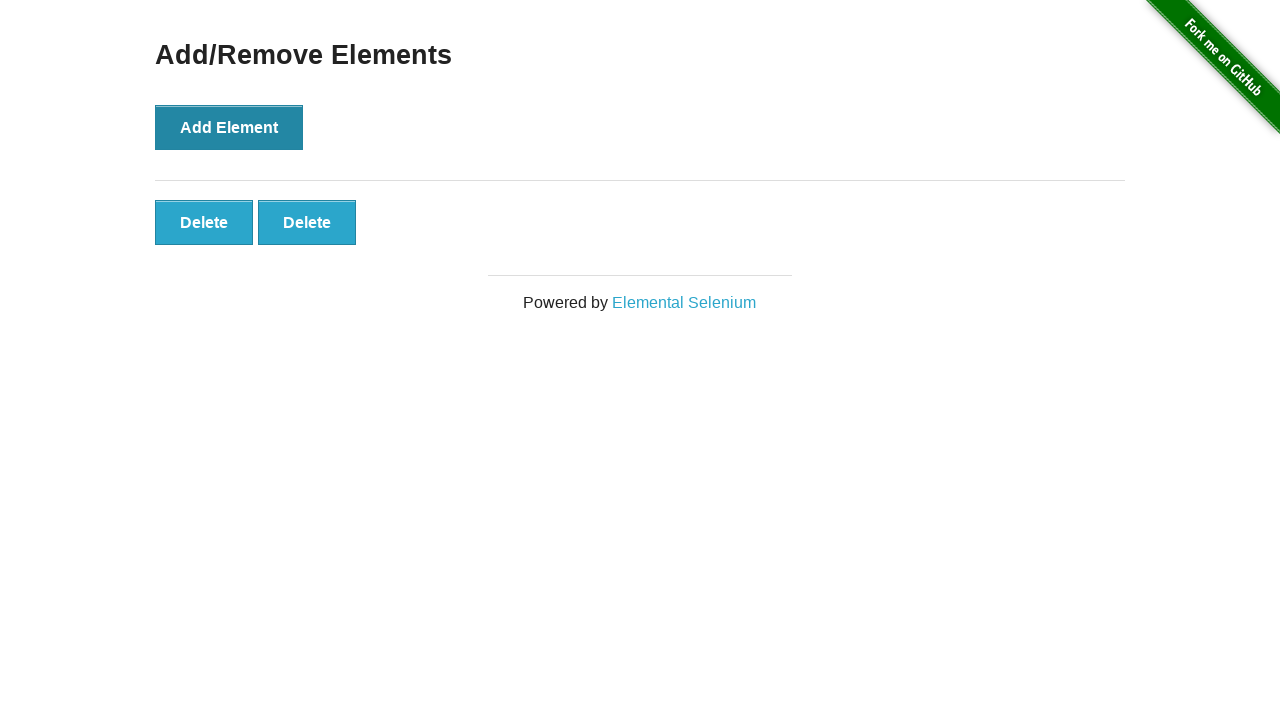

Clicked 'Add Element' button (iteration 3/100) at (229, 127) on button[onclick='addElement()']
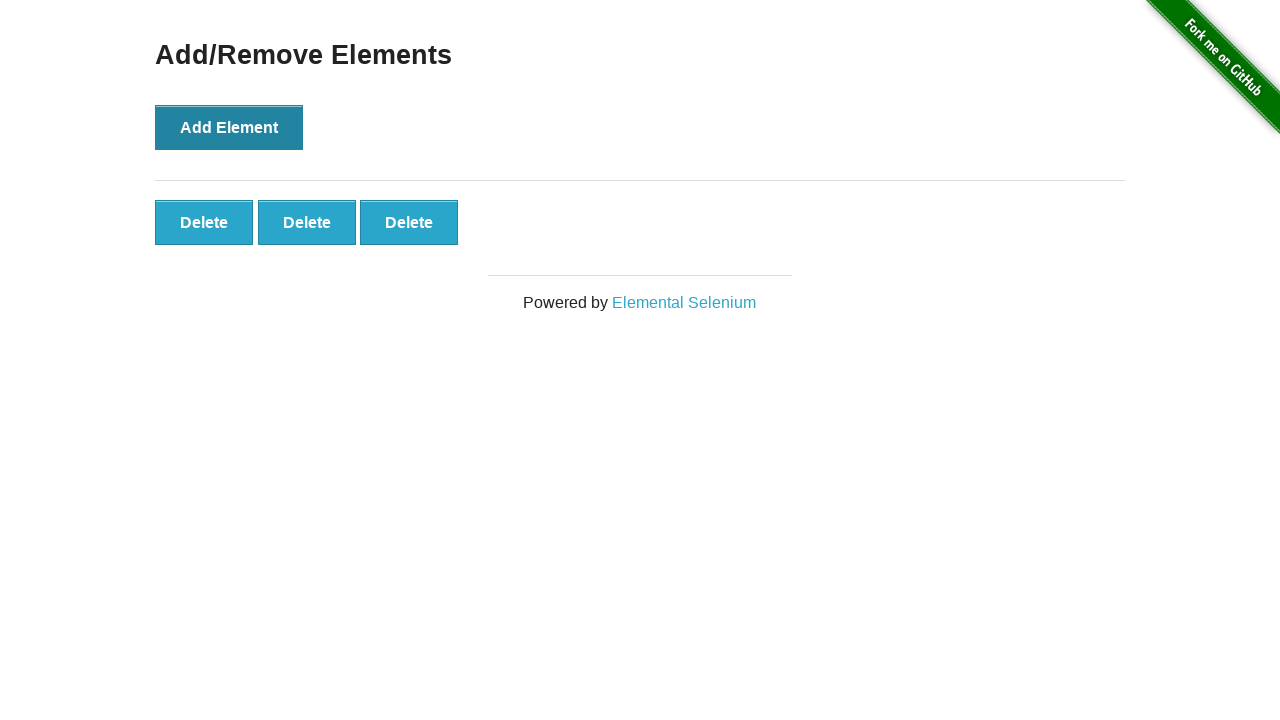

Clicked 'Add Element' button (iteration 4/100) at (229, 127) on button[onclick='addElement()']
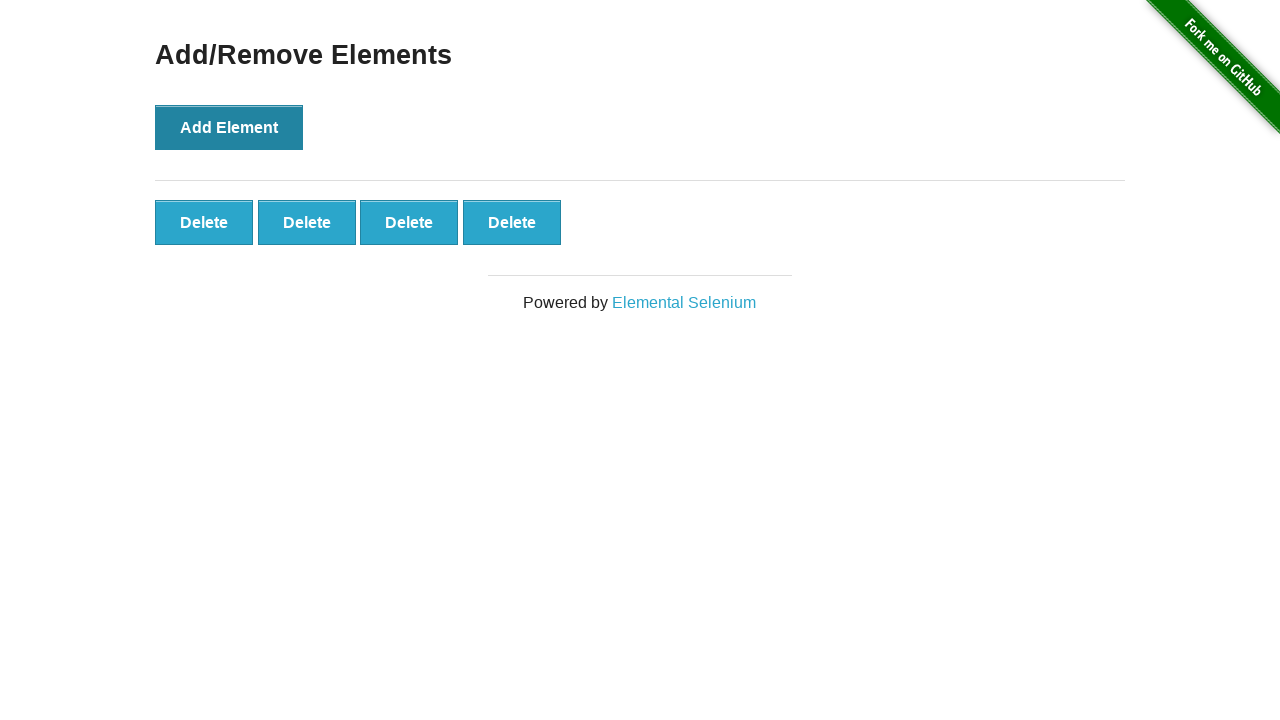

Clicked 'Add Element' button (iteration 5/100) at (229, 127) on button[onclick='addElement()']
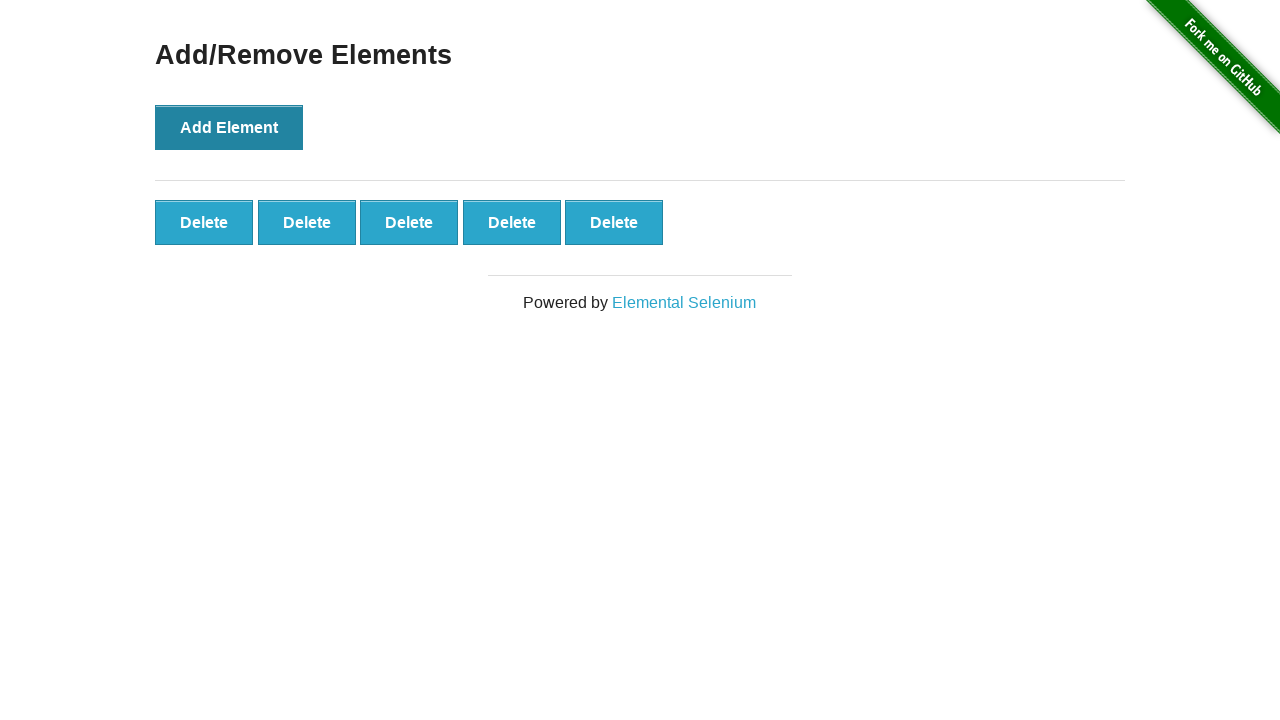

Clicked 'Add Element' button (iteration 6/100) at (229, 127) on button[onclick='addElement()']
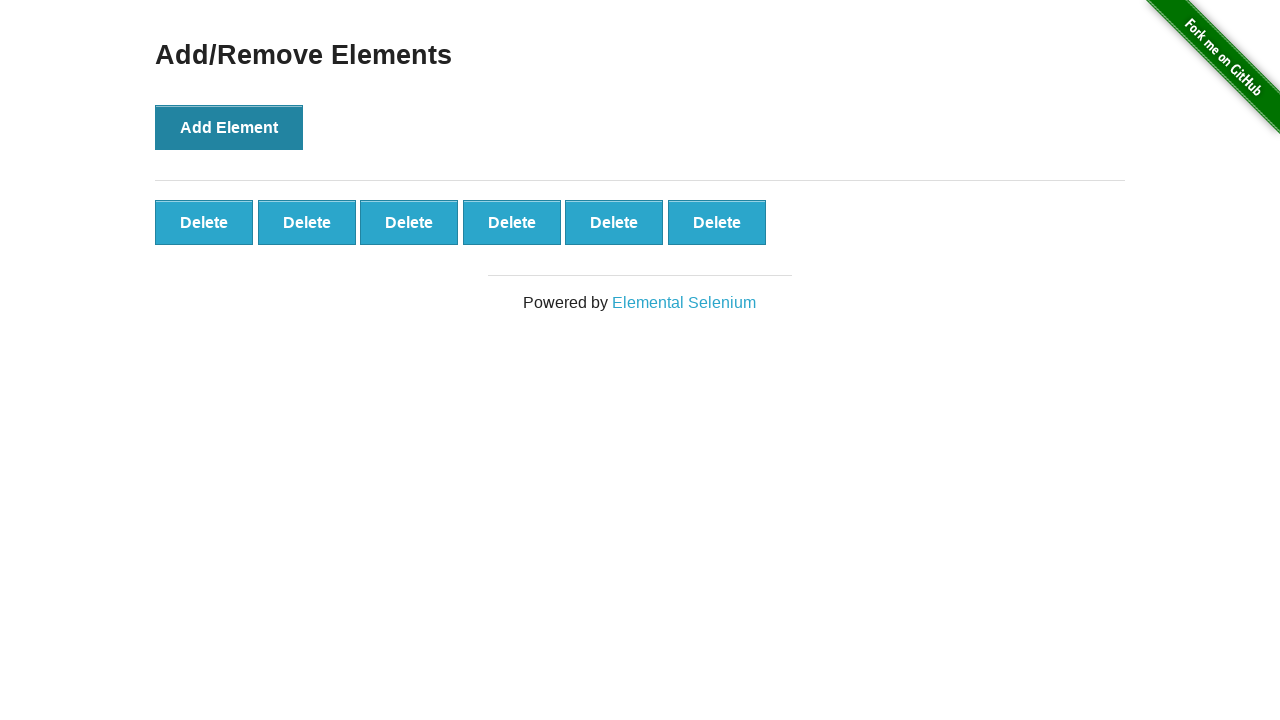

Clicked 'Add Element' button (iteration 7/100) at (229, 127) on button[onclick='addElement()']
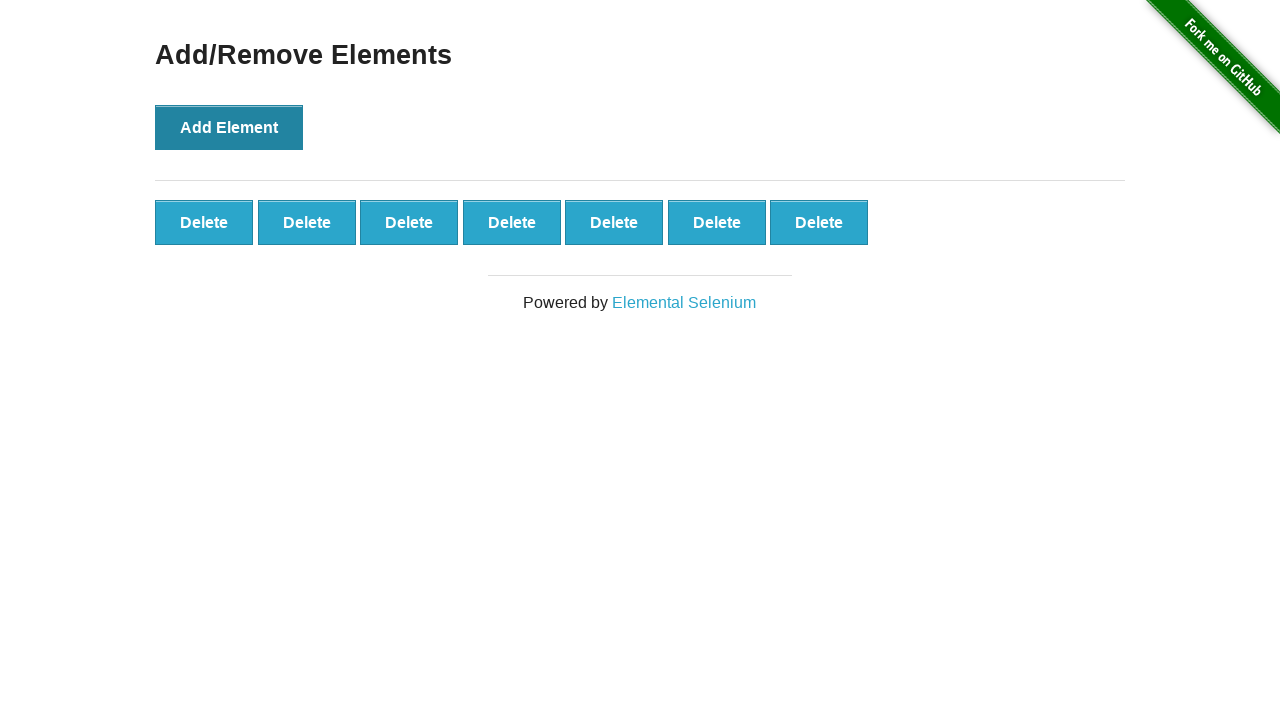

Clicked 'Add Element' button (iteration 8/100) at (229, 127) on button[onclick='addElement()']
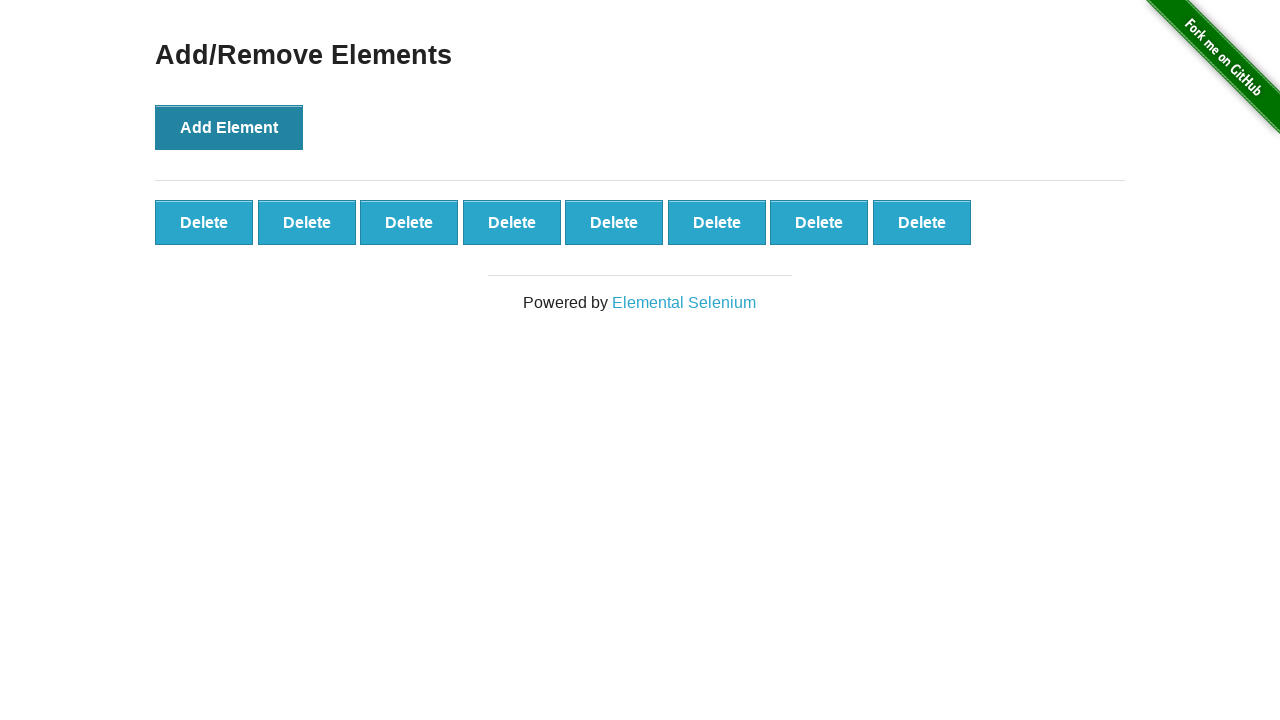

Clicked 'Add Element' button (iteration 9/100) at (229, 127) on button[onclick='addElement()']
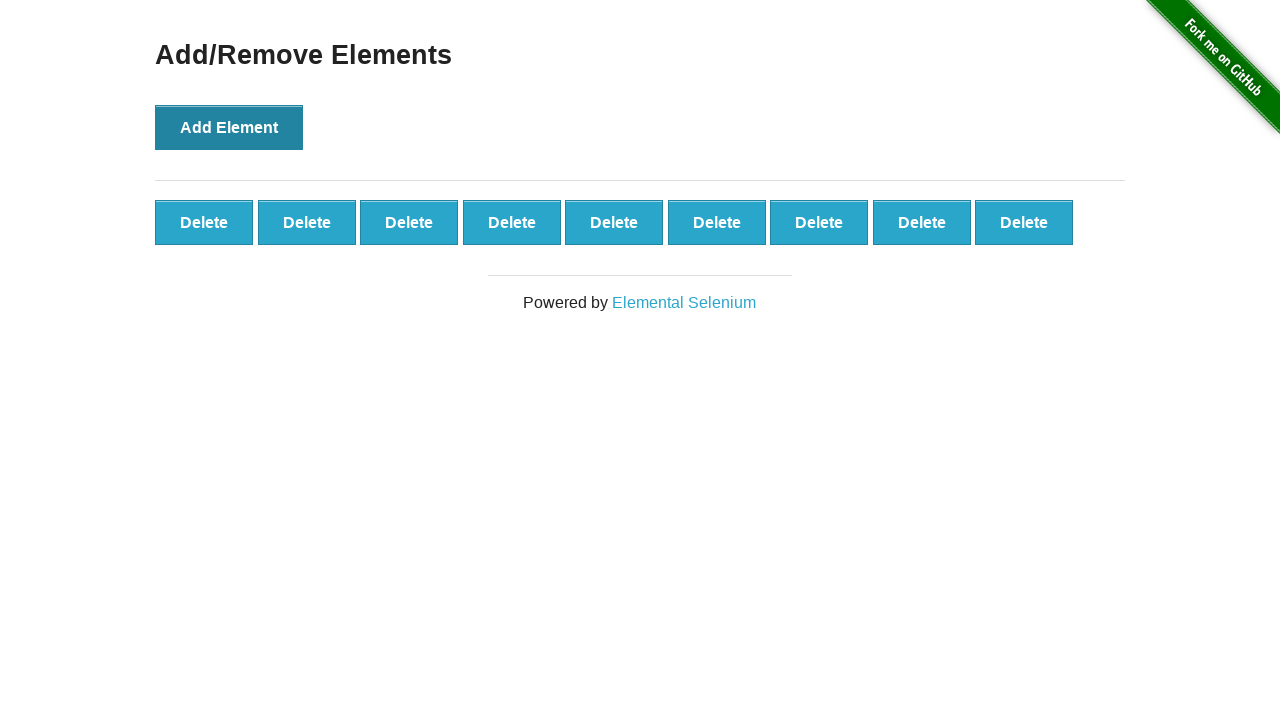

Clicked 'Add Element' button (iteration 10/100) at (229, 127) on button[onclick='addElement()']
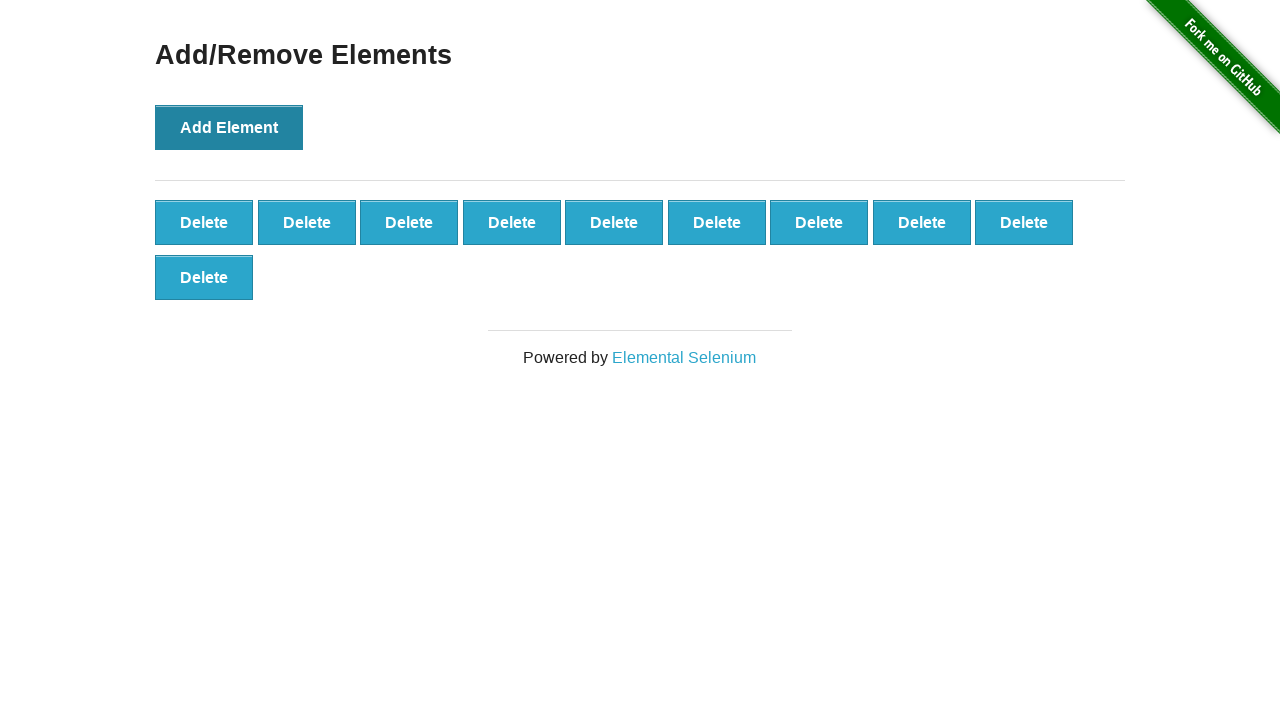

Clicked 'Add Element' button (iteration 11/100) at (229, 127) on button[onclick='addElement()']
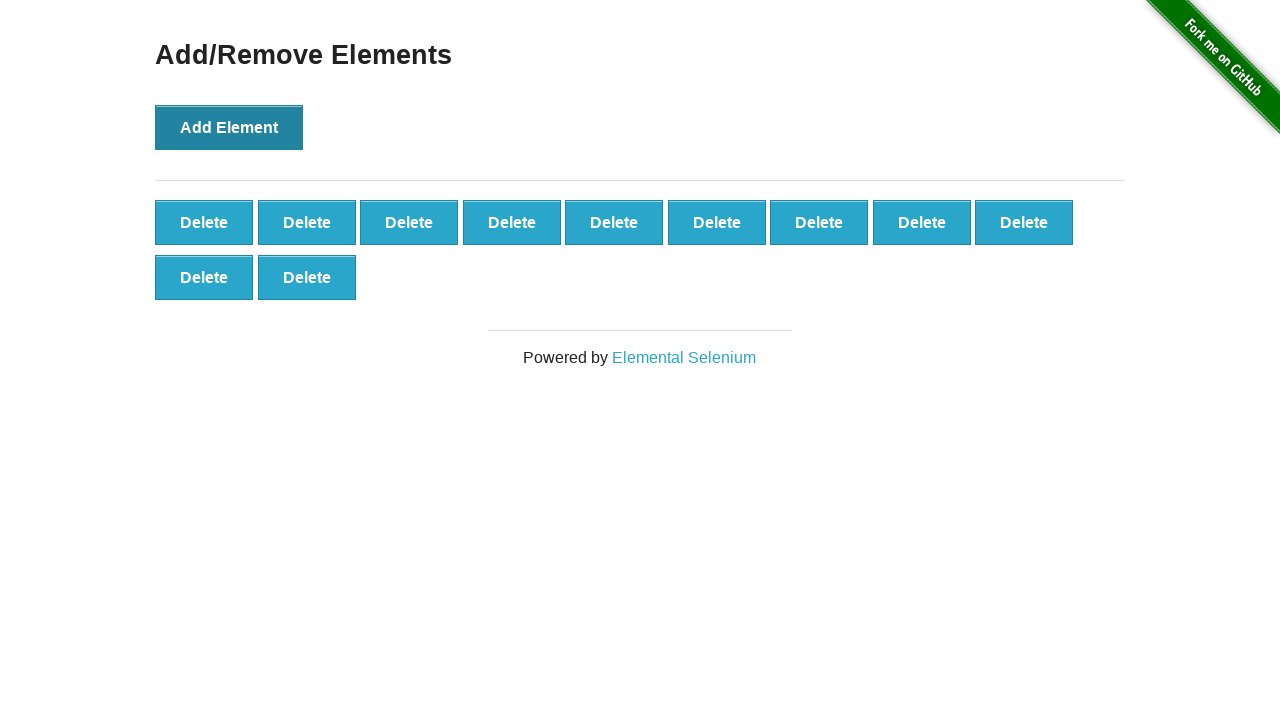

Clicked 'Add Element' button (iteration 12/100) at (229, 127) on button[onclick='addElement()']
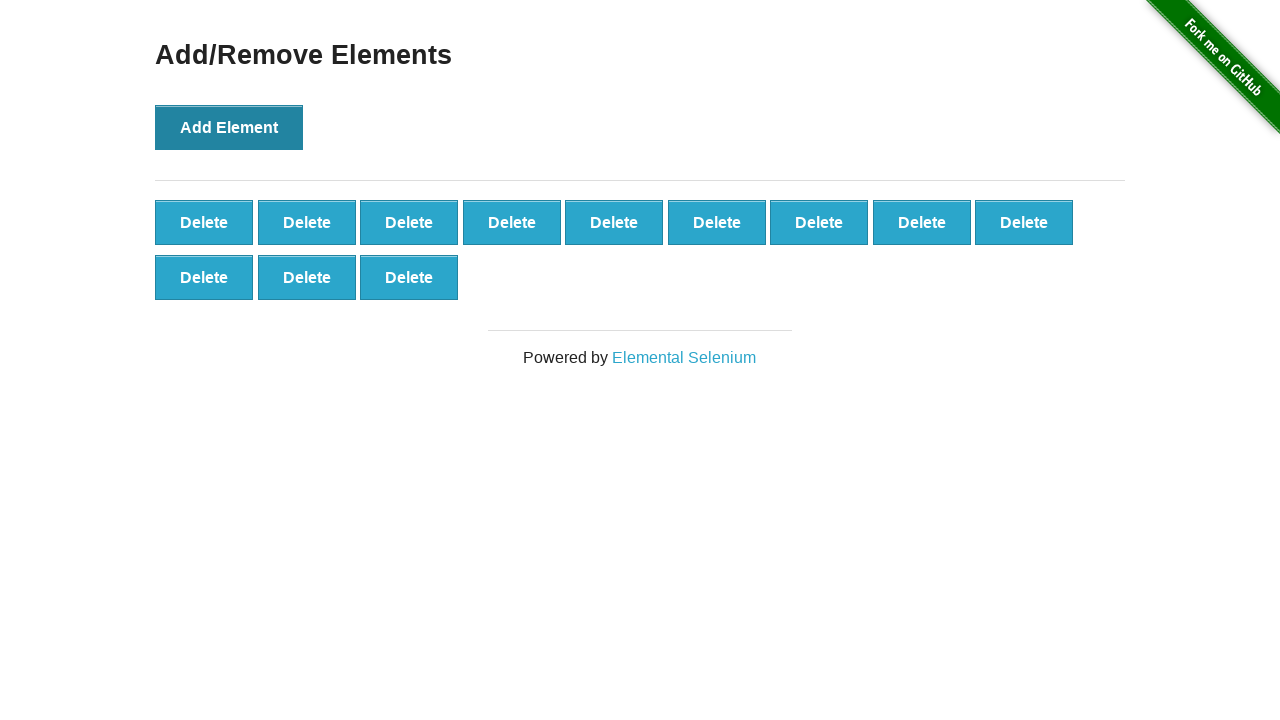

Clicked 'Add Element' button (iteration 13/100) at (229, 127) on button[onclick='addElement()']
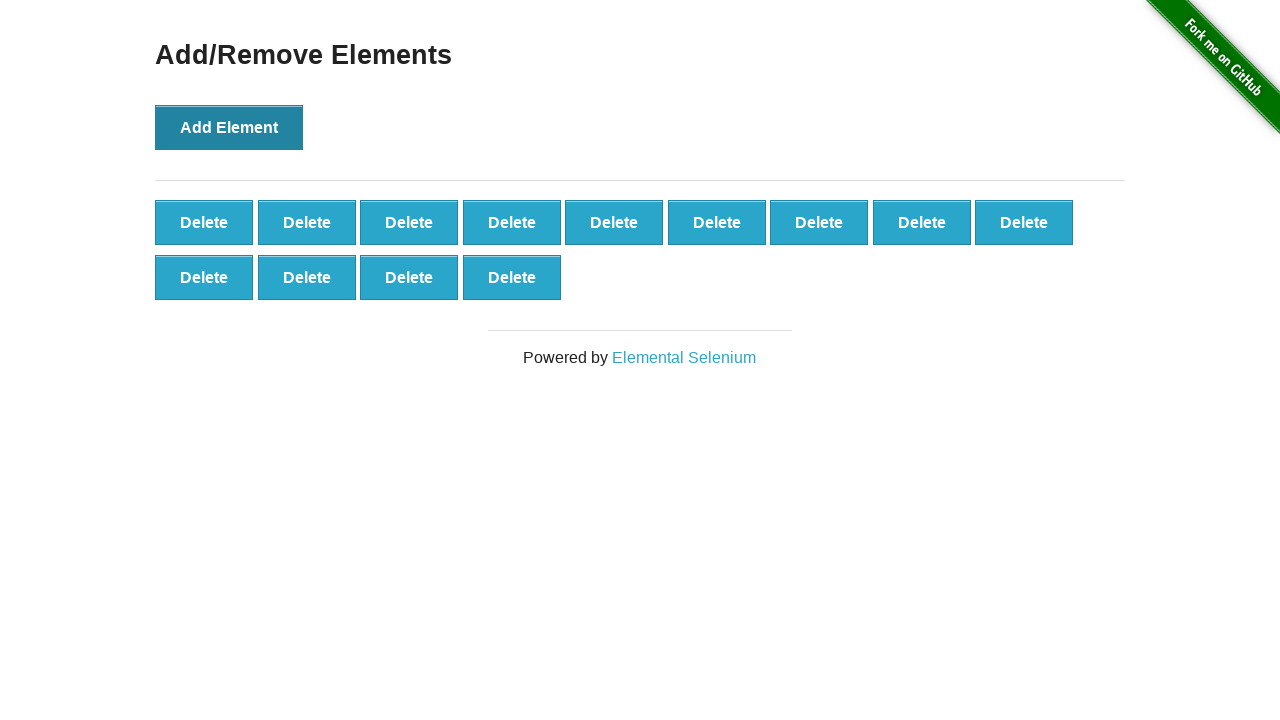

Clicked 'Add Element' button (iteration 14/100) at (229, 127) on button[onclick='addElement()']
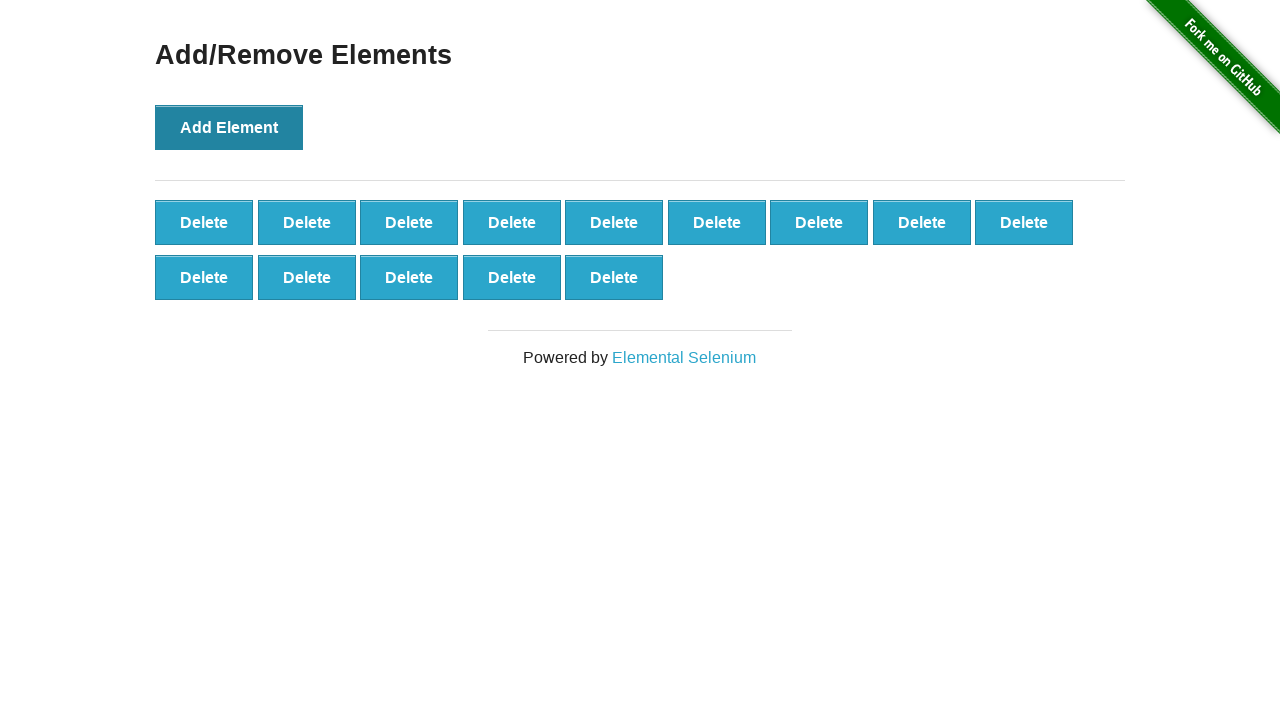

Clicked 'Add Element' button (iteration 15/100) at (229, 127) on button[onclick='addElement()']
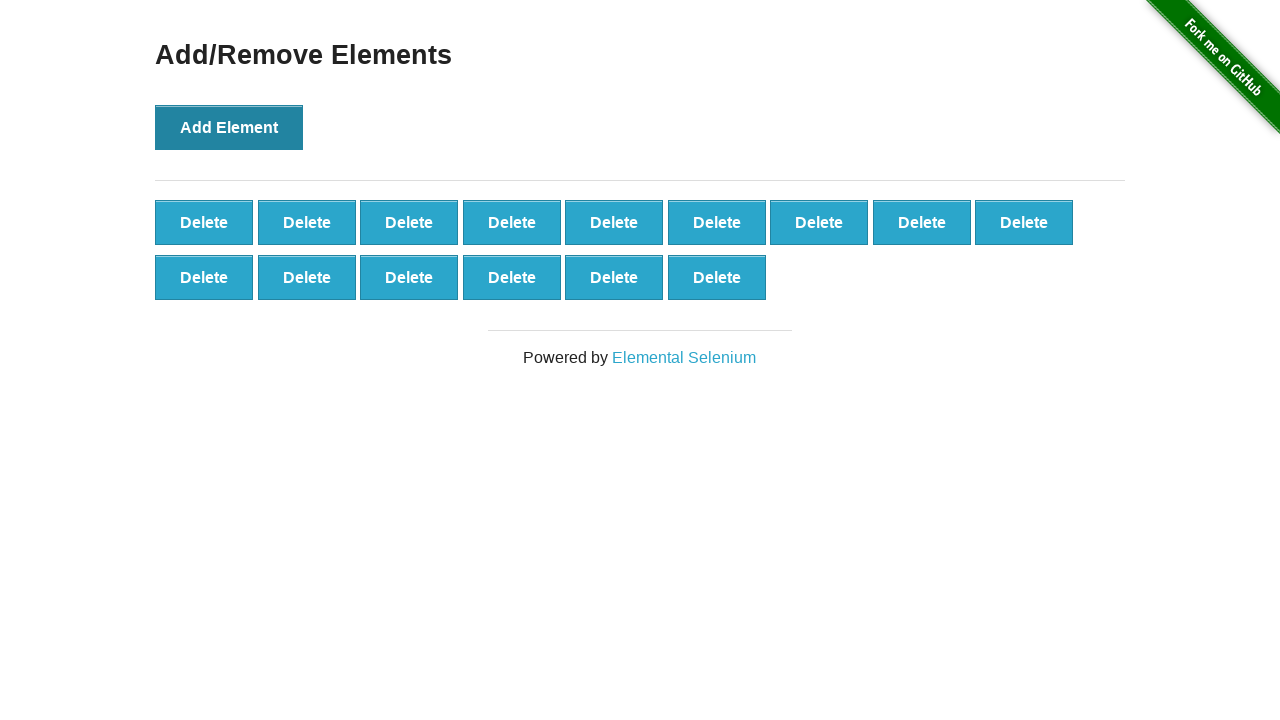

Clicked 'Add Element' button (iteration 16/100) at (229, 127) on button[onclick='addElement()']
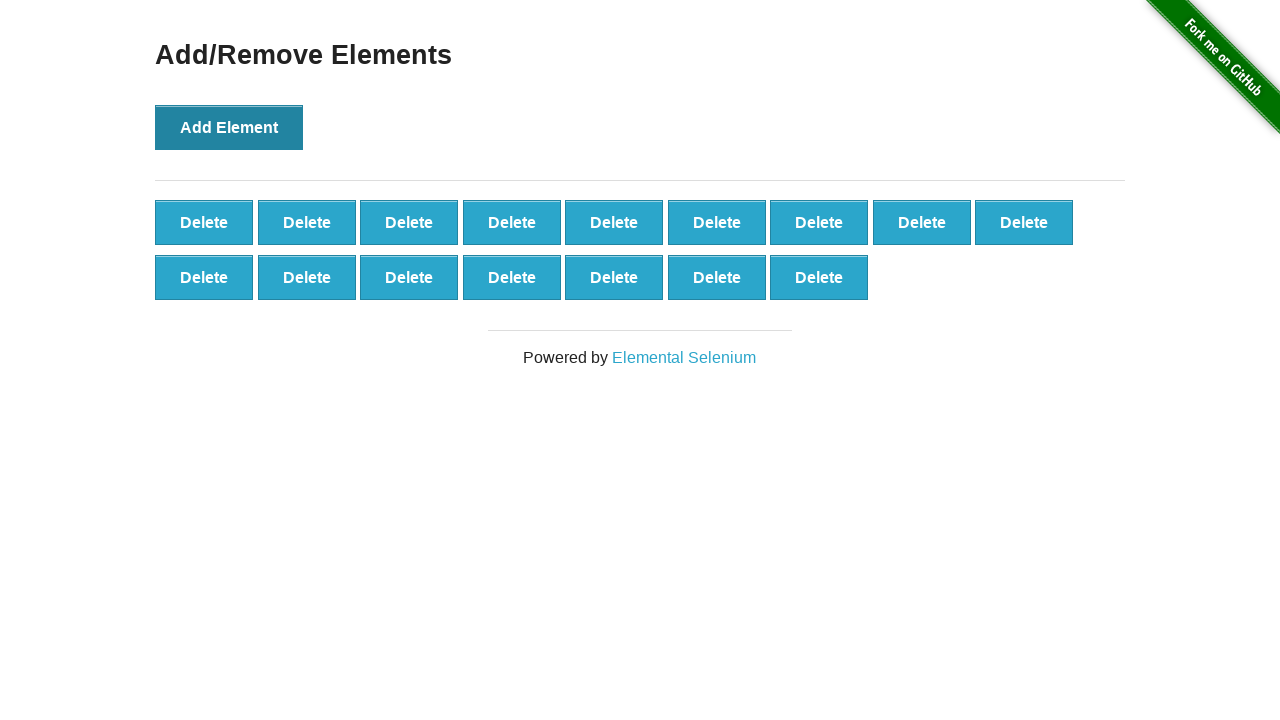

Clicked 'Add Element' button (iteration 17/100) at (229, 127) on button[onclick='addElement()']
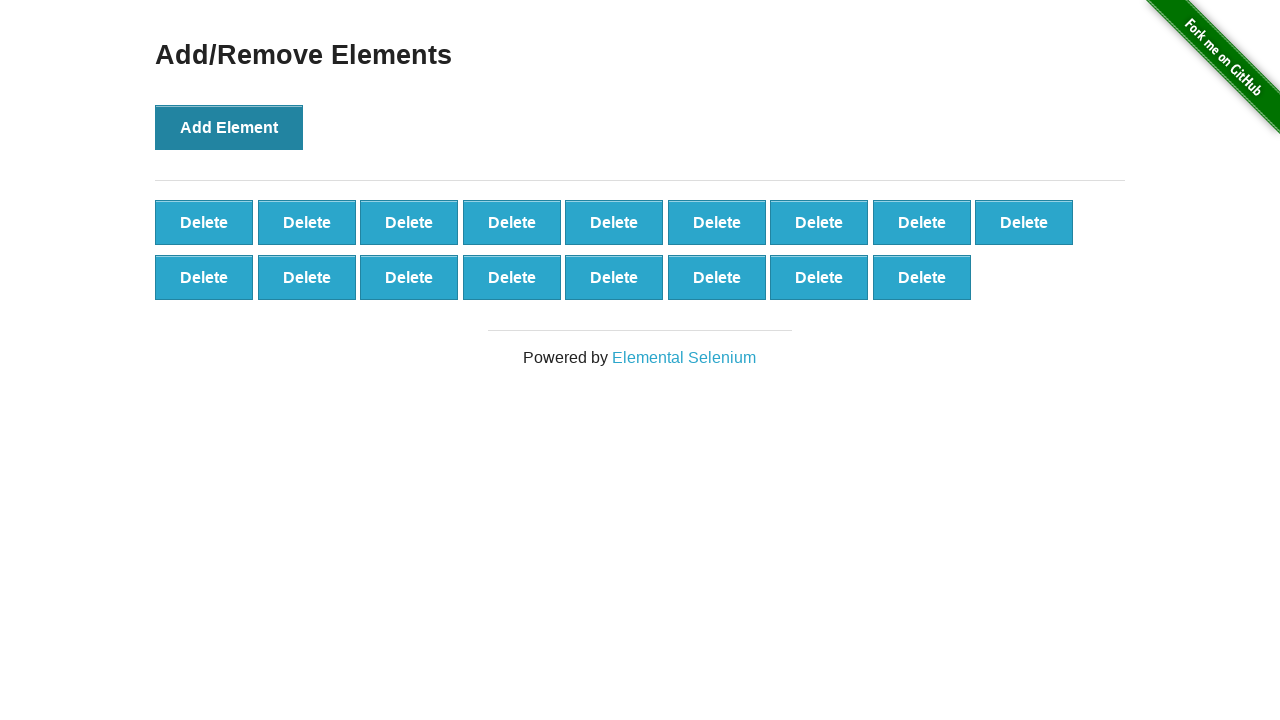

Clicked 'Add Element' button (iteration 18/100) at (229, 127) on button[onclick='addElement()']
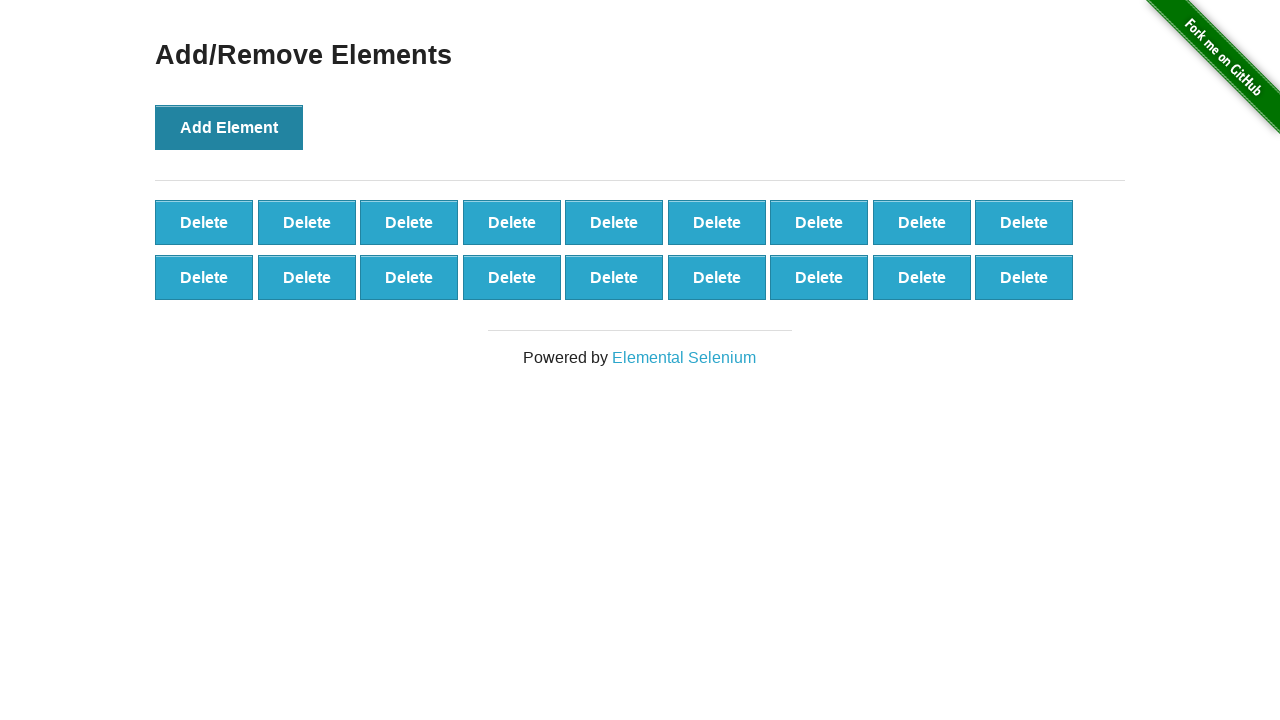

Clicked 'Add Element' button (iteration 19/100) at (229, 127) on button[onclick='addElement()']
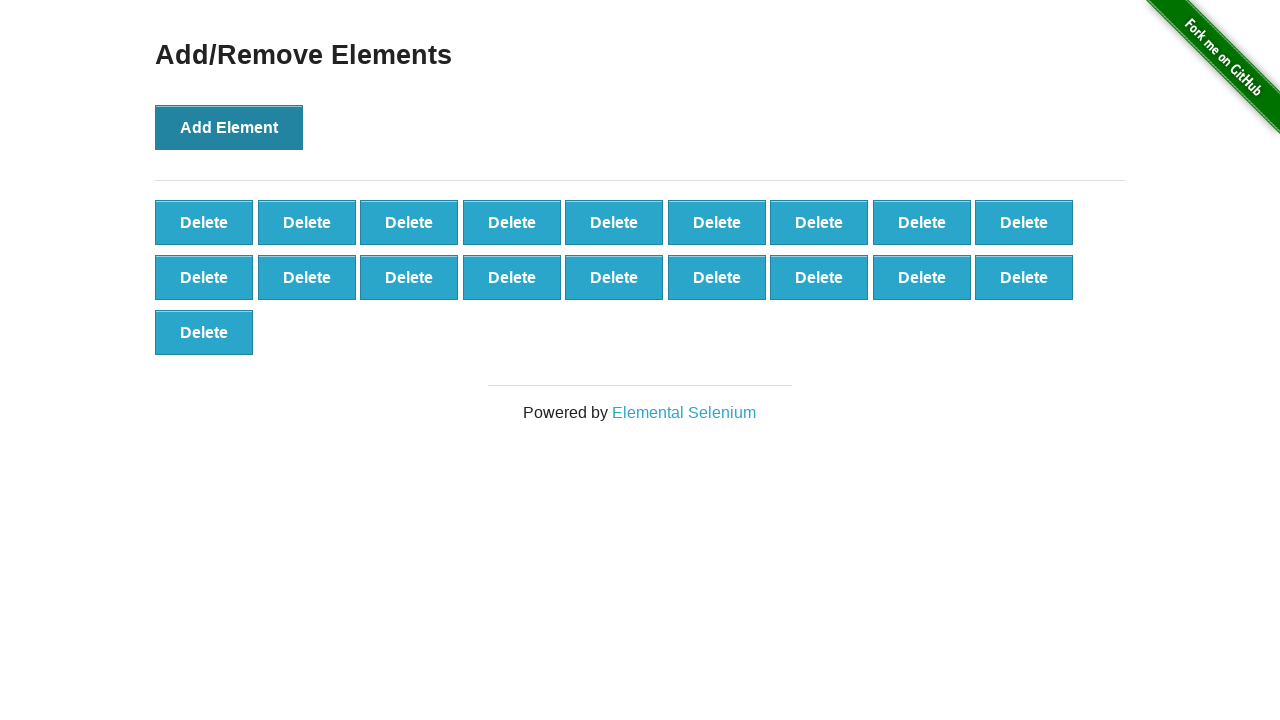

Clicked 'Add Element' button (iteration 20/100) at (229, 127) on button[onclick='addElement()']
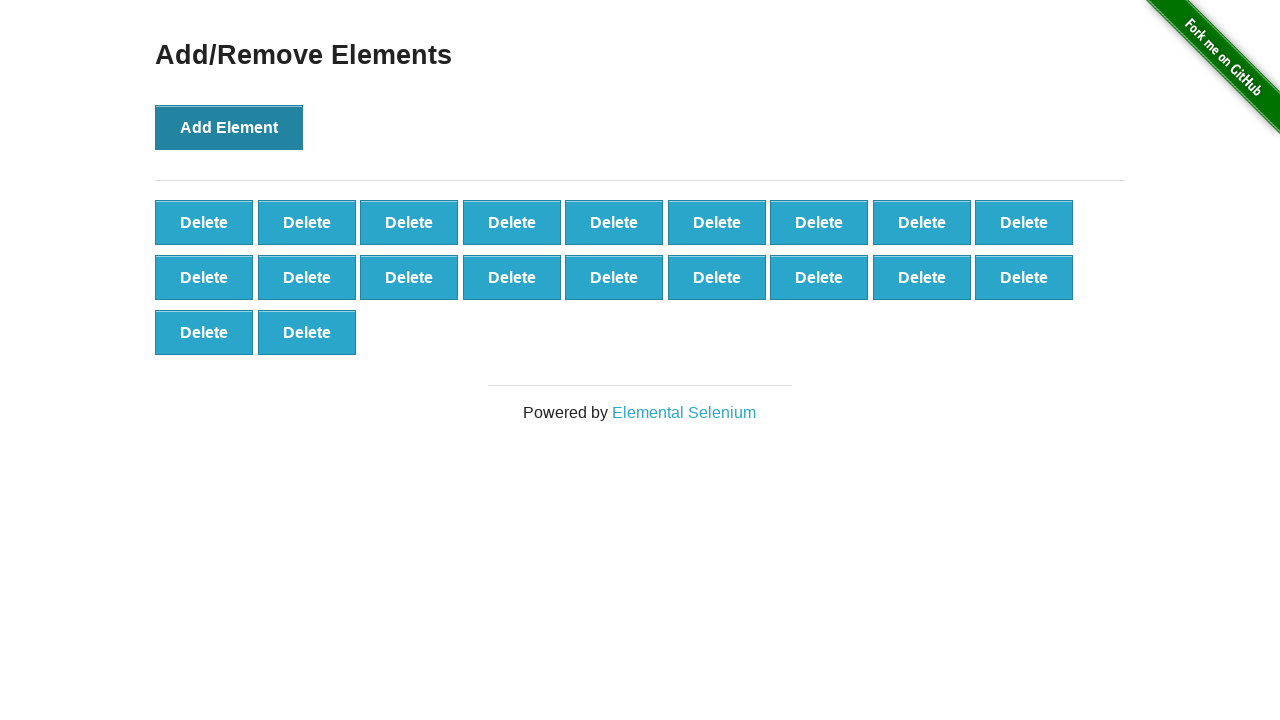

Clicked 'Add Element' button (iteration 21/100) at (229, 127) on button[onclick='addElement()']
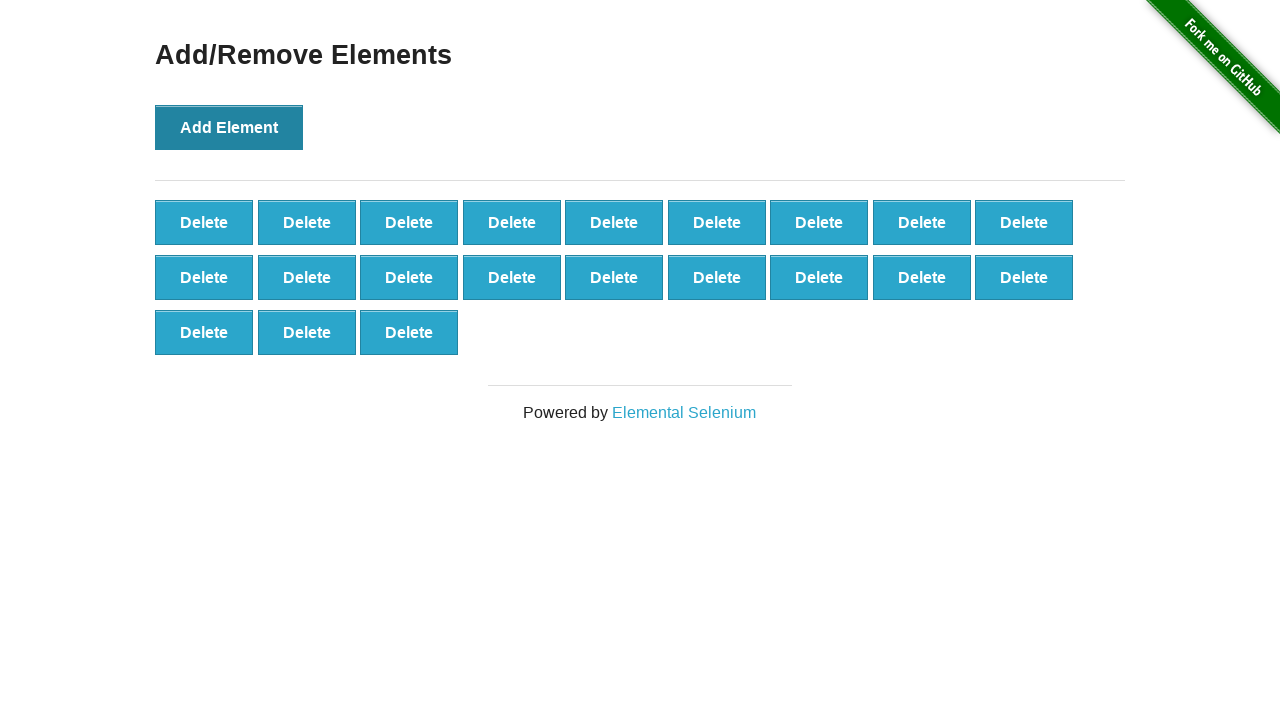

Clicked 'Add Element' button (iteration 22/100) at (229, 127) on button[onclick='addElement()']
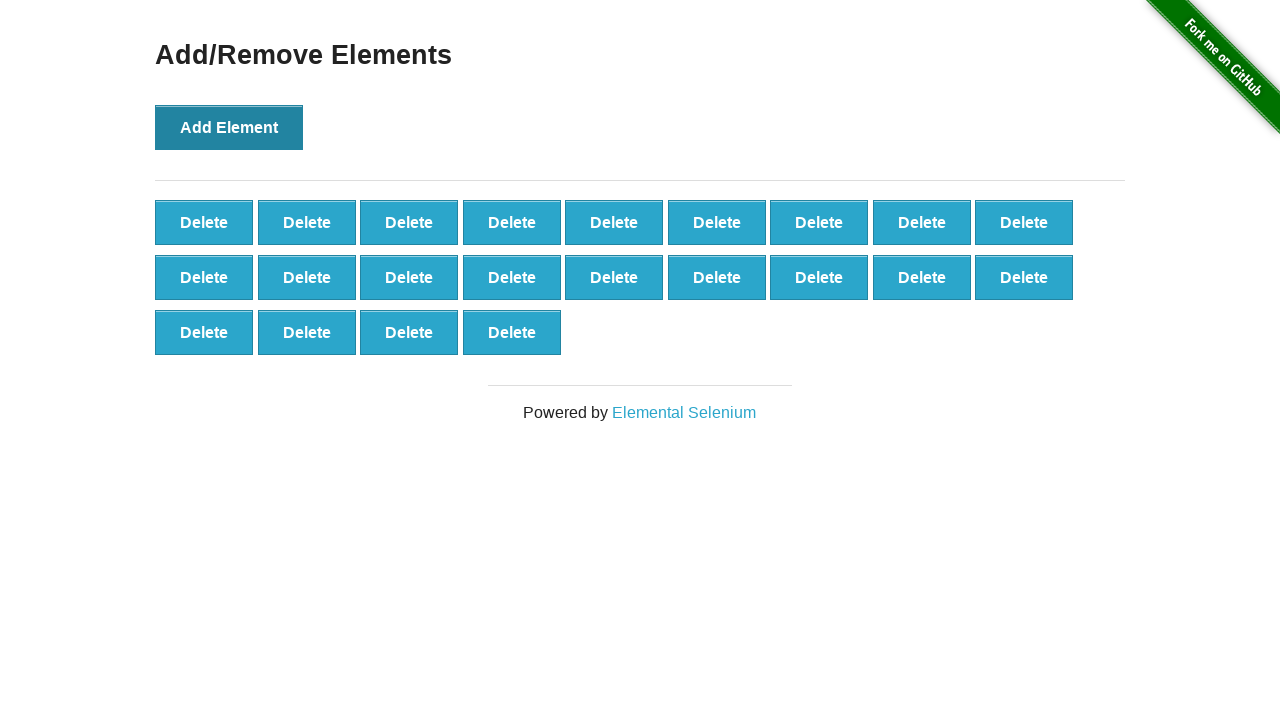

Clicked 'Add Element' button (iteration 23/100) at (229, 127) on button[onclick='addElement()']
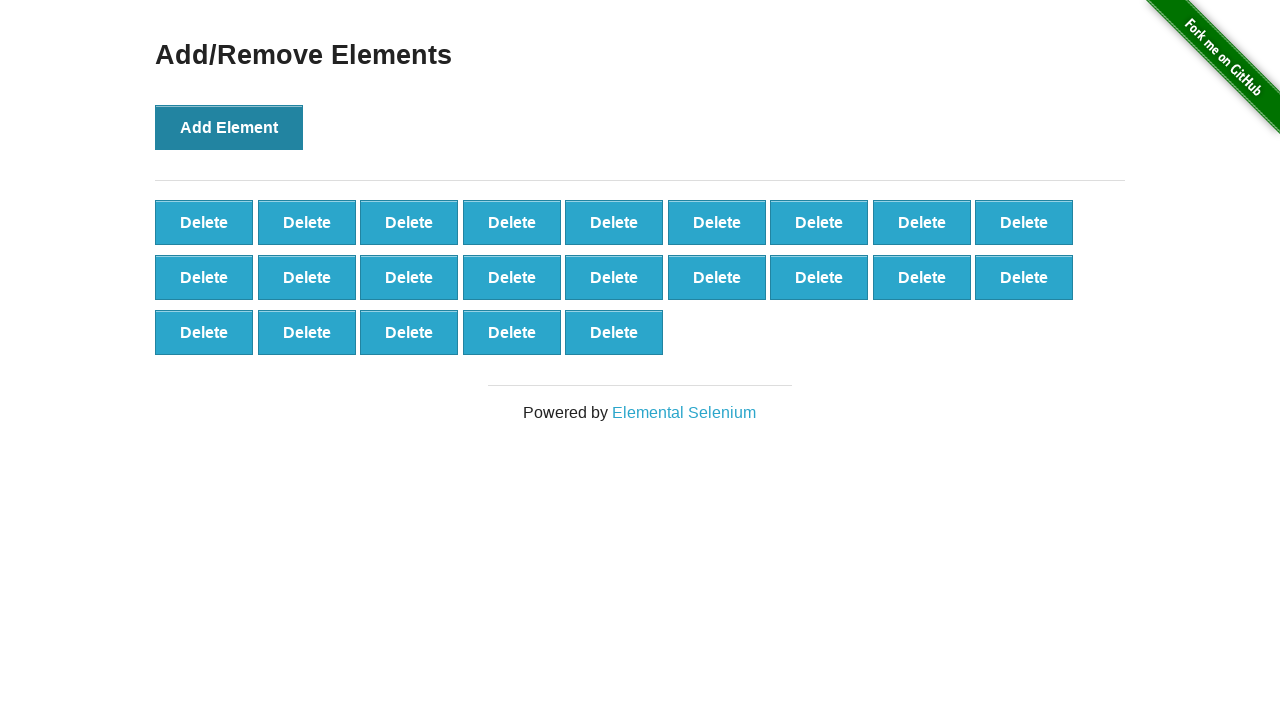

Clicked 'Add Element' button (iteration 24/100) at (229, 127) on button[onclick='addElement()']
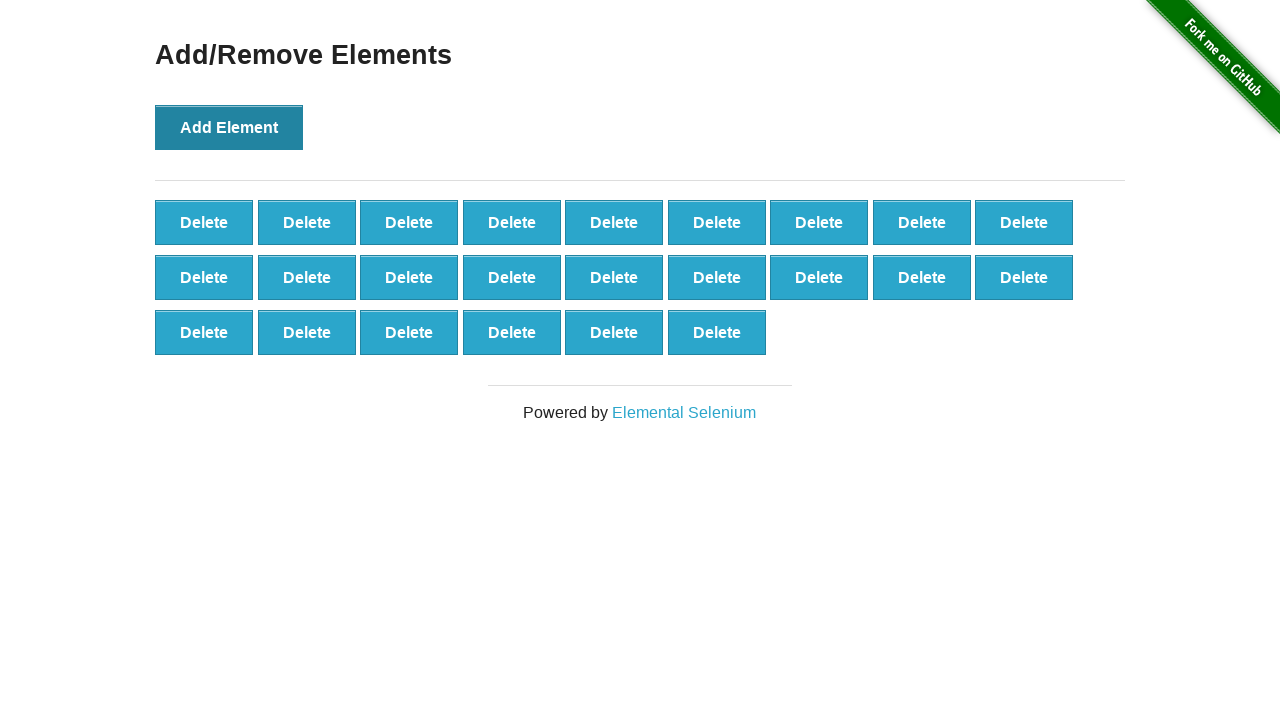

Clicked 'Add Element' button (iteration 25/100) at (229, 127) on button[onclick='addElement()']
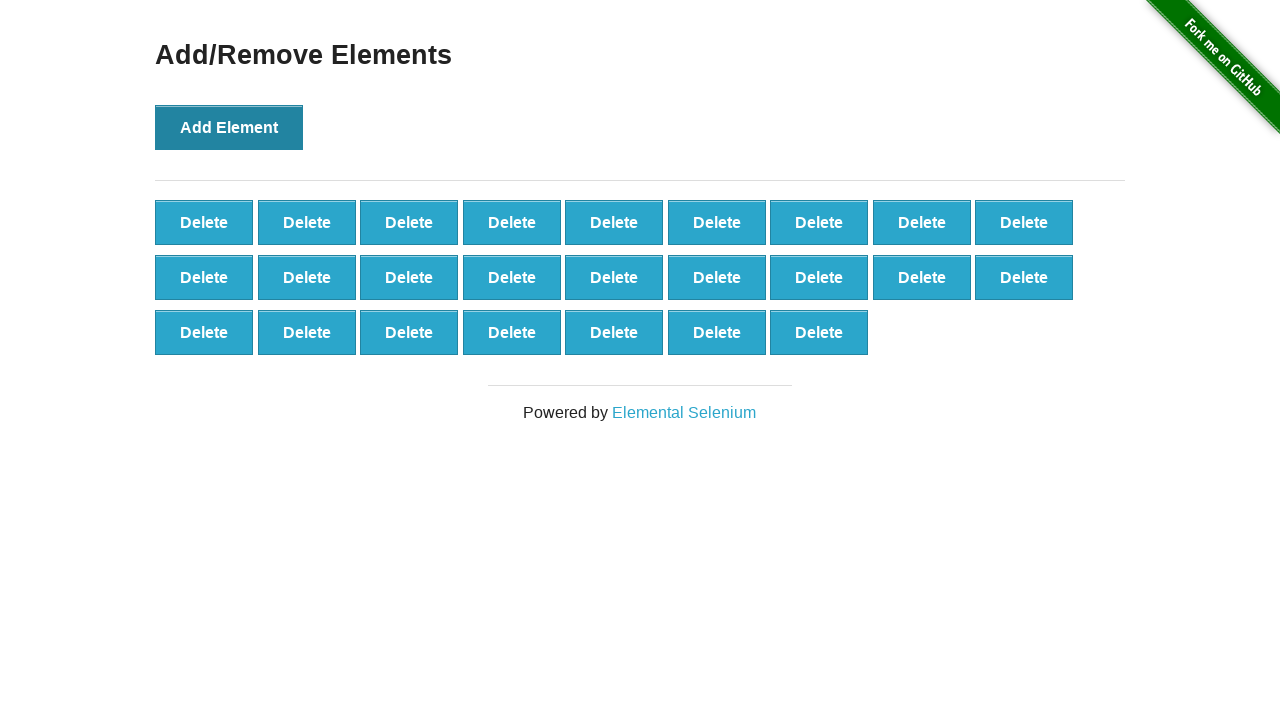

Clicked 'Add Element' button (iteration 26/100) at (229, 127) on button[onclick='addElement()']
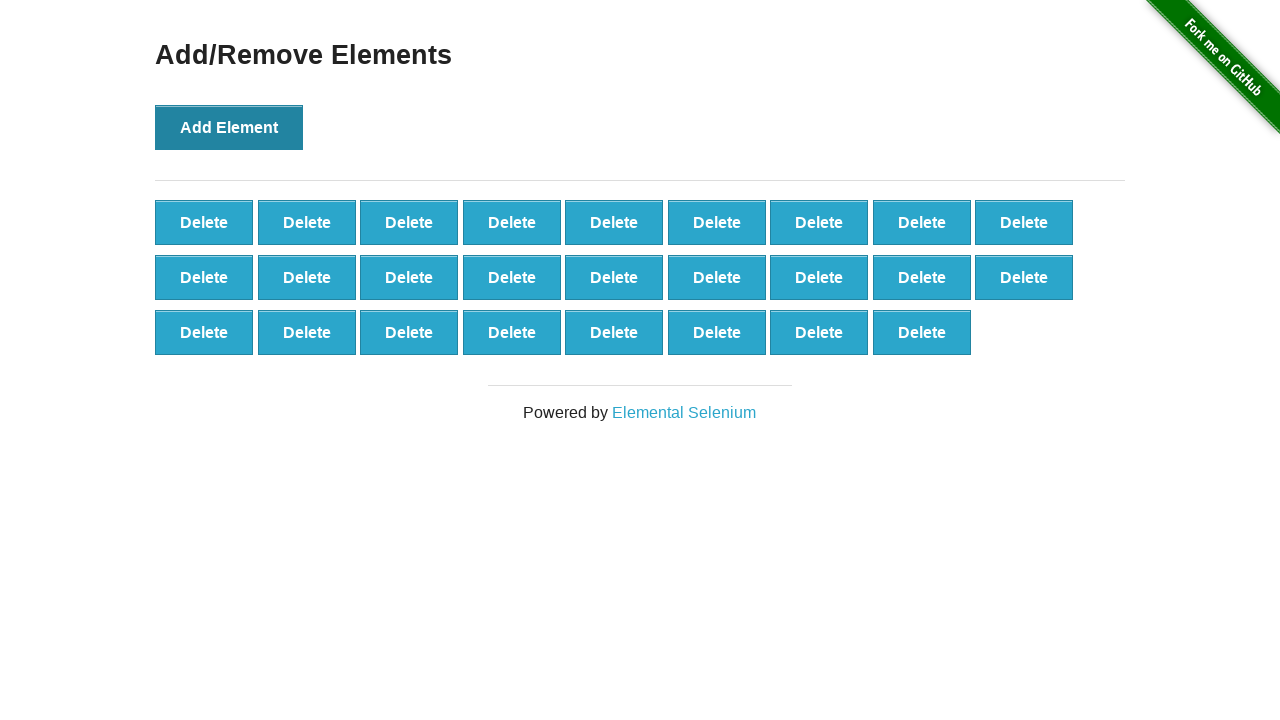

Clicked 'Add Element' button (iteration 27/100) at (229, 127) on button[onclick='addElement()']
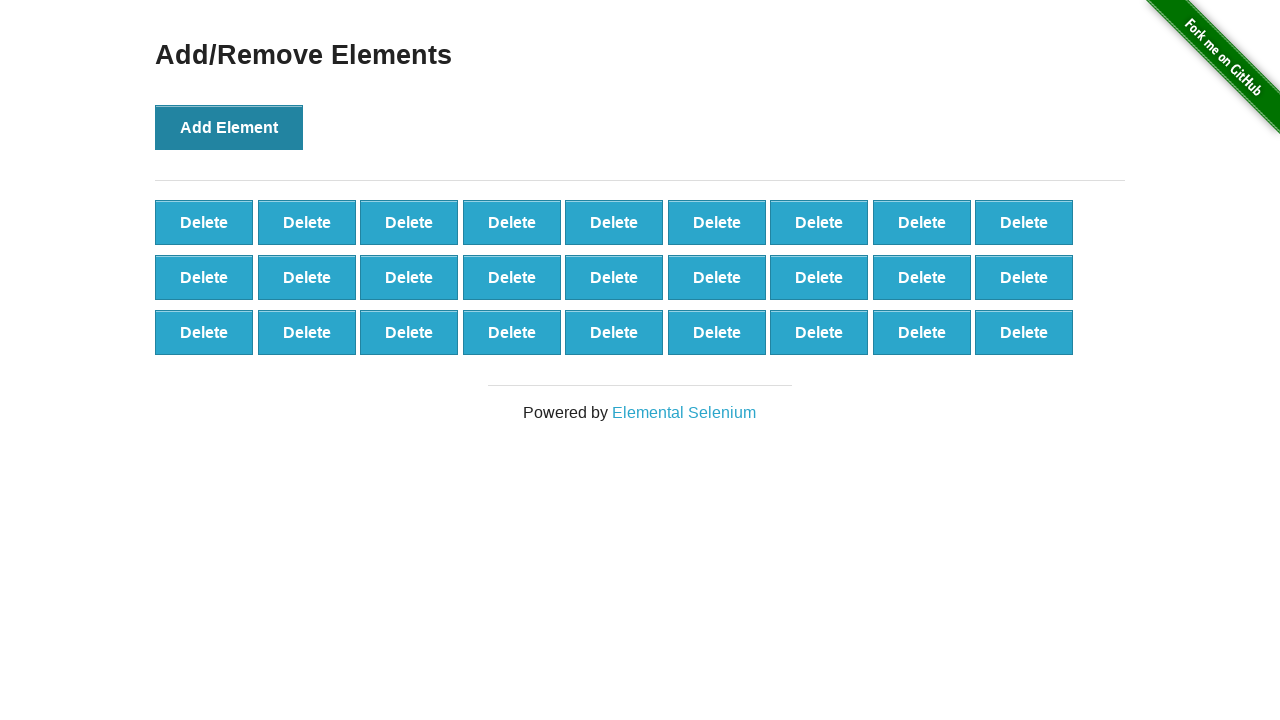

Clicked 'Add Element' button (iteration 28/100) at (229, 127) on button[onclick='addElement()']
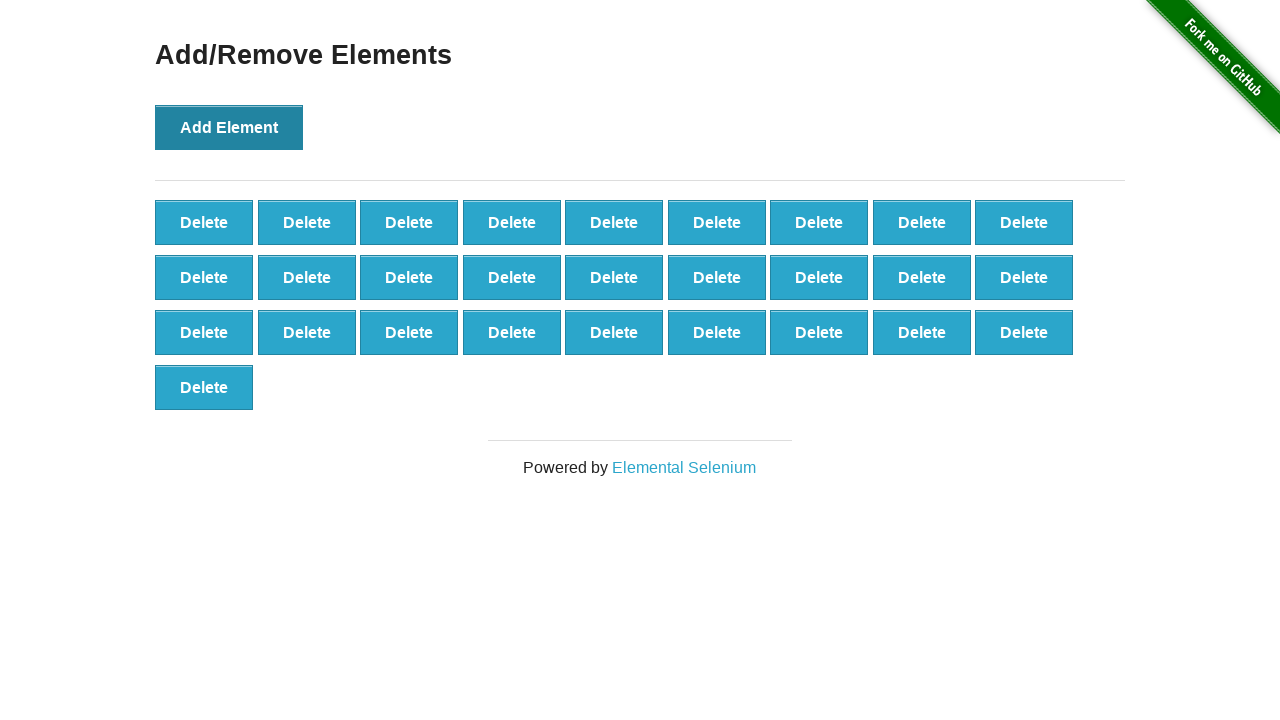

Clicked 'Add Element' button (iteration 29/100) at (229, 127) on button[onclick='addElement()']
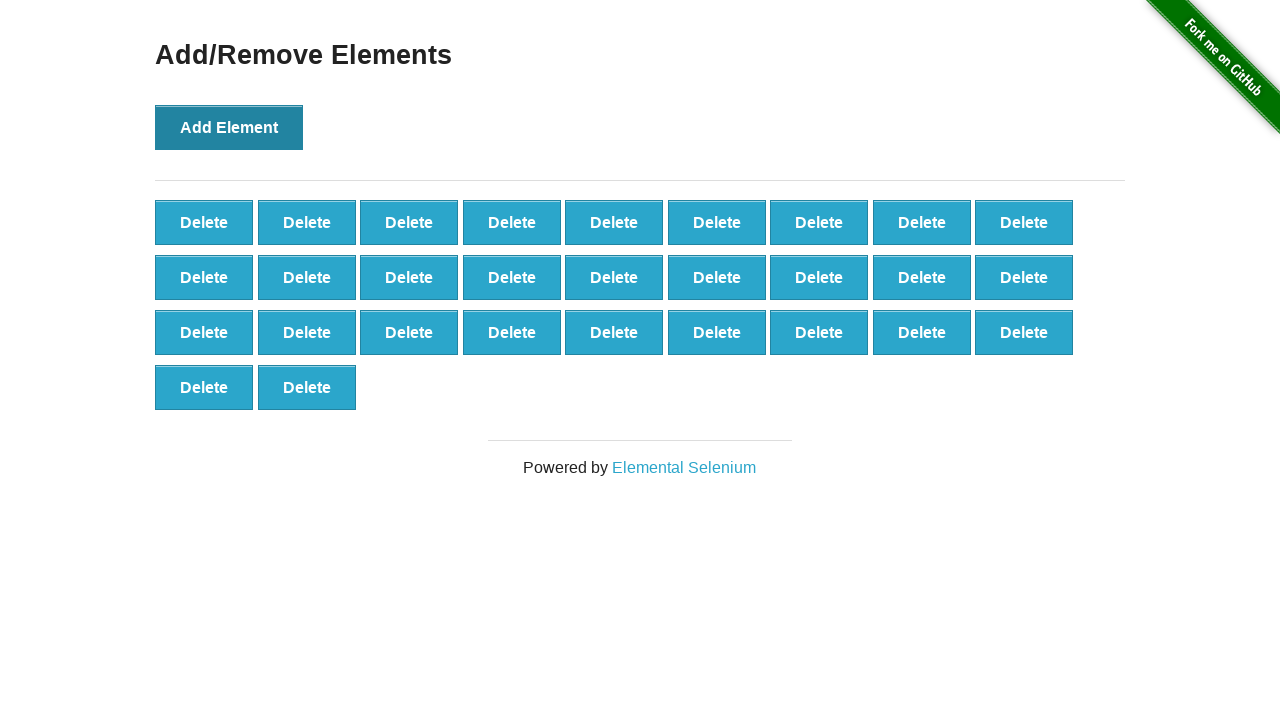

Clicked 'Add Element' button (iteration 30/100) at (229, 127) on button[onclick='addElement()']
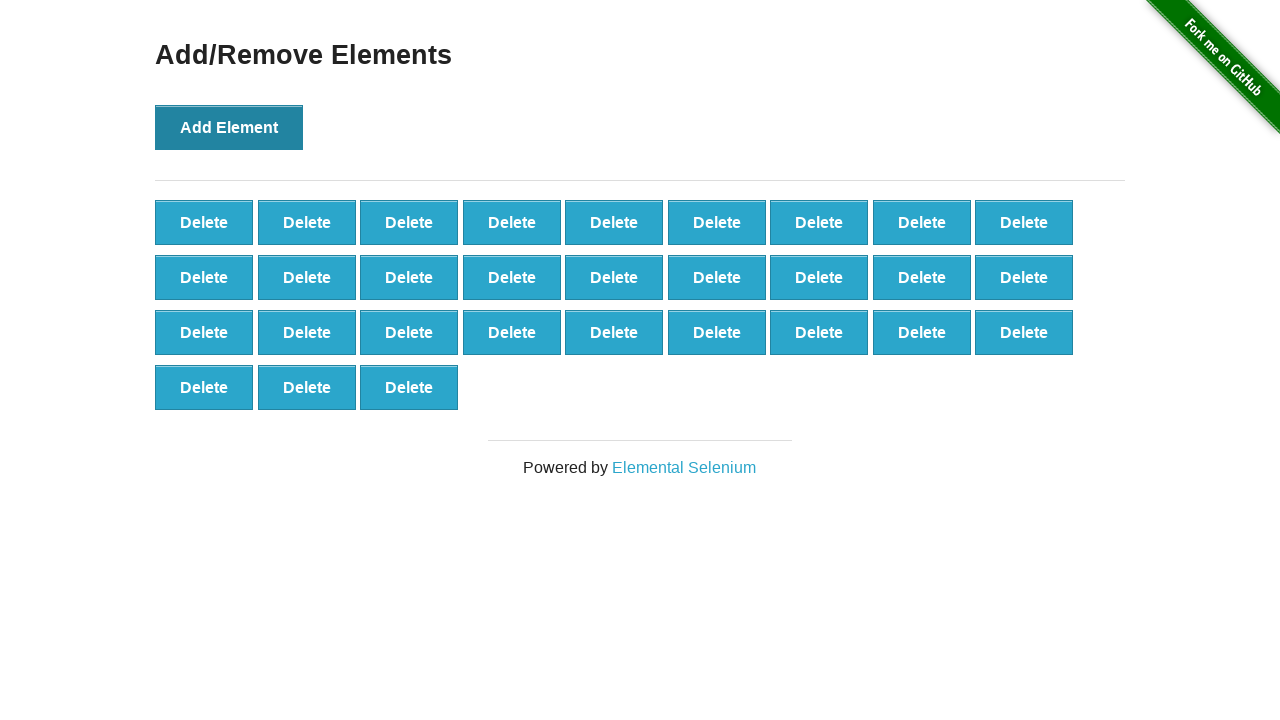

Clicked 'Add Element' button (iteration 31/100) at (229, 127) on button[onclick='addElement()']
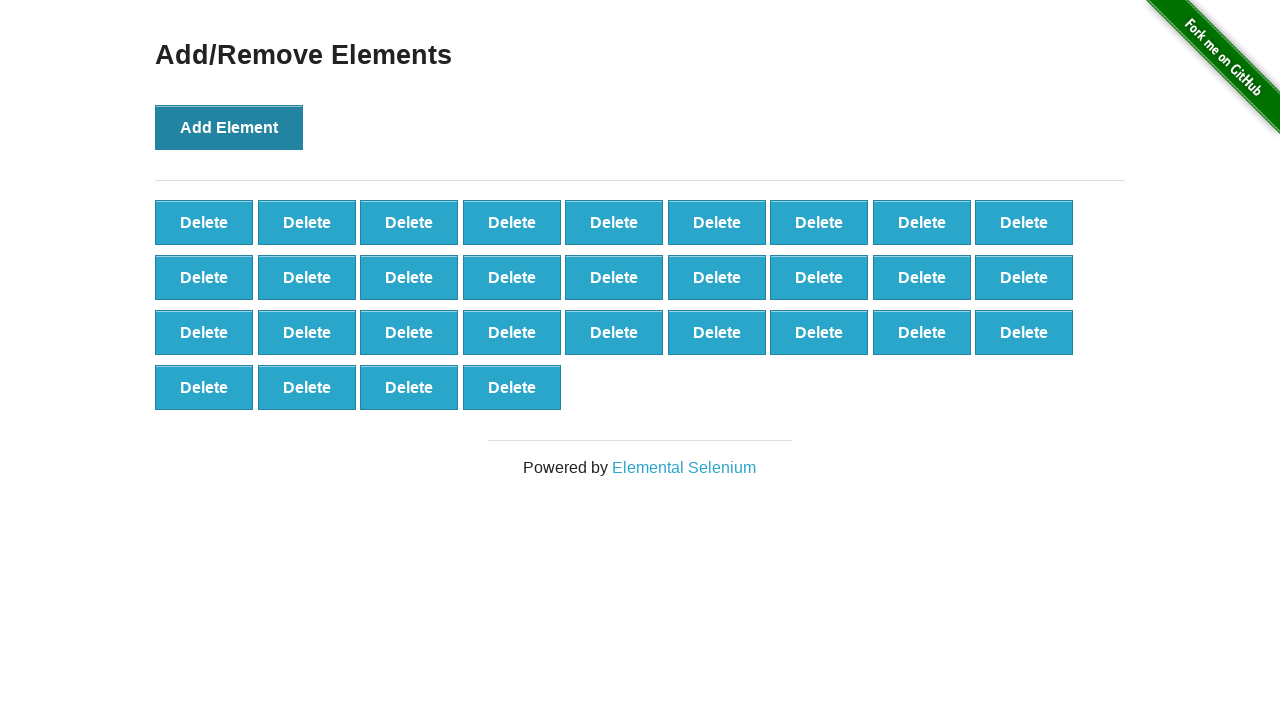

Clicked 'Add Element' button (iteration 32/100) at (229, 127) on button[onclick='addElement()']
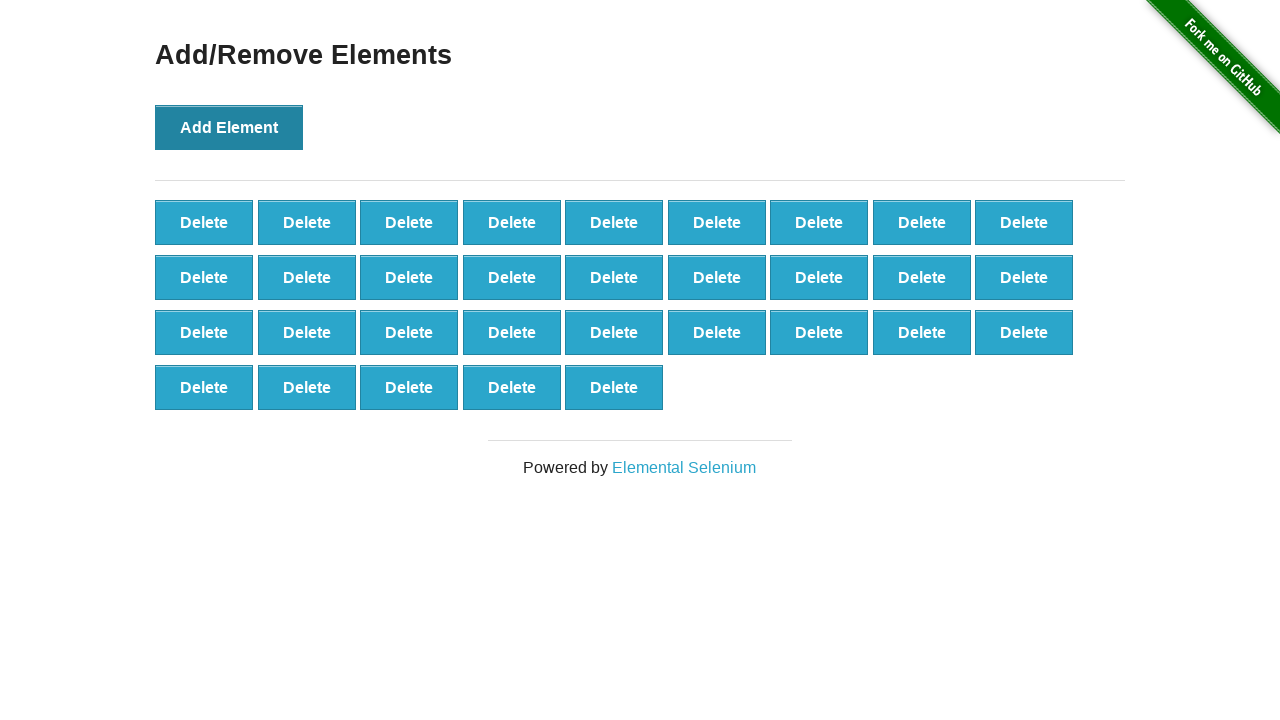

Clicked 'Add Element' button (iteration 33/100) at (229, 127) on button[onclick='addElement()']
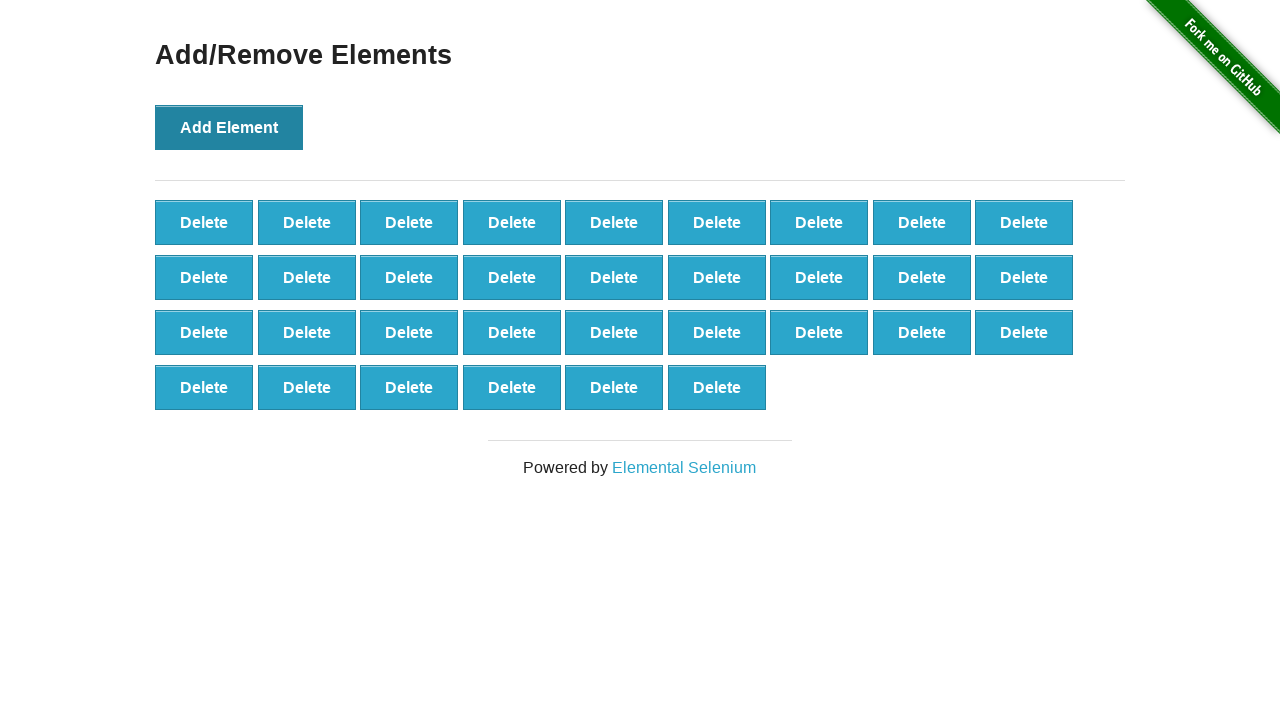

Clicked 'Add Element' button (iteration 34/100) at (229, 127) on button[onclick='addElement()']
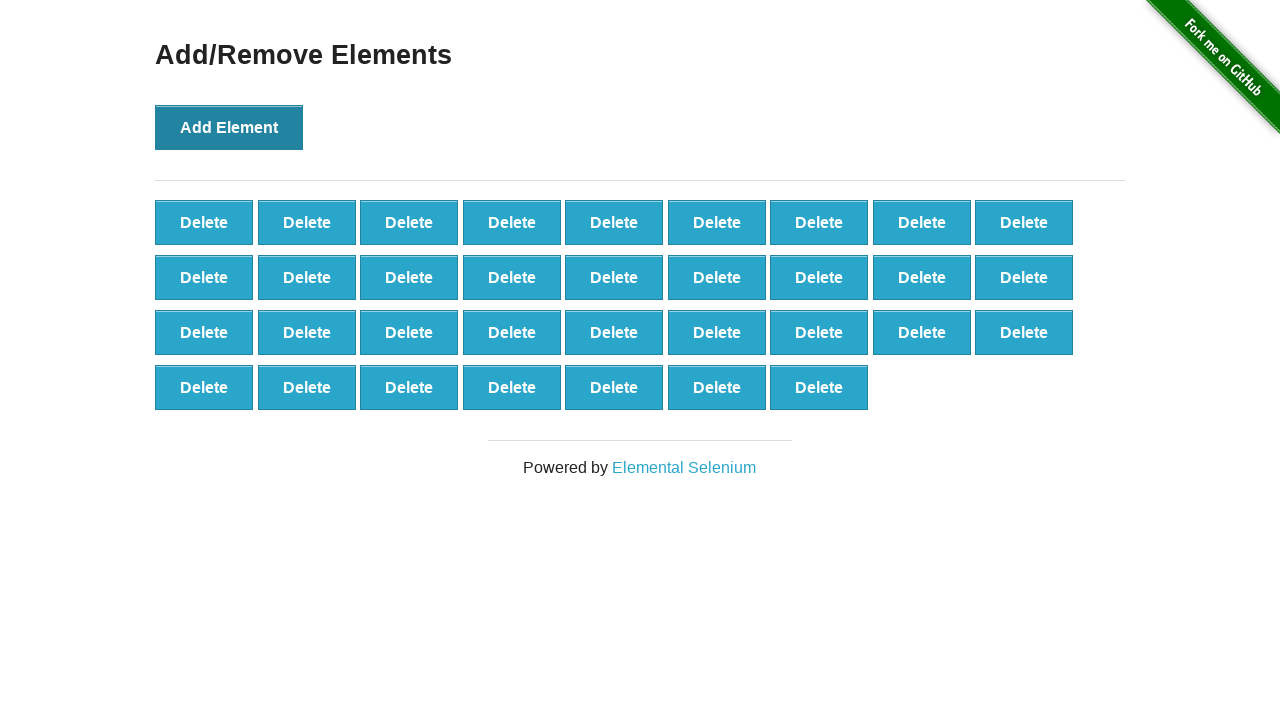

Clicked 'Add Element' button (iteration 35/100) at (229, 127) on button[onclick='addElement()']
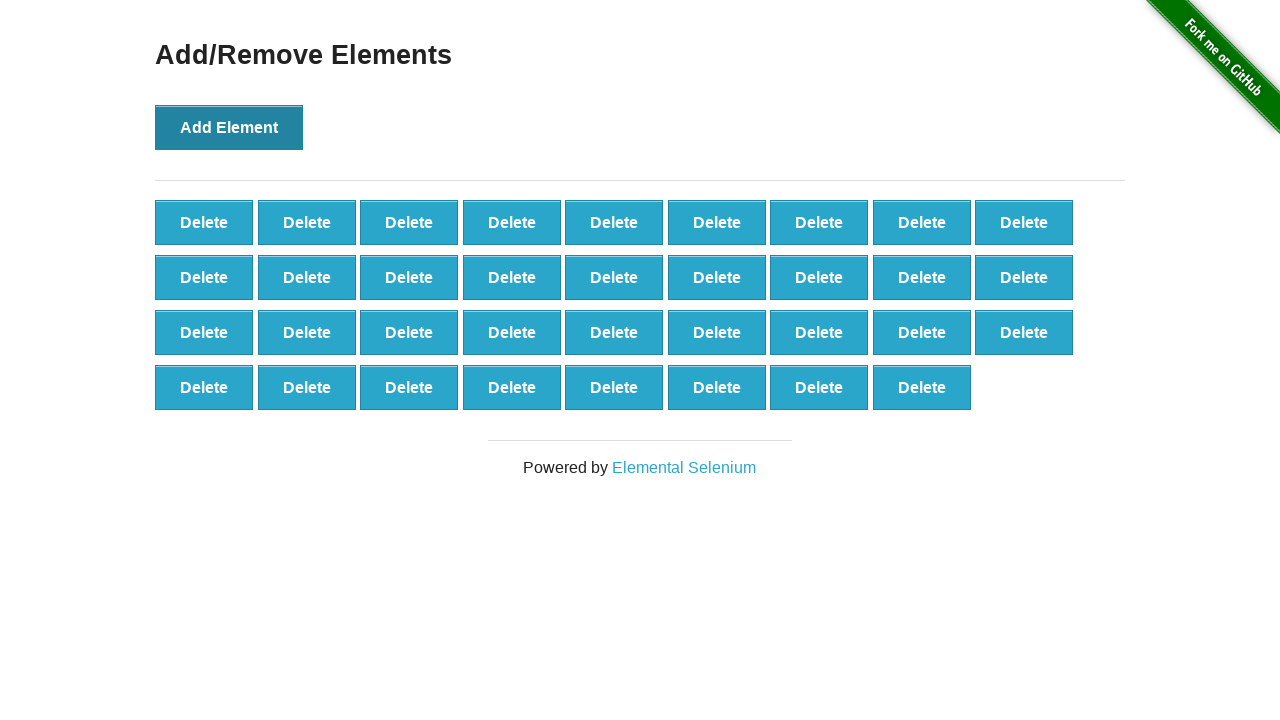

Clicked 'Add Element' button (iteration 36/100) at (229, 127) on button[onclick='addElement()']
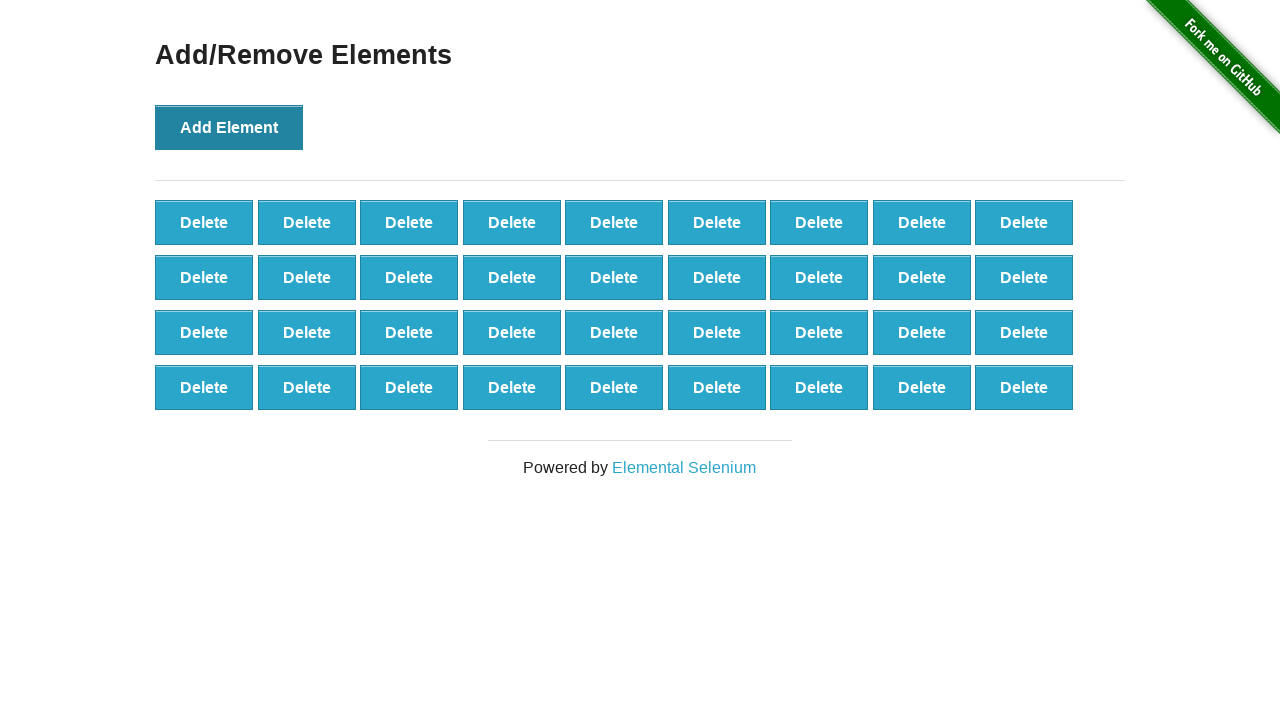

Clicked 'Add Element' button (iteration 37/100) at (229, 127) on button[onclick='addElement()']
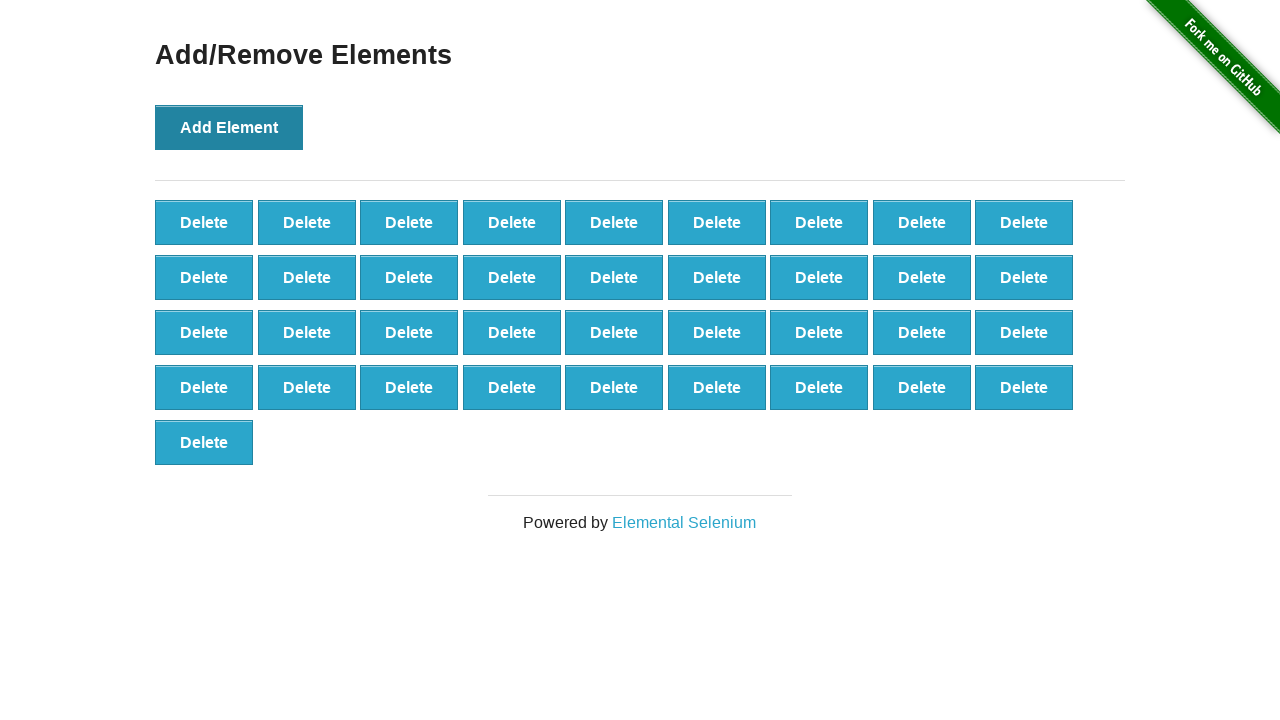

Clicked 'Add Element' button (iteration 38/100) at (229, 127) on button[onclick='addElement()']
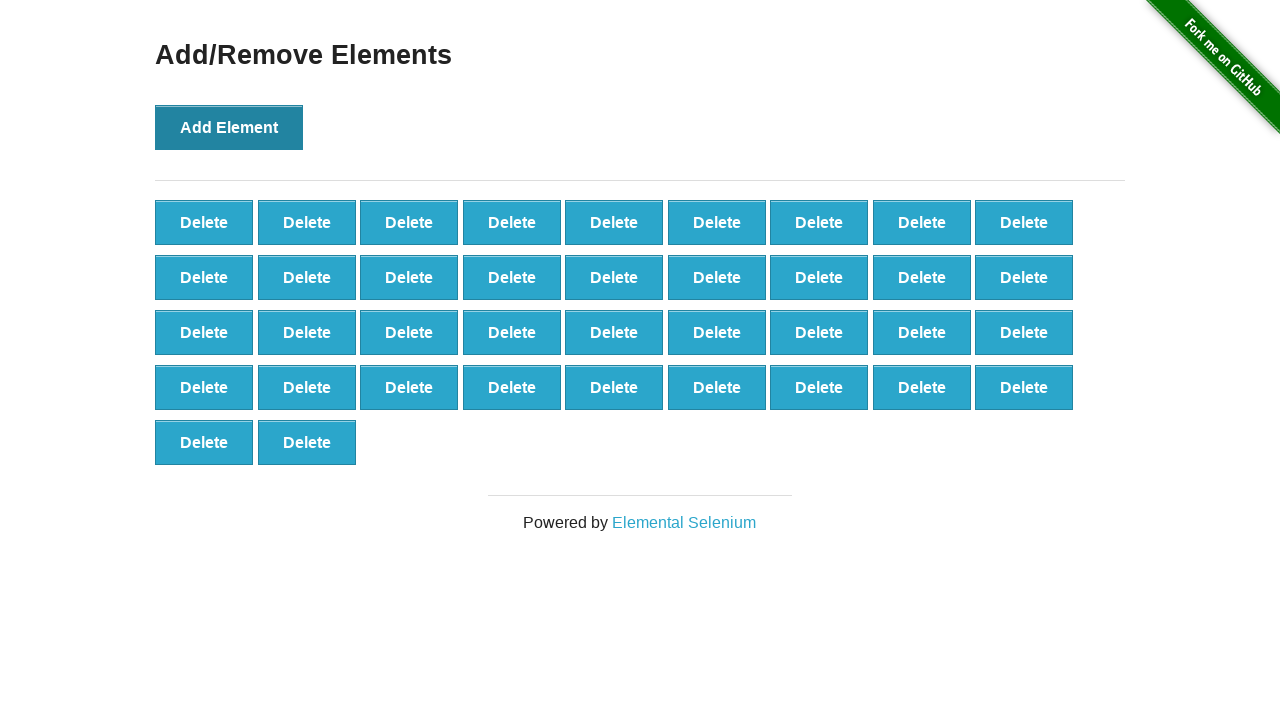

Clicked 'Add Element' button (iteration 39/100) at (229, 127) on button[onclick='addElement()']
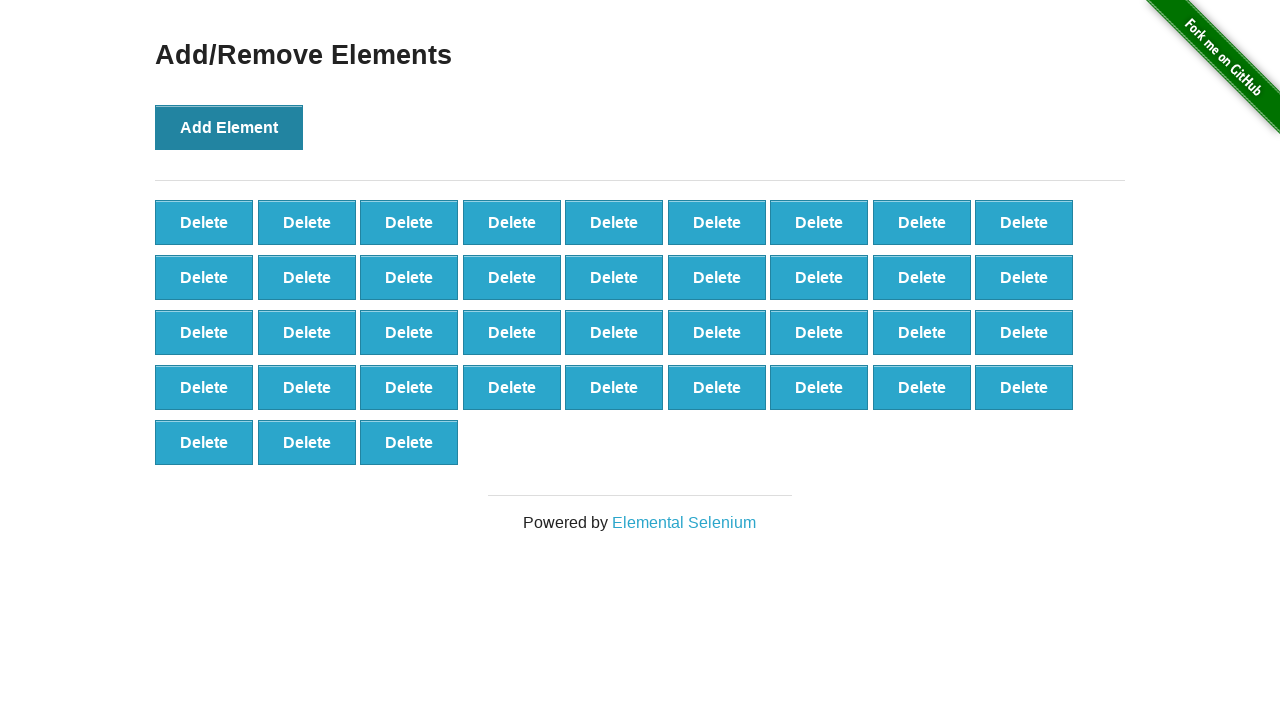

Clicked 'Add Element' button (iteration 40/100) at (229, 127) on button[onclick='addElement()']
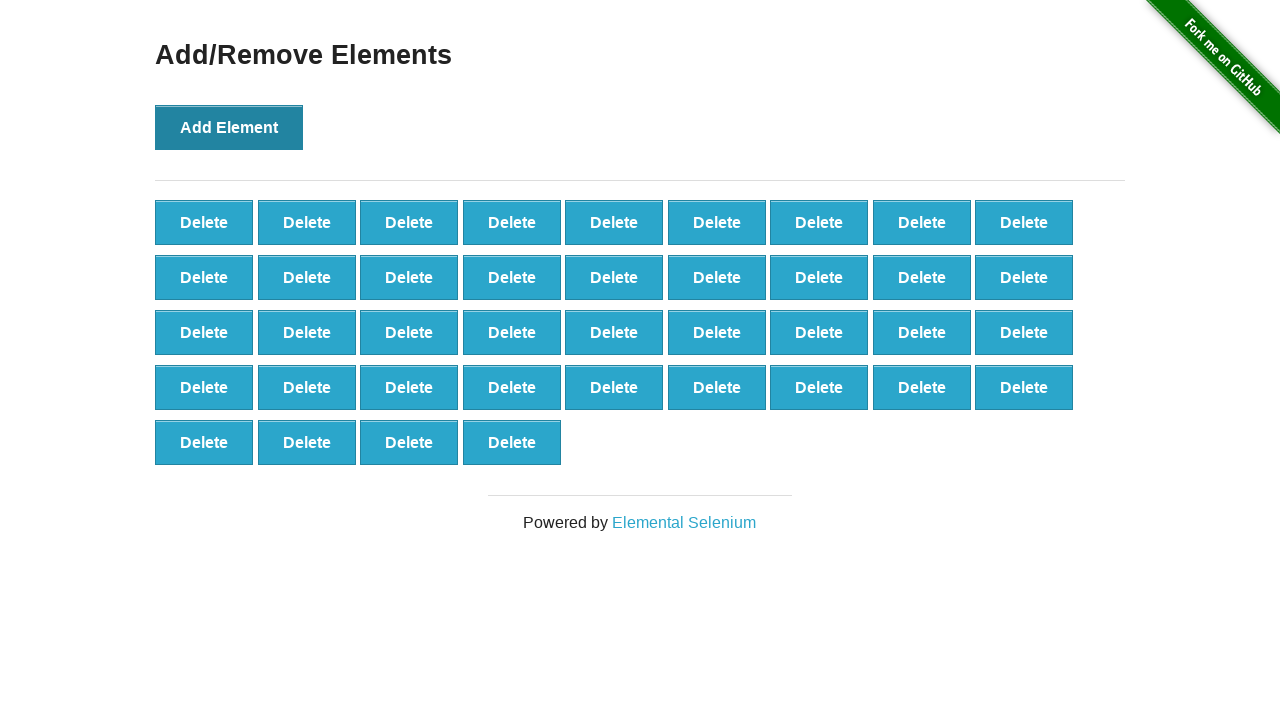

Clicked 'Add Element' button (iteration 41/100) at (229, 127) on button[onclick='addElement()']
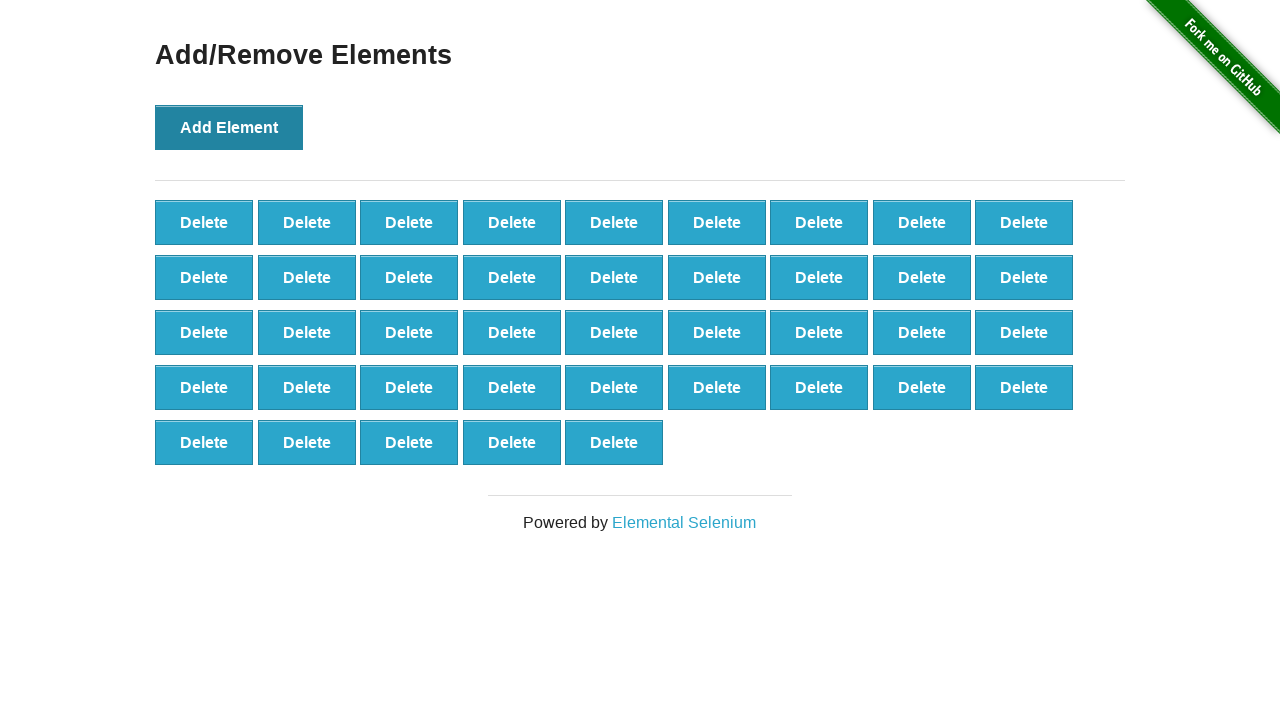

Clicked 'Add Element' button (iteration 42/100) at (229, 127) on button[onclick='addElement()']
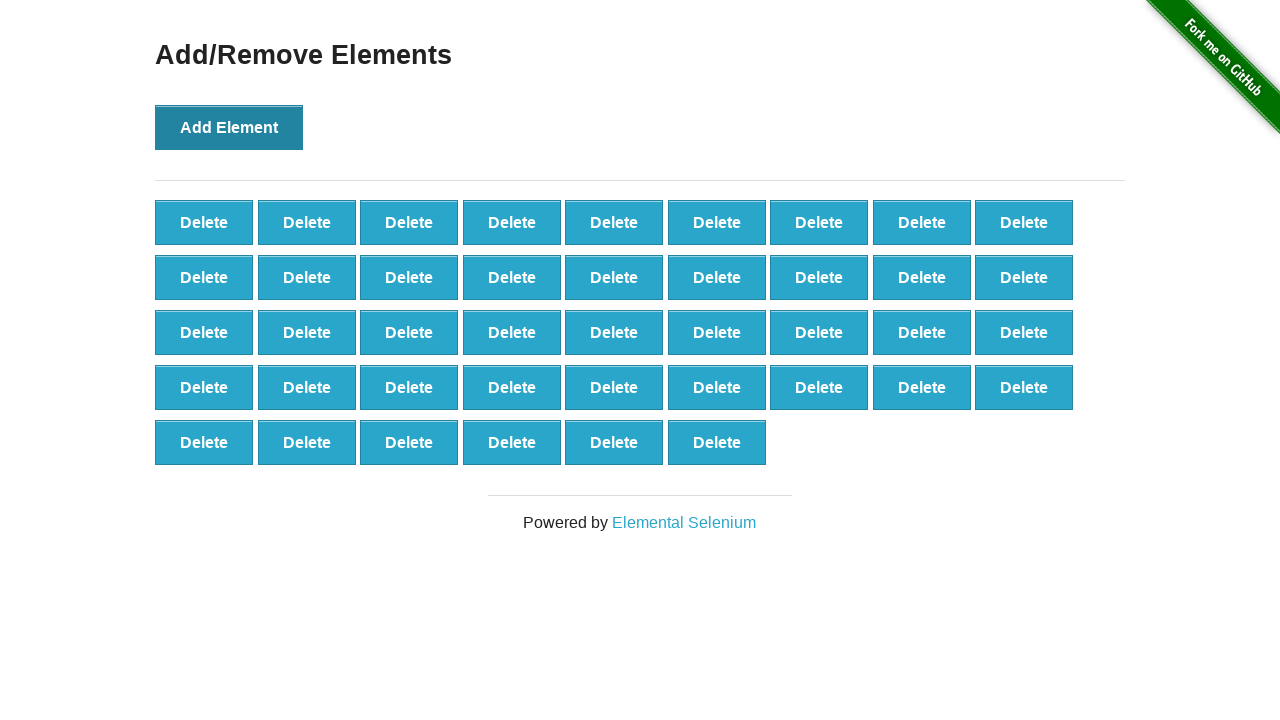

Clicked 'Add Element' button (iteration 43/100) at (229, 127) on button[onclick='addElement()']
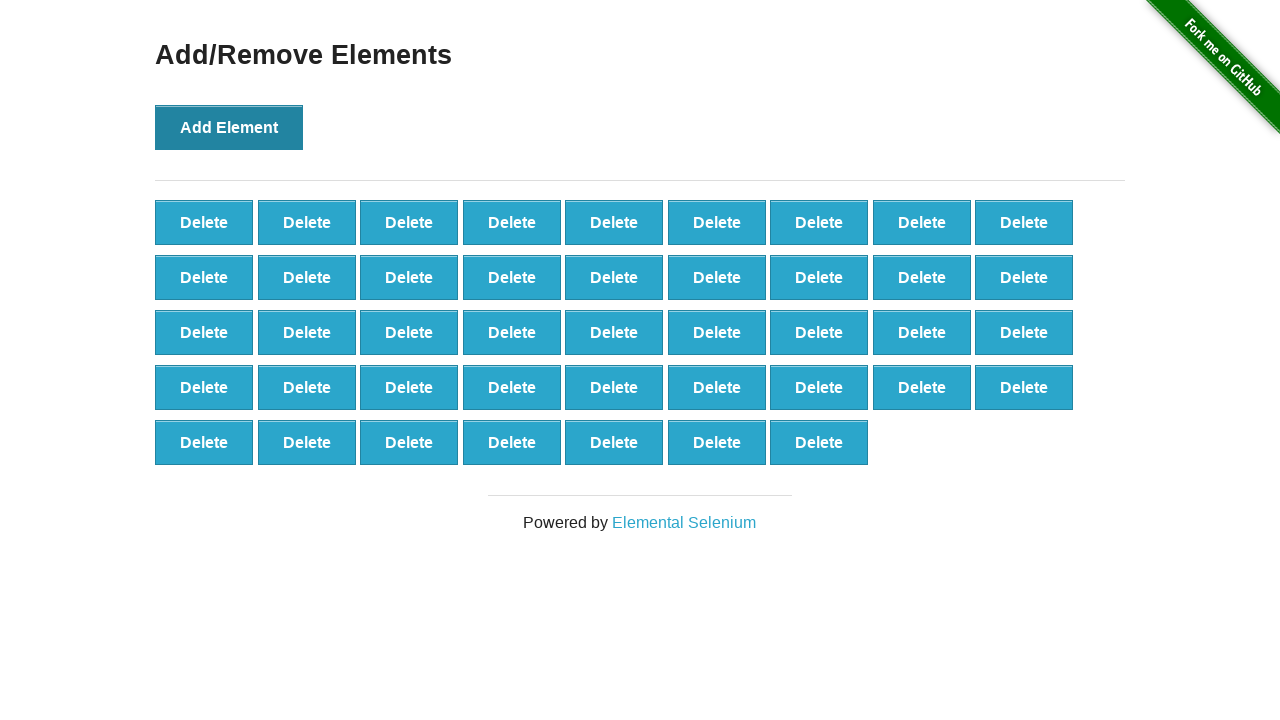

Clicked 'Add Element' button (iteration 44/100) at (229, 127) on button[onclick='addElement()']
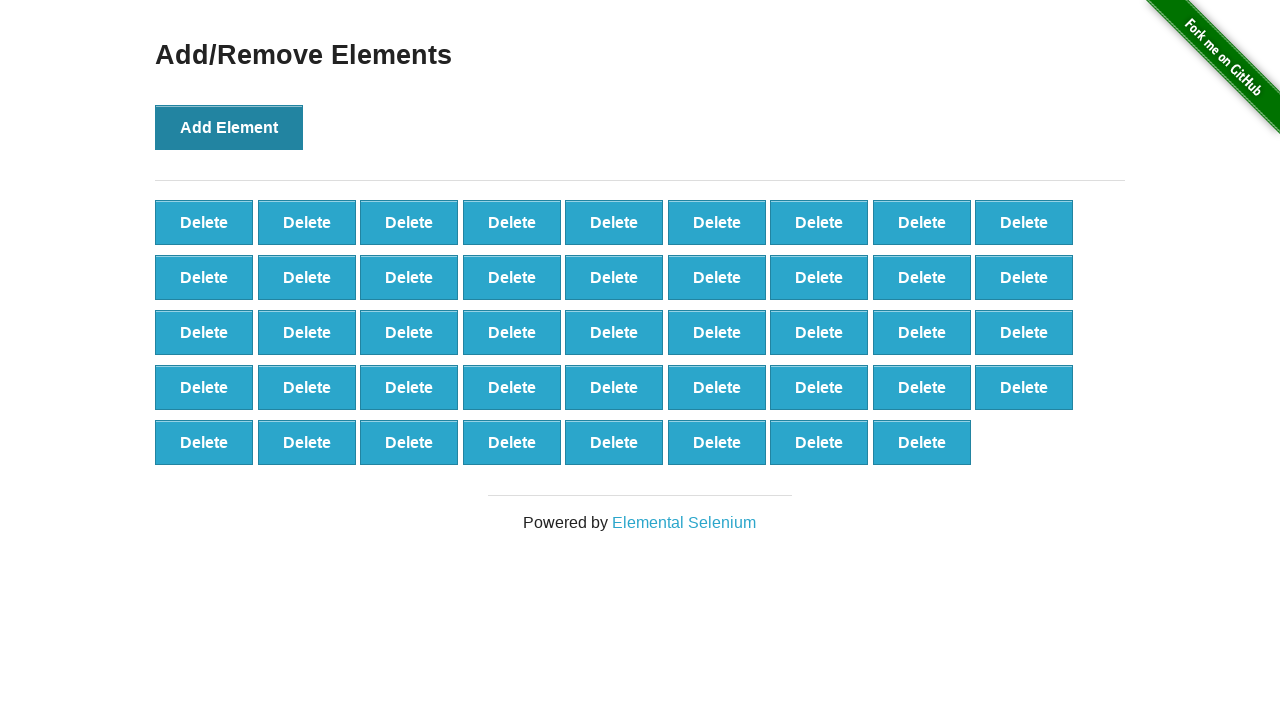

Clicked 'Add Element' button (iteration 45/100) at (229, 127) on button[onclick='addElement()']
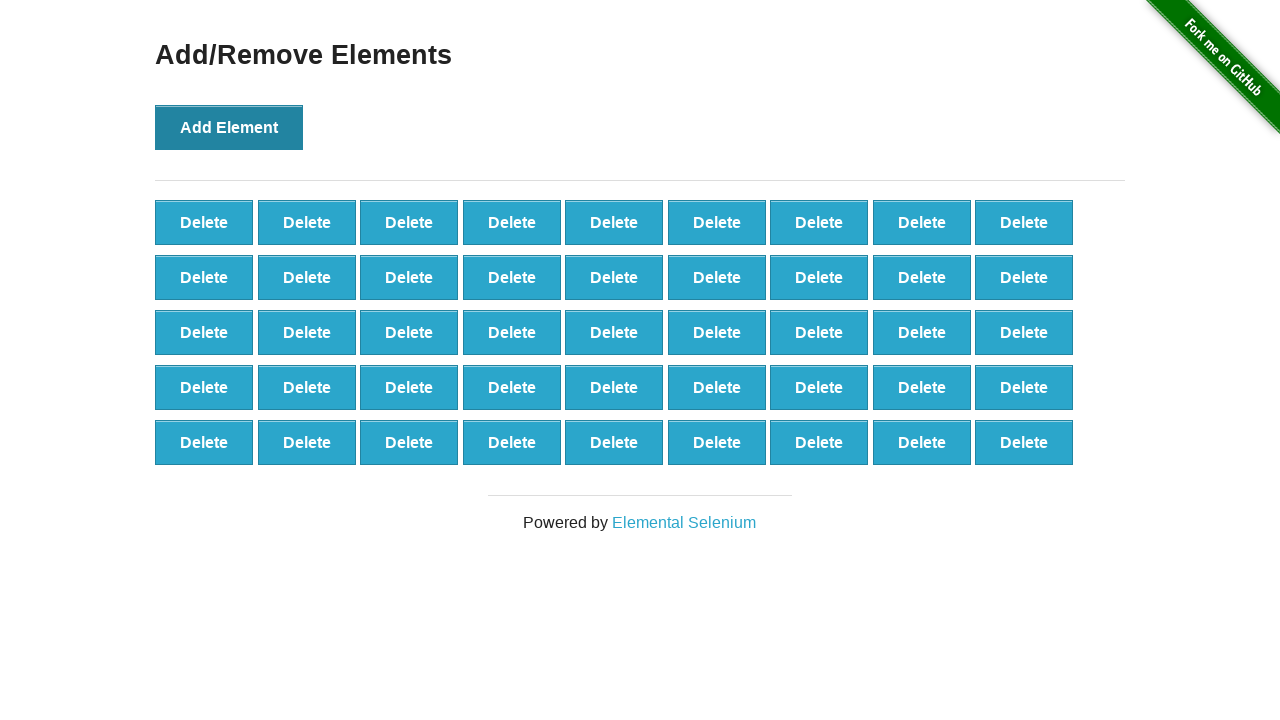

Clicked 'Add Element' button (iteration 46/100) at (229, 127) on button[onclick='addElement()']
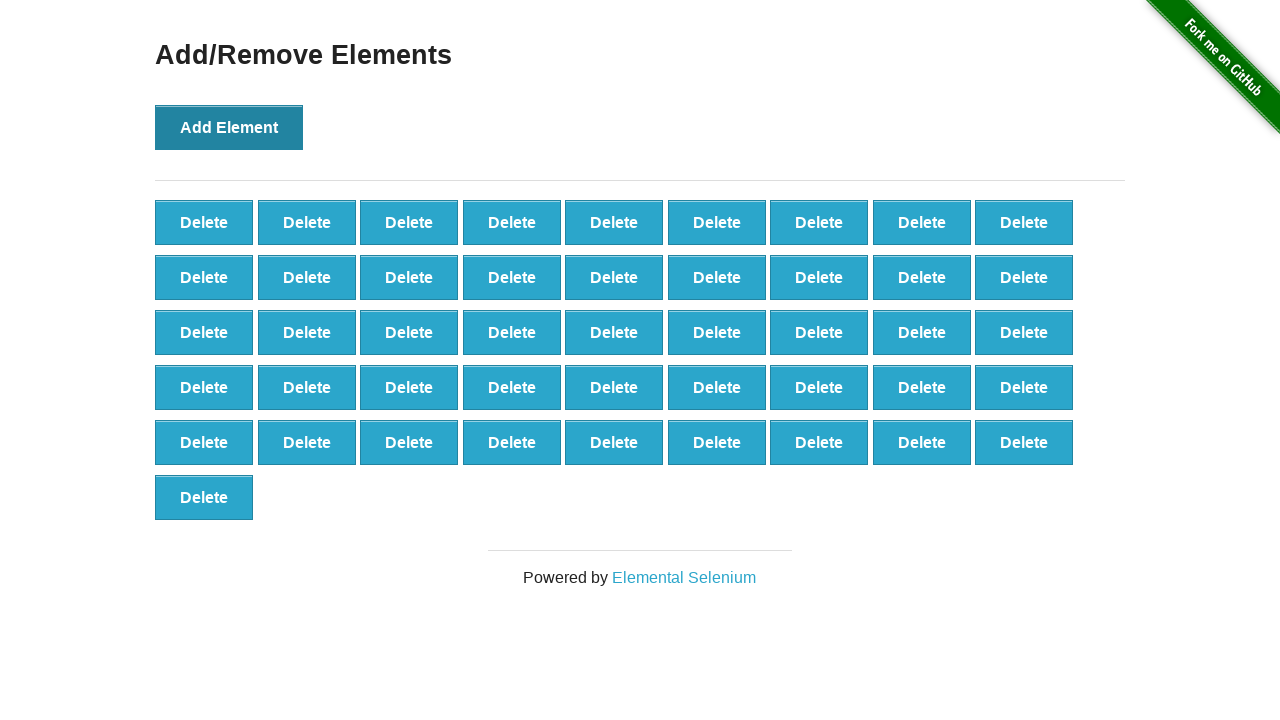

Clicked 'Add Element' button (iteration 47/100) at (229, 127) on button[onclick='addElement()']
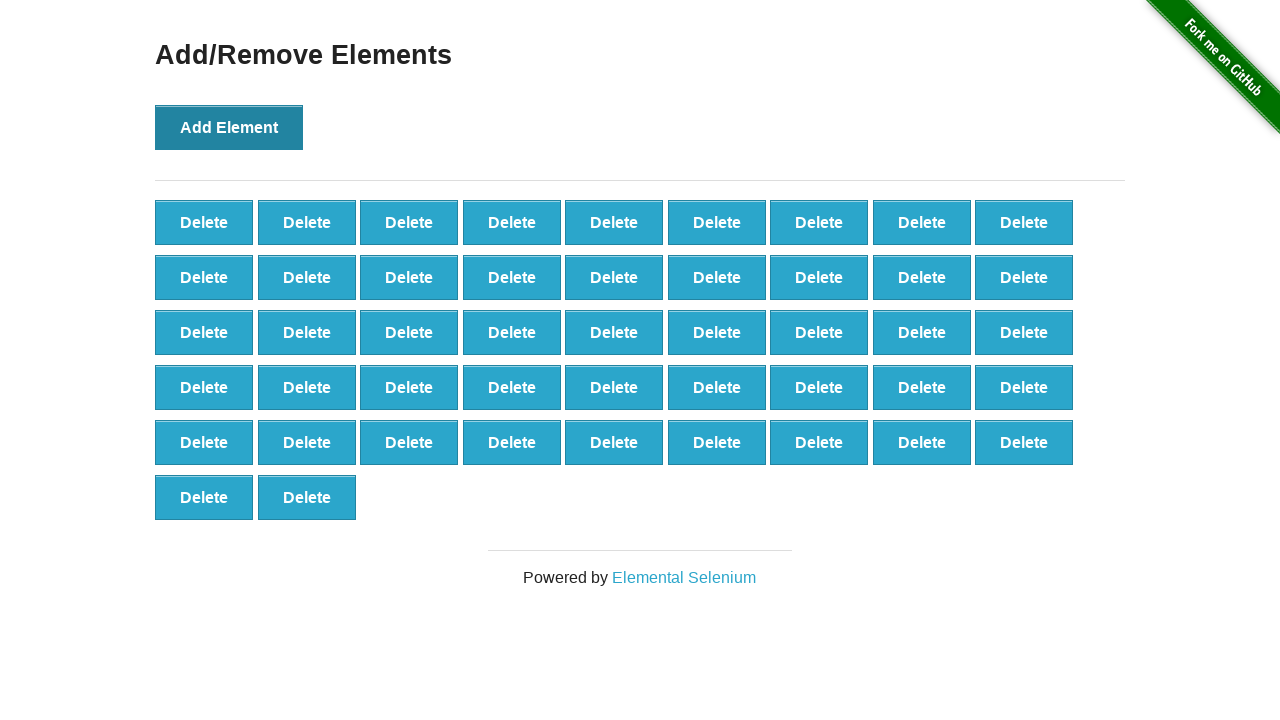

Clicked 'Add Element' button (iteration 48/100) at (229, 127) on button[onclick='addElement()']
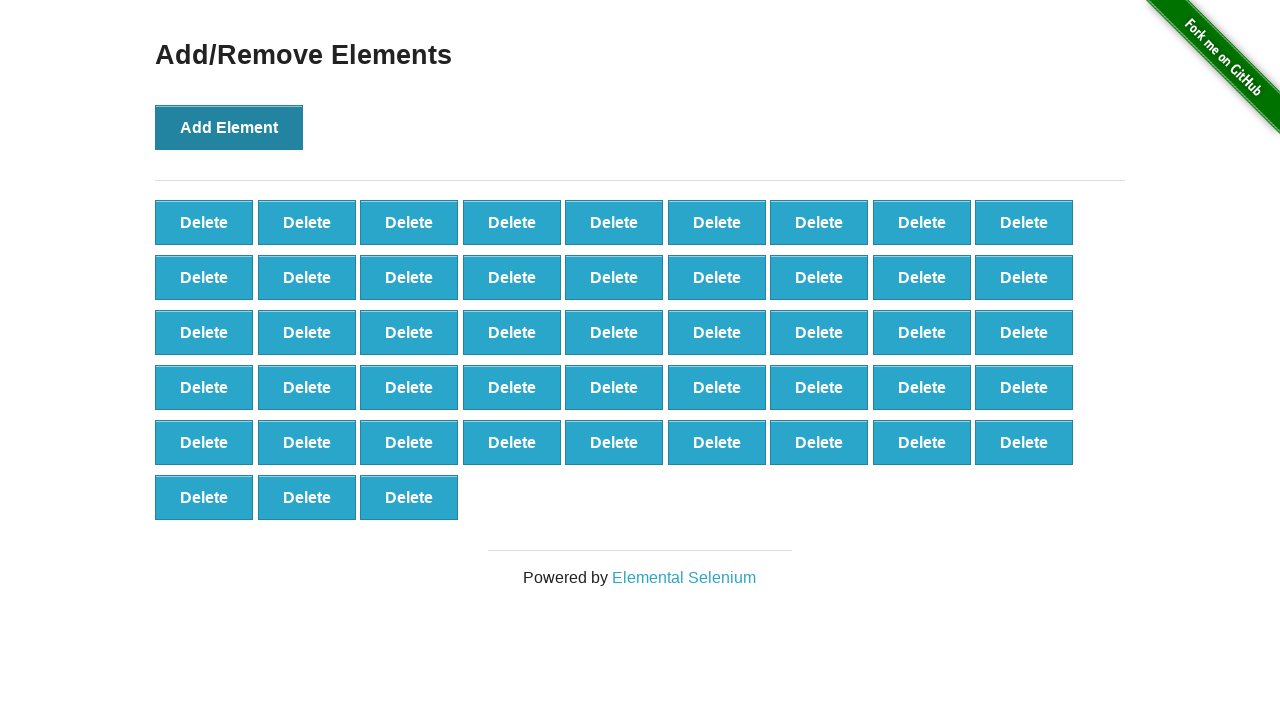

Clicked 'Add Element' button (iteration 49/100) at (229, 127) on button[onclick='addElement()']
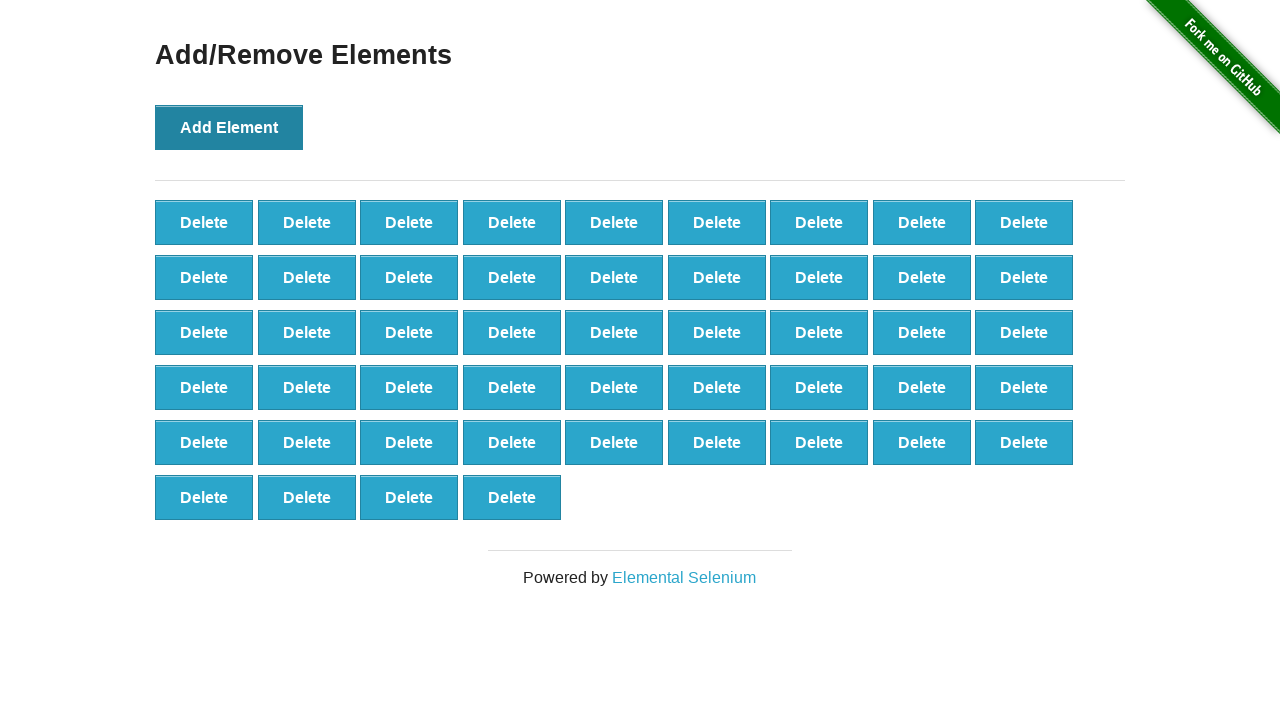

Clicked 'Add Element' button (iteration 50/100) at (229, 127) on button[onclick='addElement()']
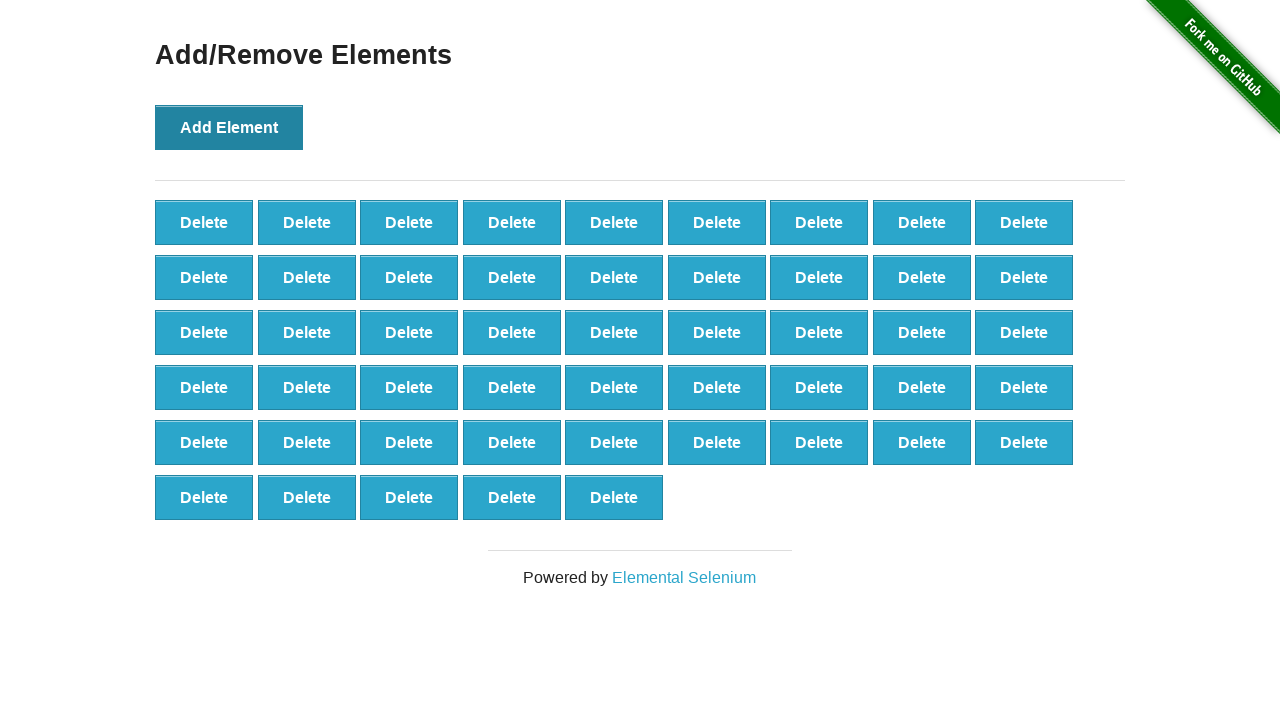

Clicked 'Add Element' button (iteration 51/100) at (229, 127) on button[onclick='addElement()']
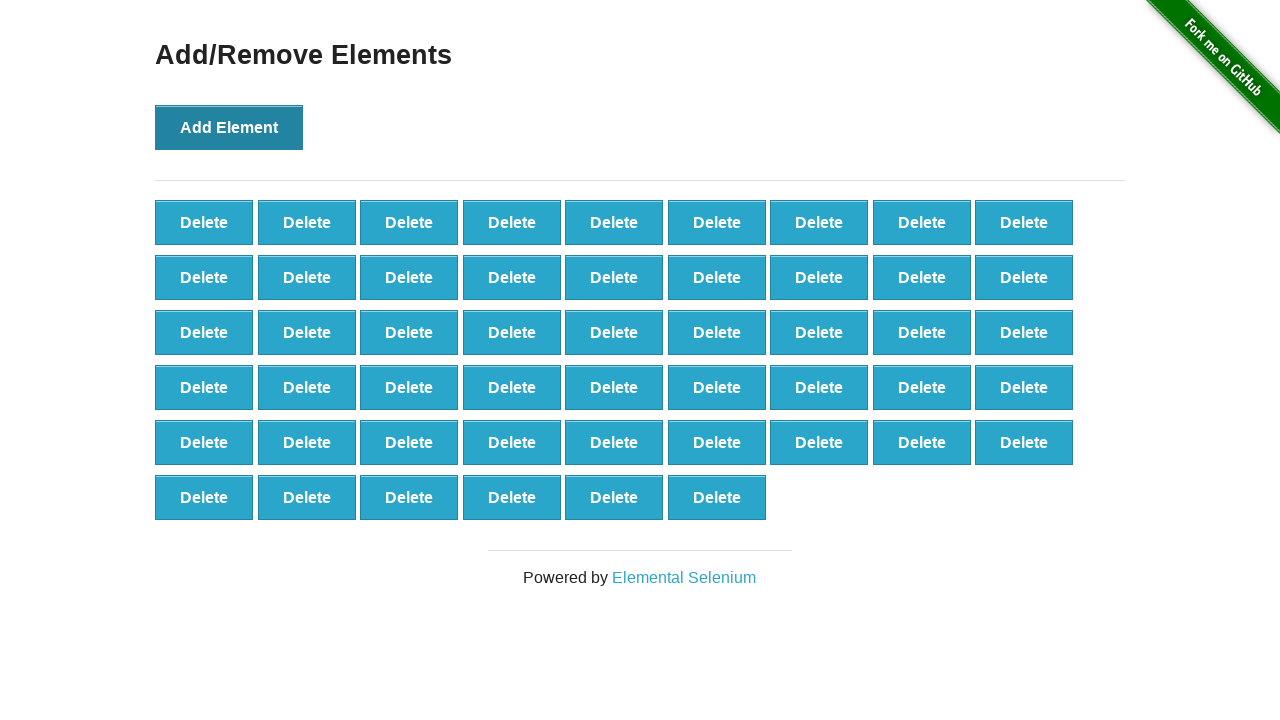

Clicked 'Add Element' button (iteration 52/100) at (229, 127) on button[onclick='addElement()']
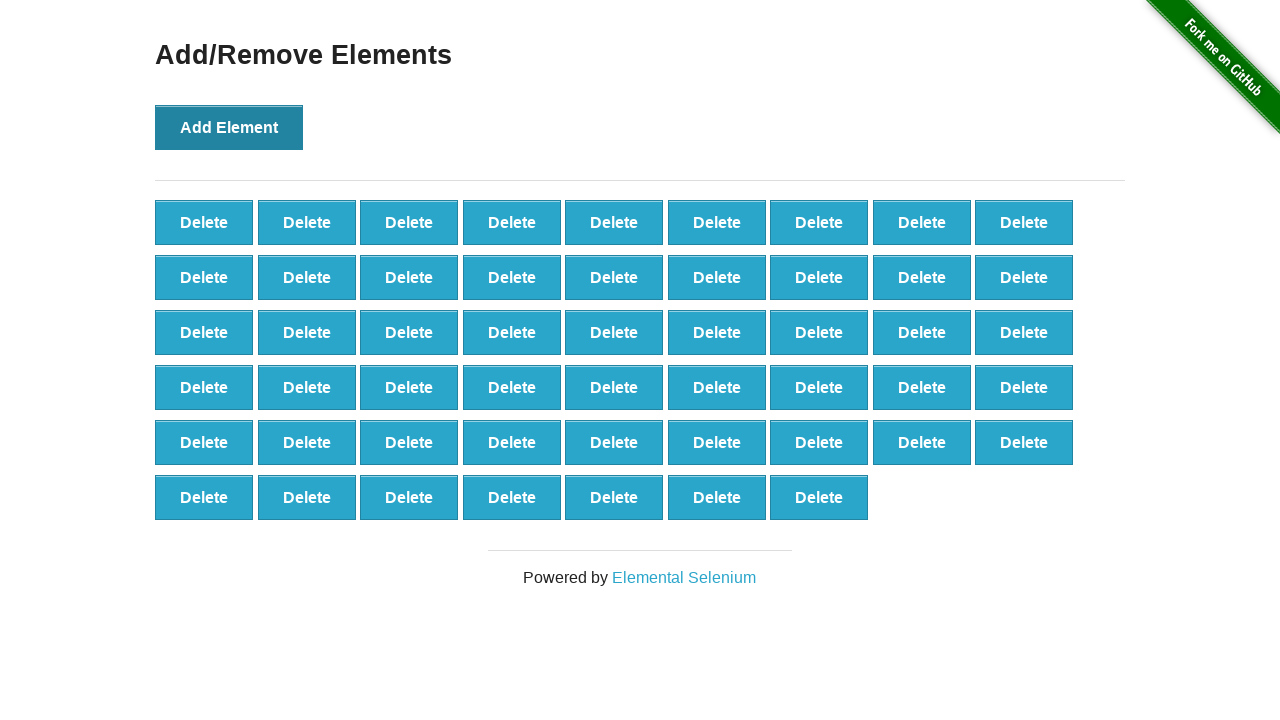

Clicked 'Add Element' button (iteration 53/100) at (229, 127) on button[onclick='addElement()']
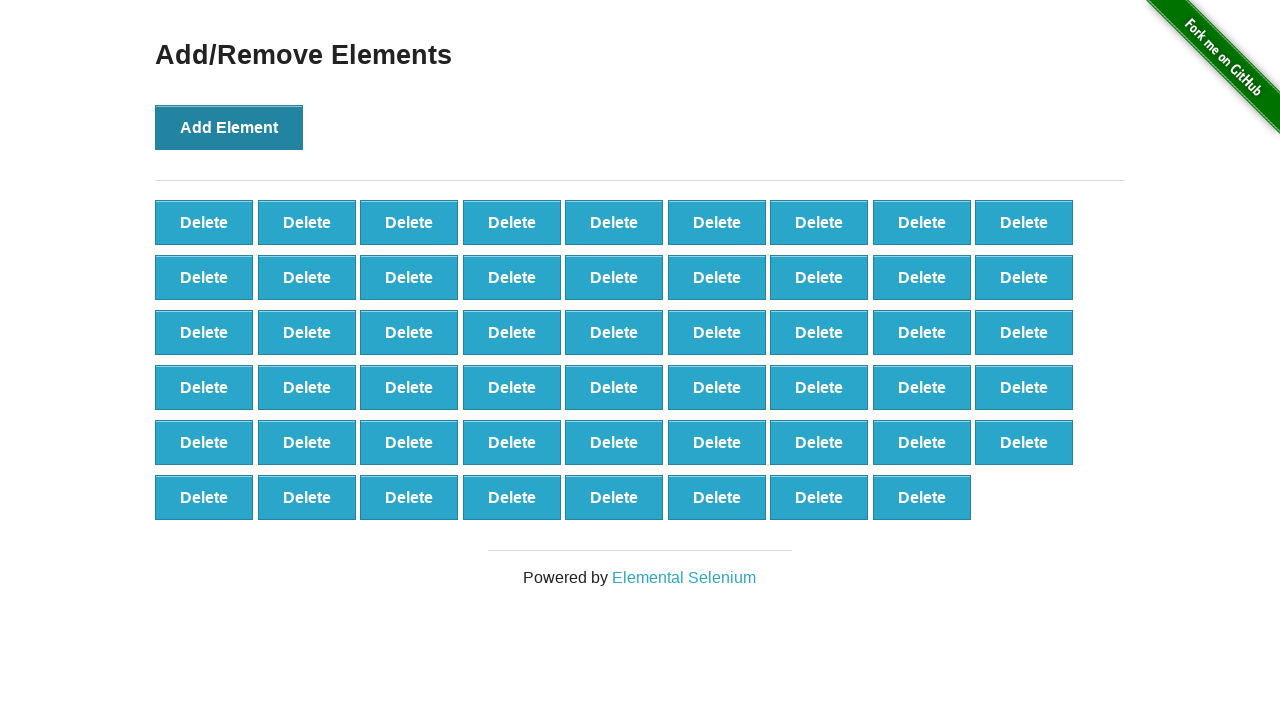

Clicked 'Add Element' button (iteration 54/100) at (229, 127) on button[onclick='addElement()']
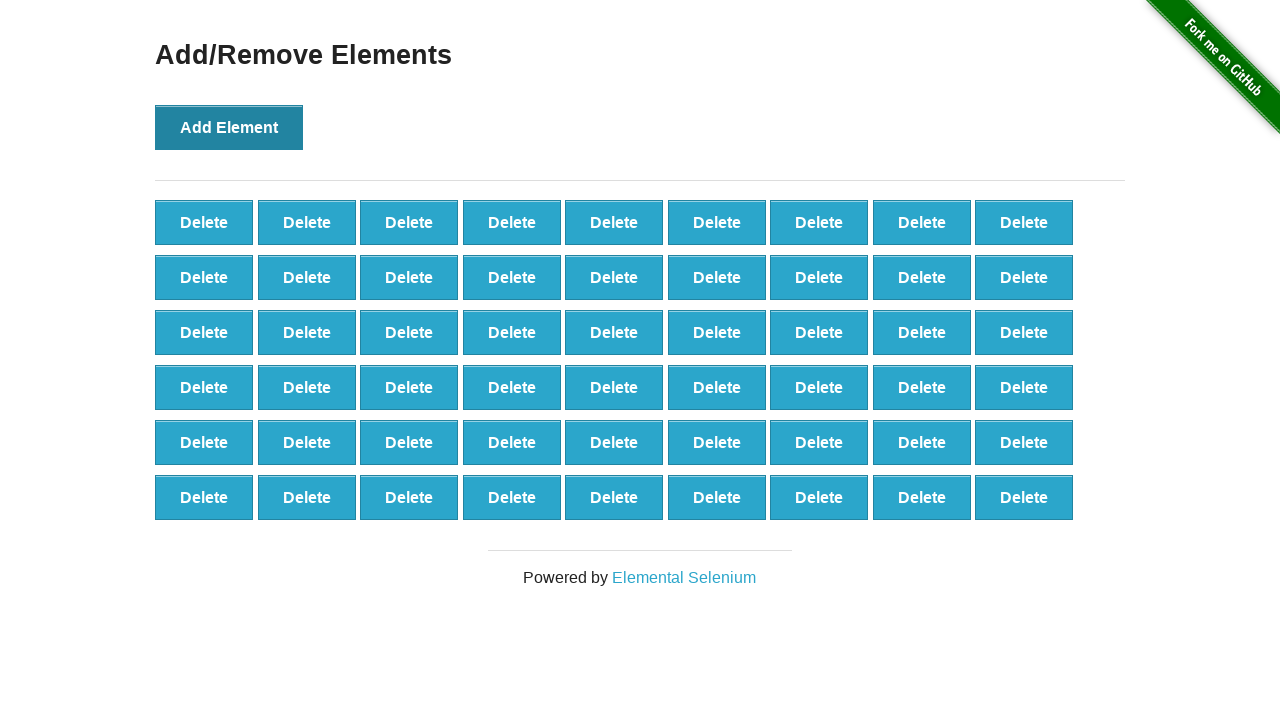

Clicked 'Add Element' button (iteration 55/100) at (229, 127) on button[onclick='addElement()']
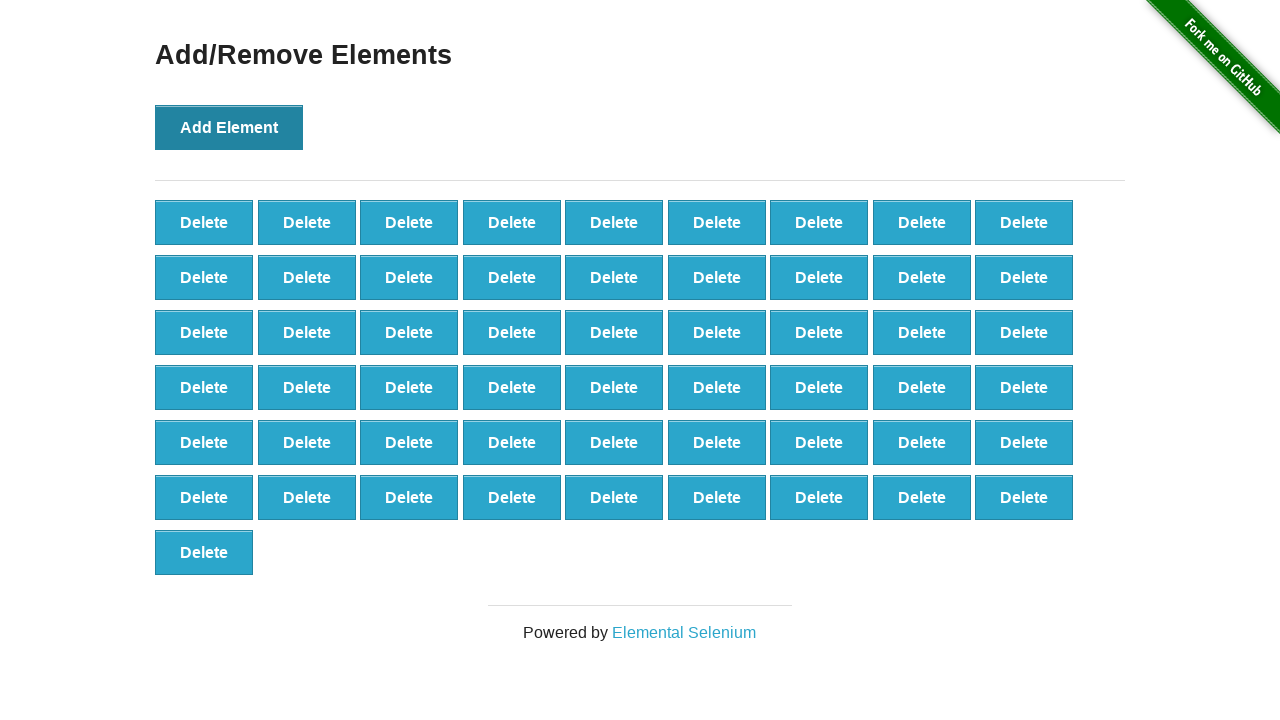

Clicked 'Add Element' button (iteration 56/100) at (229, 127) on button[onclick='addElement()']
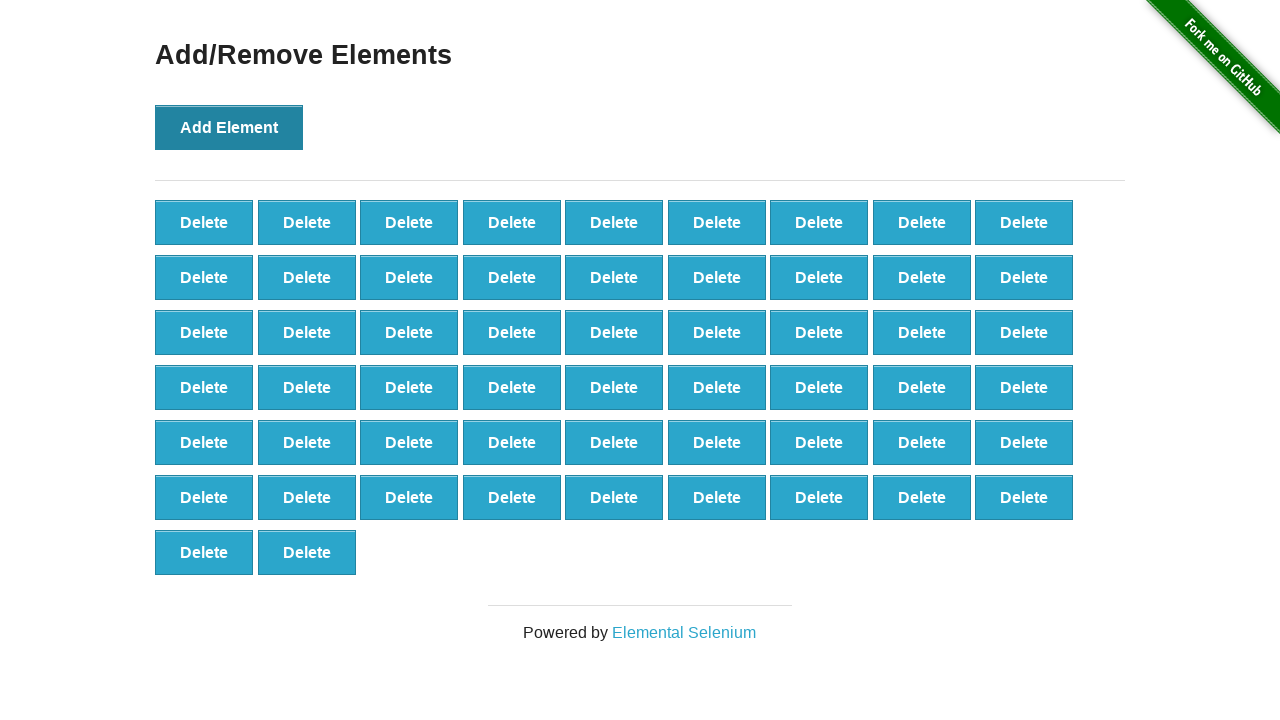

Clicked 'Add Element' button (iteration 57/100) at (229, 127) on button[onclick='addElement()']
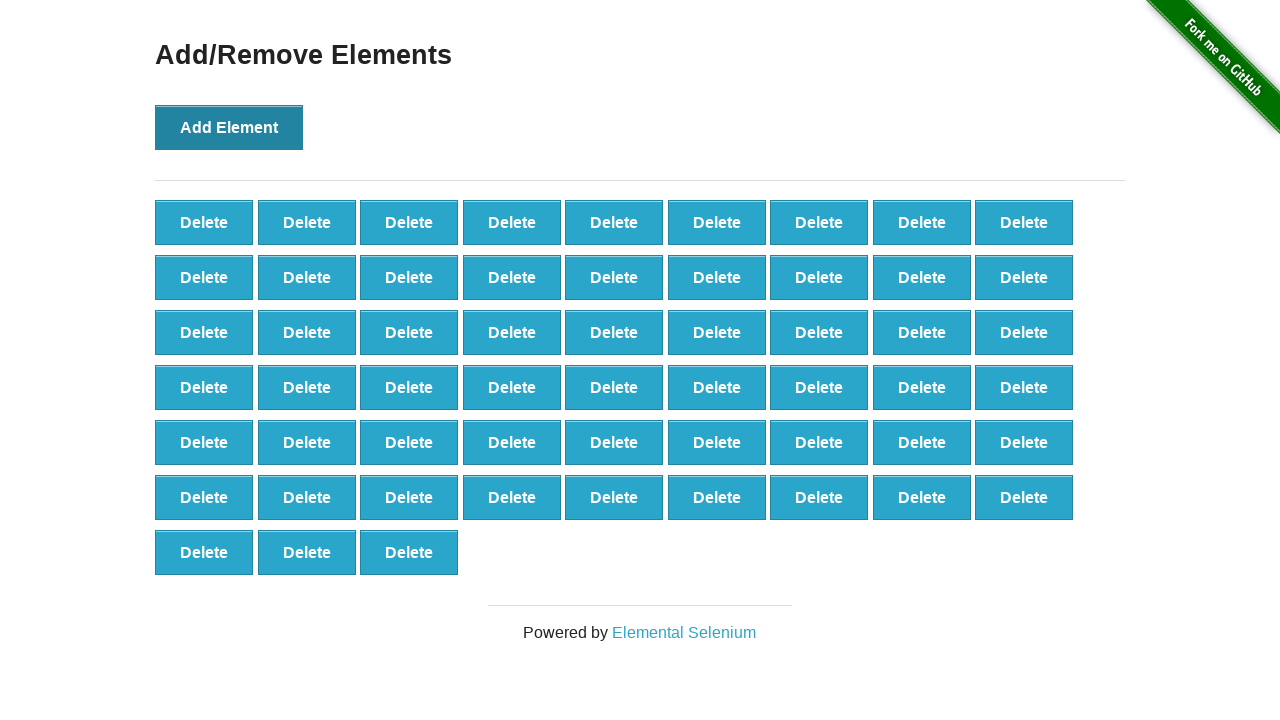

Clicked 'Add Element' button (iteration 58/100) at (229, 127) on button[onclick='addElement()']
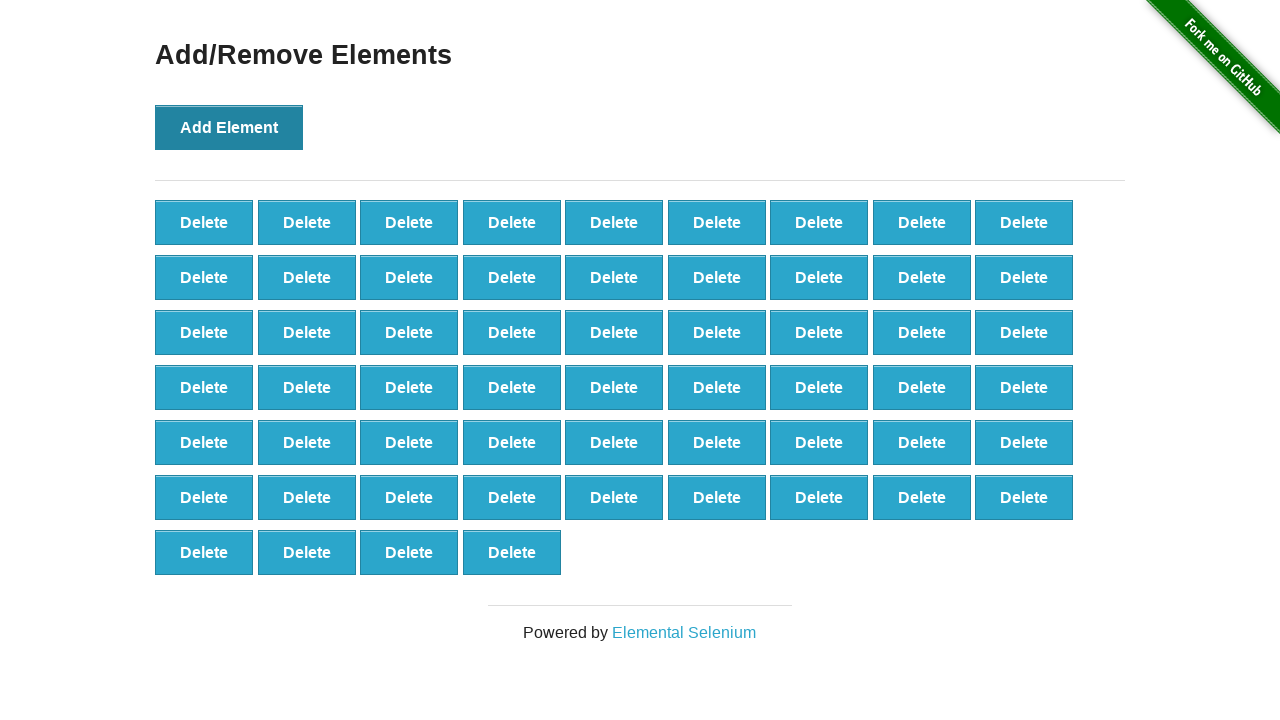

Clicked 'Add Element' button (iteration 59/100) at (229, 127) on button[onclick='addElement()']
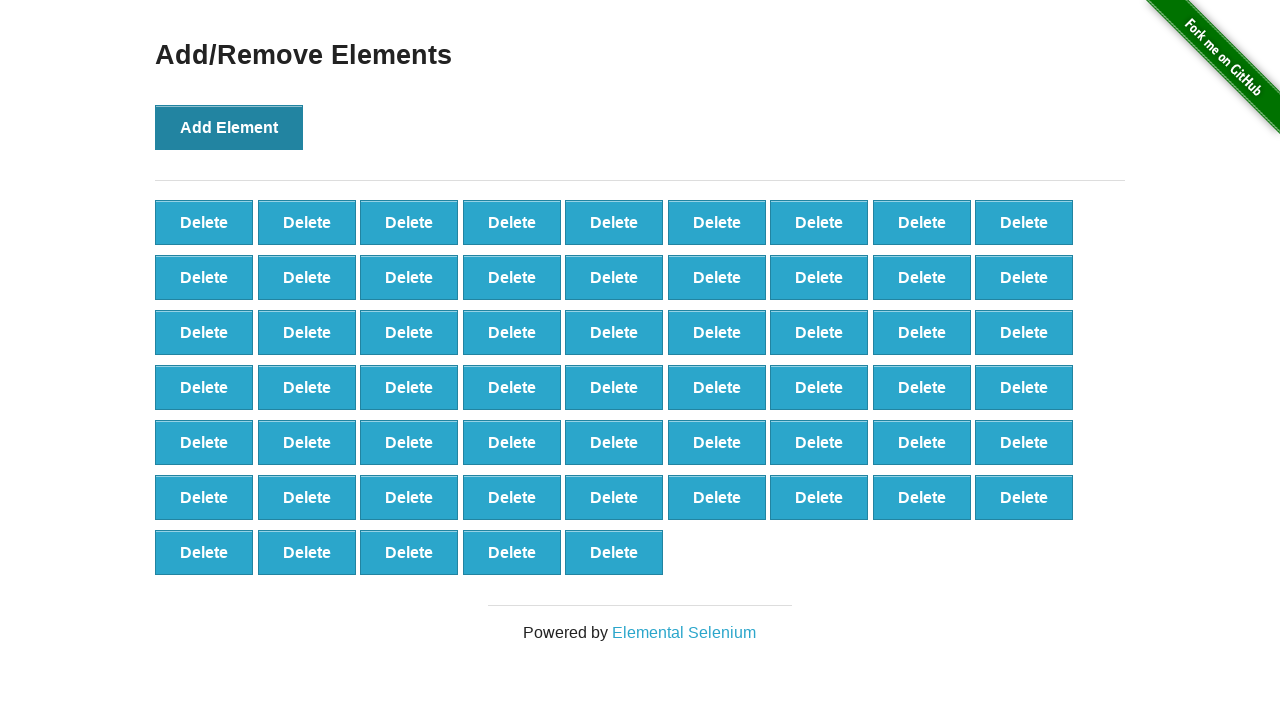

Clicked 'Add Element' button (iteration 60/100) at (229, 127) on button[onclick='addElement()']
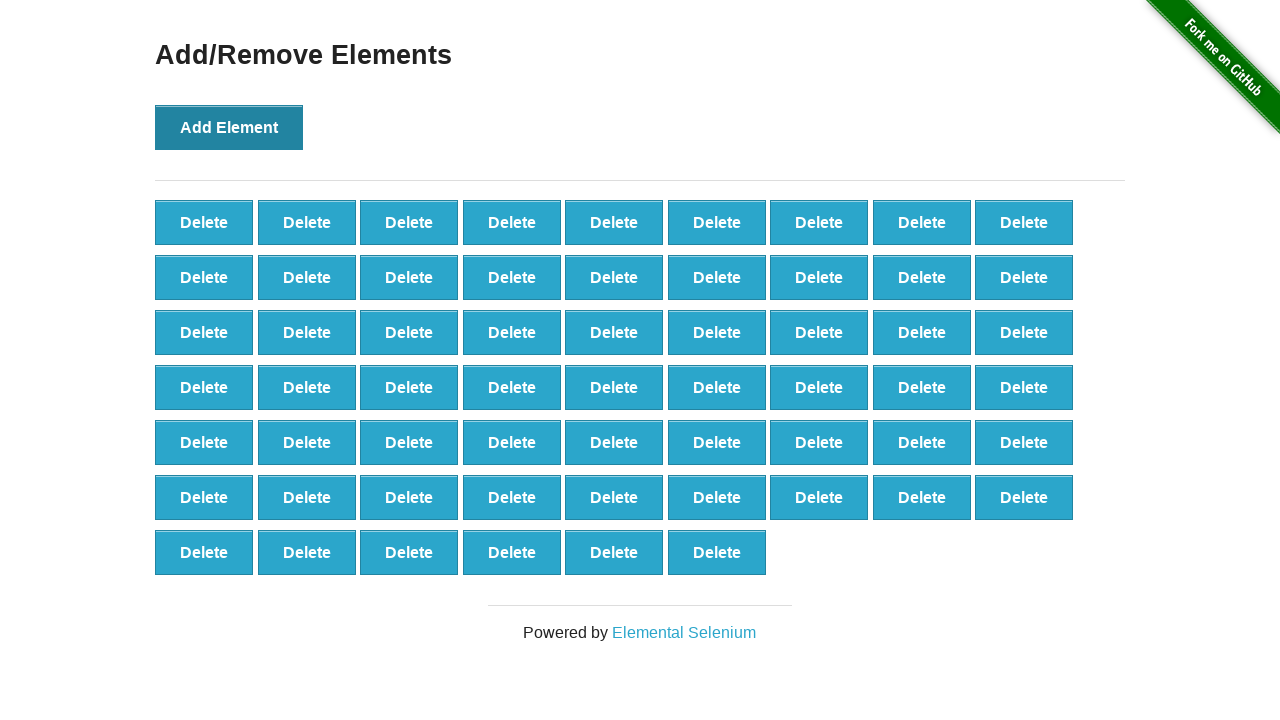

Clicked 'Add Element' button (iteration 61/100) at (229, 127) on button[onclick='addElement()']
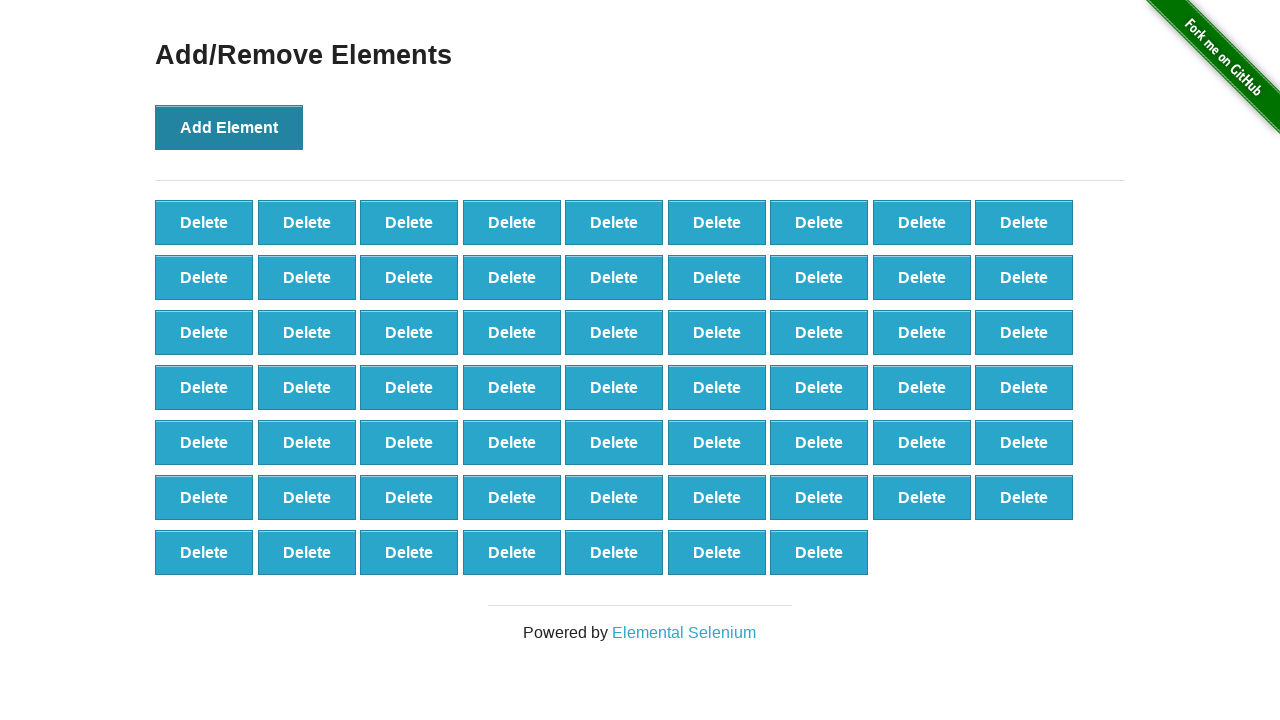

Clicked 'Add Element' button (iteration 62/100) at (229, 127) on button[onclick='addElement()']
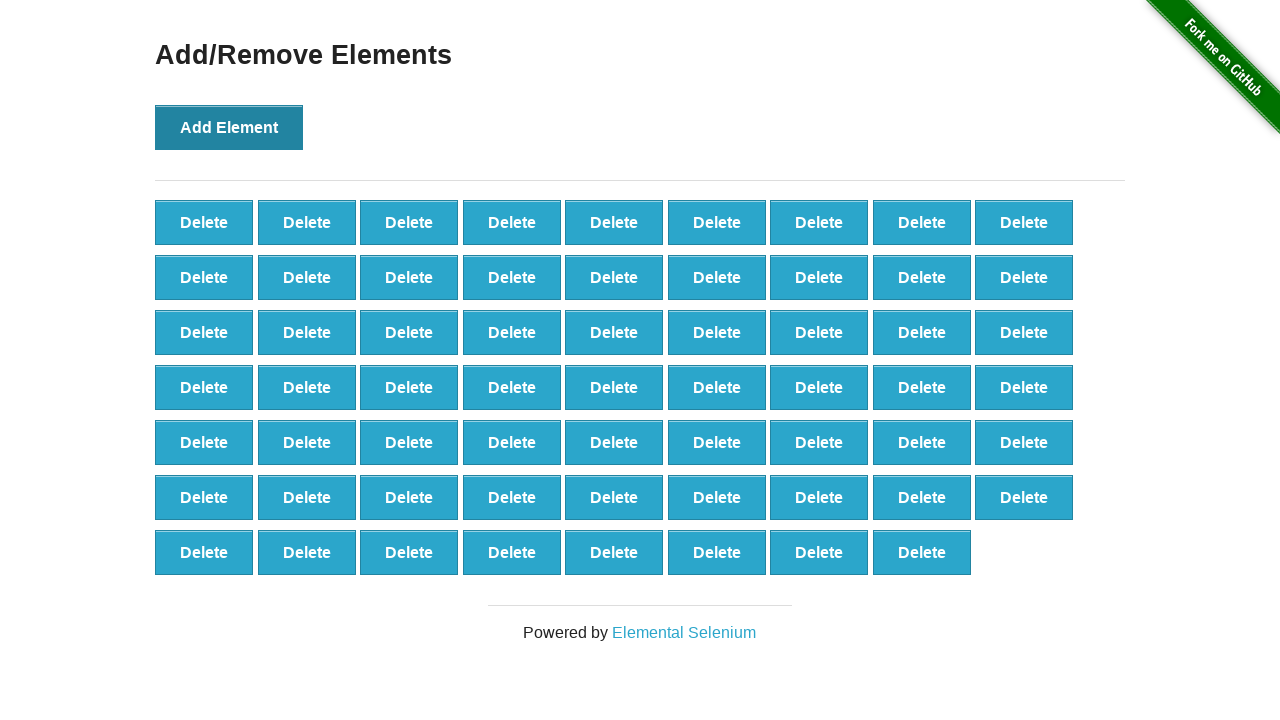

Clicked 'Add Element' button (iteration 63/100) at (229, 127) on button[onclick='addElement()']
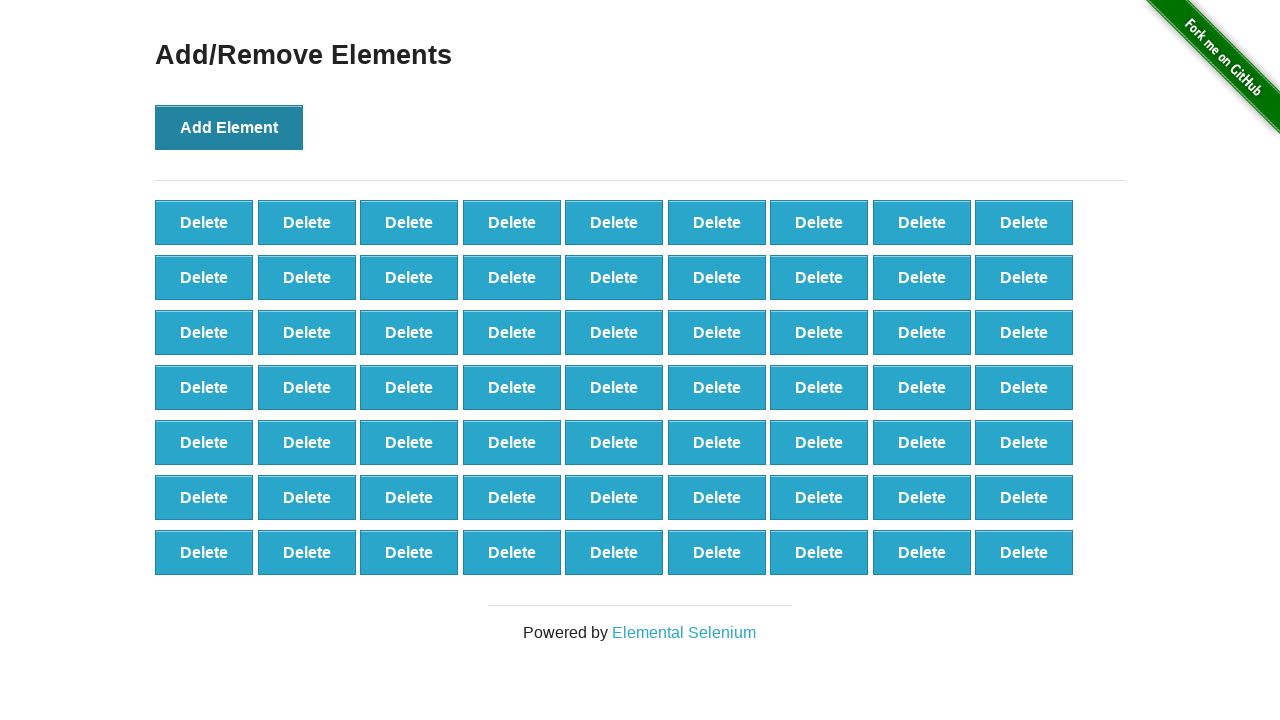

Clicked 'Add Element' button (iteration 64/100) at (229, 127) on button[onclick='addElement()']
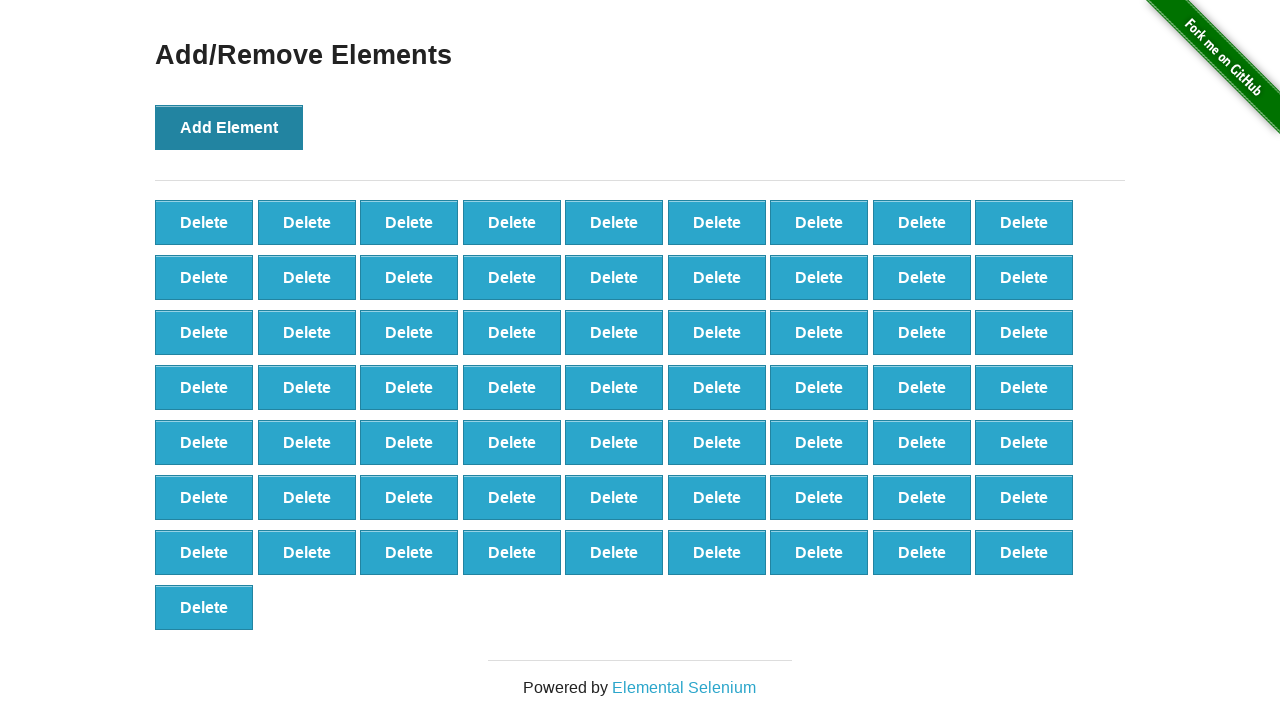

Clicked 'Add Element' button (iteration 65/100) at (229, 127) on button[onclick='addElement()']
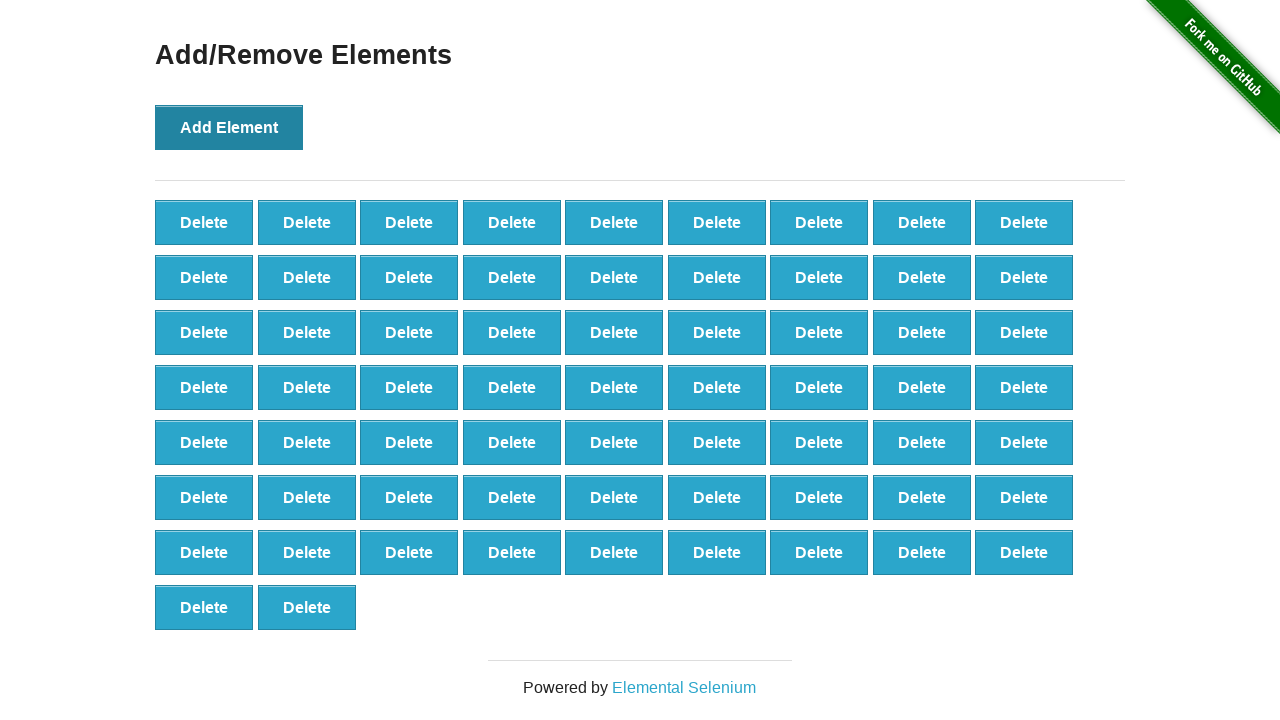

Clicked 'Add Element' button (iteration 66/100) at (229, 127) on button[onclick='addElement()']
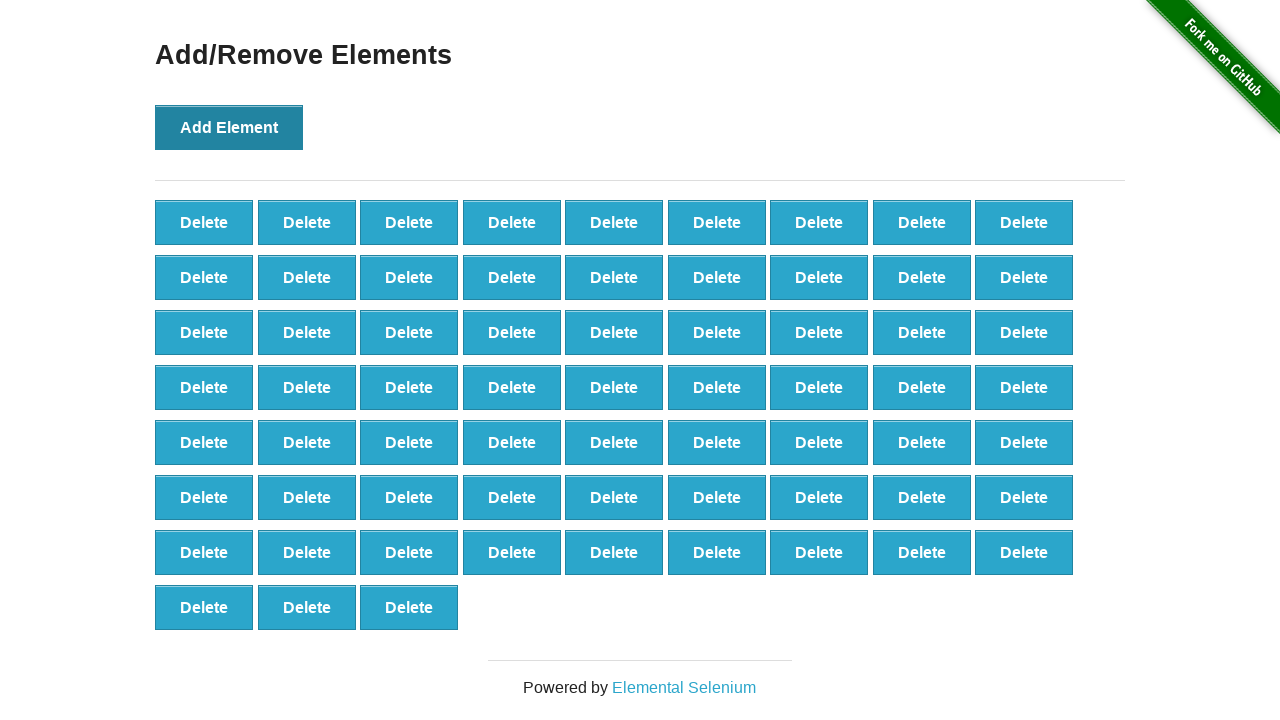

Clicked 'Add Element' button (iteration 67/100) at (229, 127) on button[onclick='addElement()']
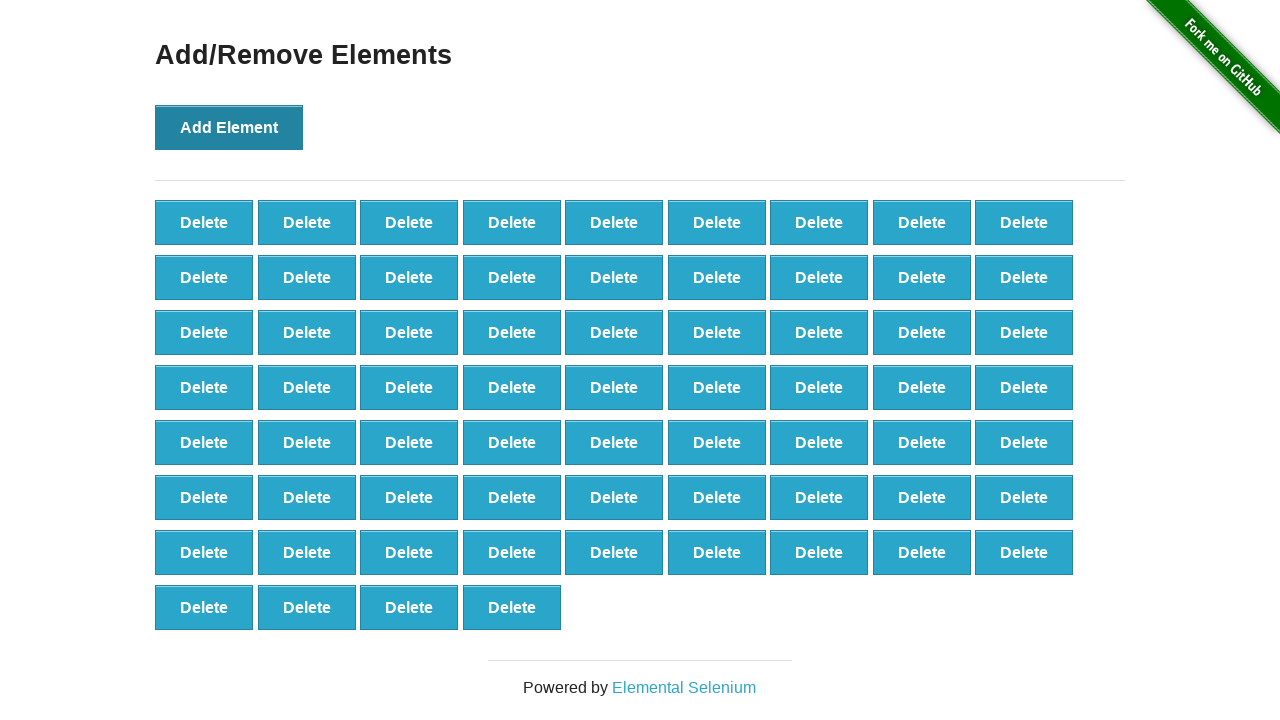

Clicked 'Add Element' button (iteration 68/100) at (229, 127) on button[onclick='addElement()']
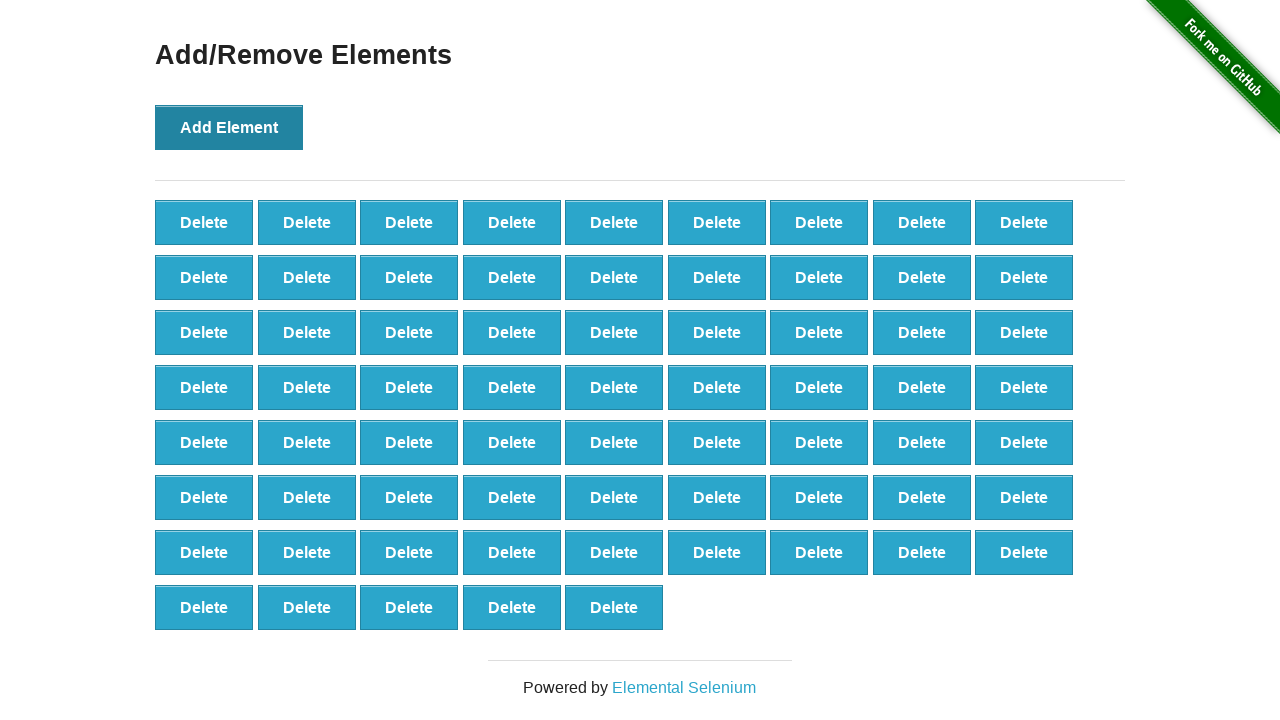

Clicked 'Add Element' button (iteration 69/100) at (229, 127) on button[onclick='addElement()']
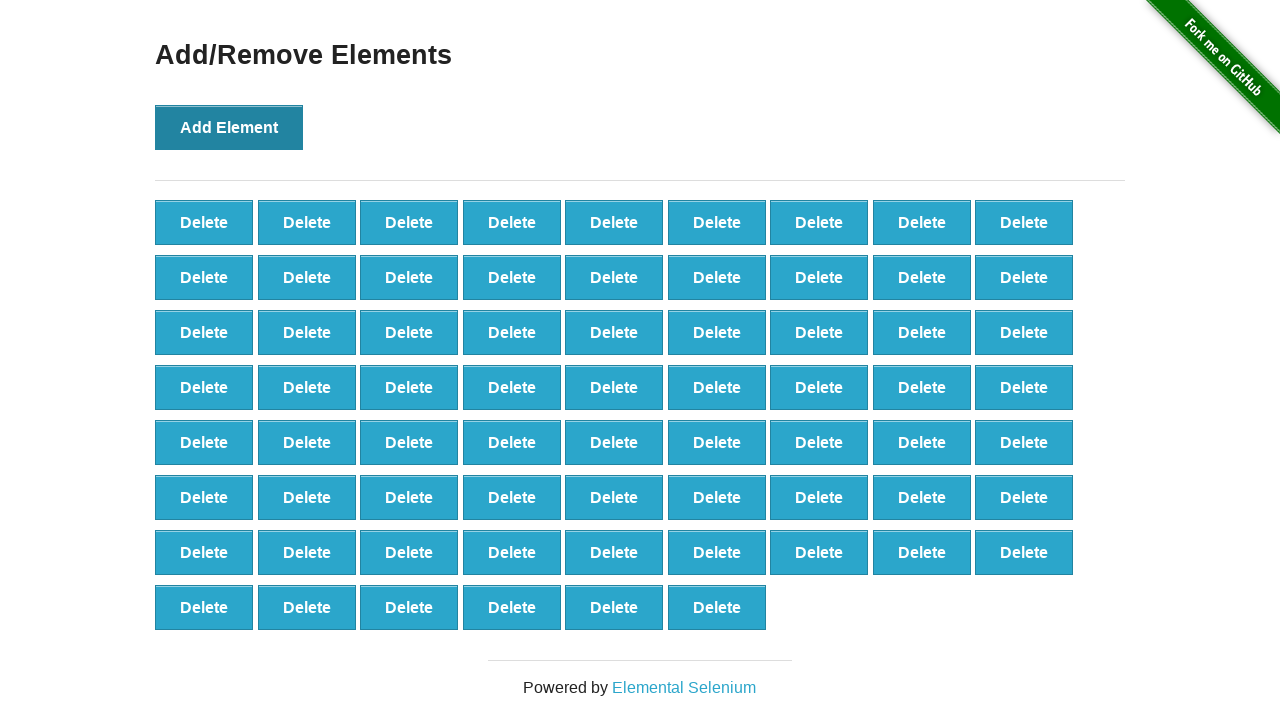

Clicked 'Add Element' button (iteration 70/100) at (229, 127) on button[onclick='addElement()']
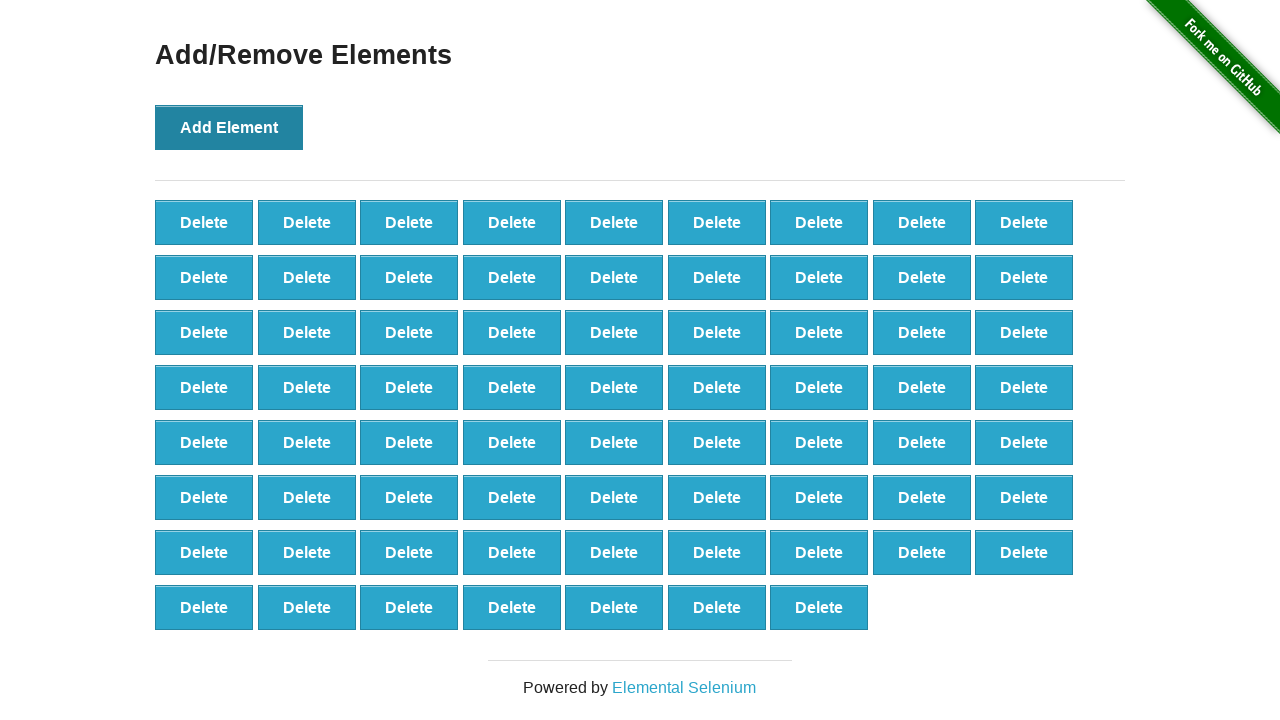

Clicked 'Add Element' button (iteration 71/100) at (229, 127) on button[onclick='addElement()']
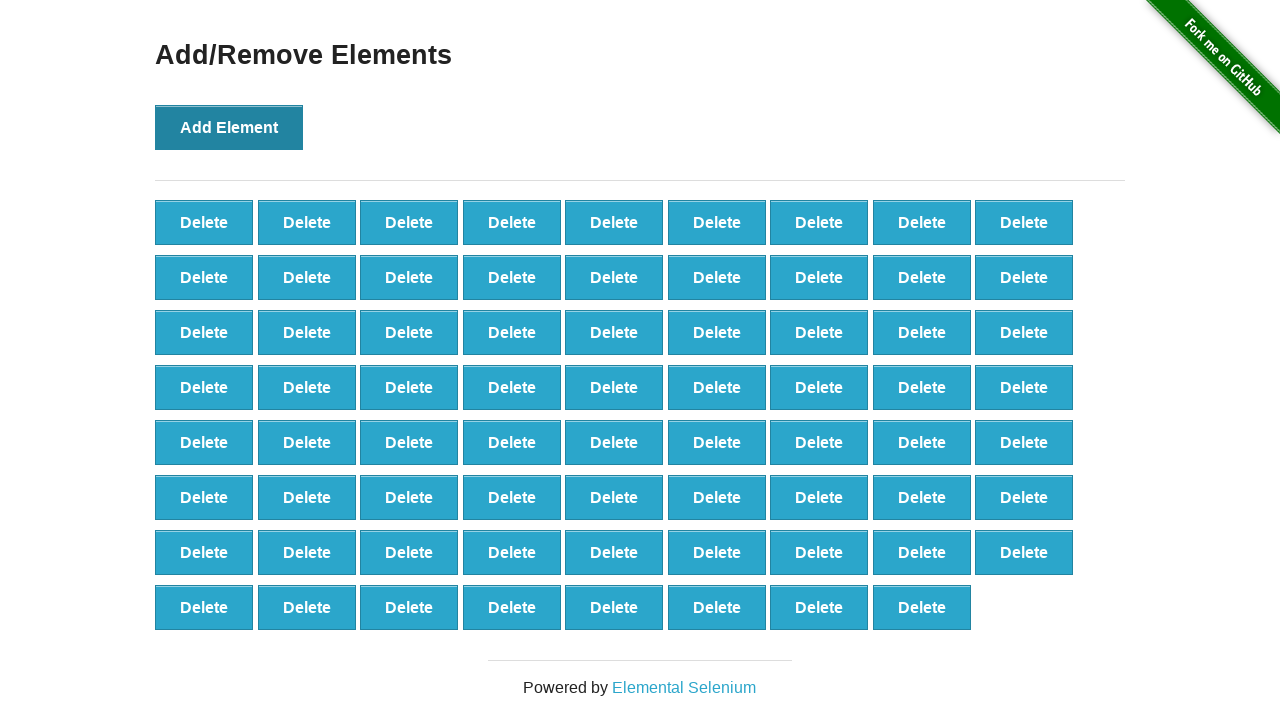

Clicked 'Add Element' button (iteration 72/100) at (229, 127) on button[onclick='addElement()']
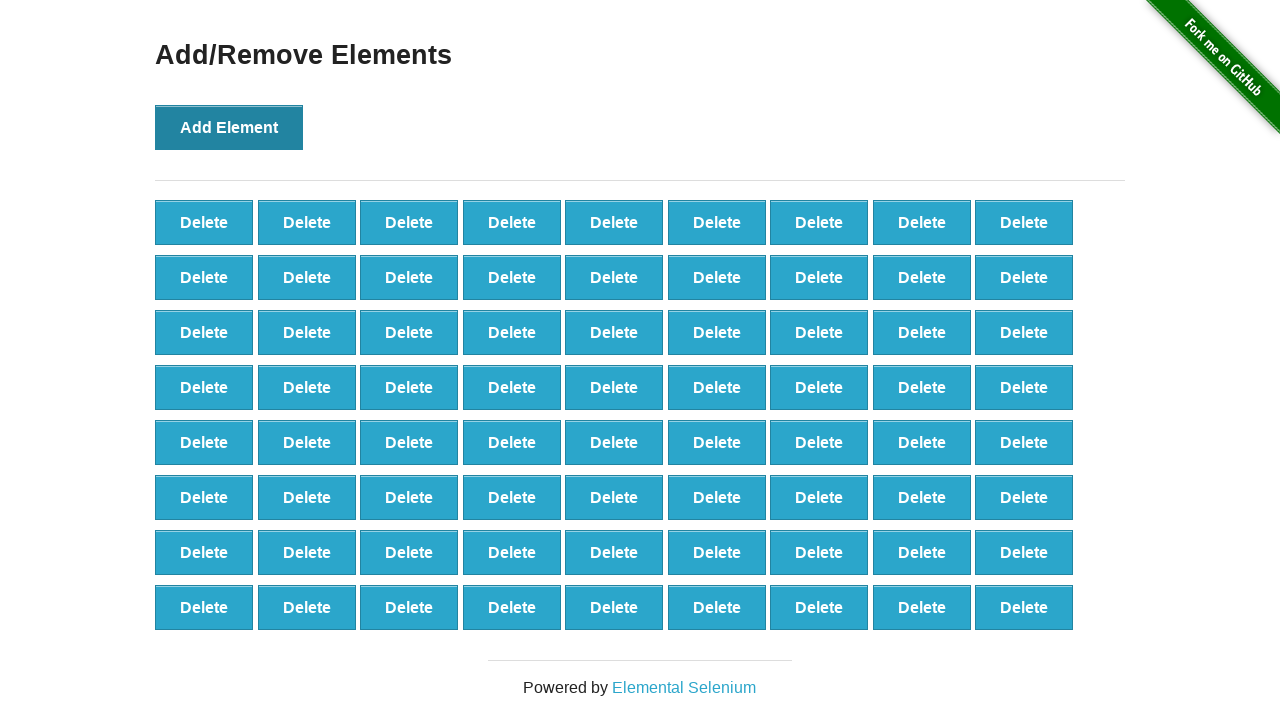

Clicked 'Add Element' button (iteration 73/100) at (229, 127) on button[onclick='addElement()']
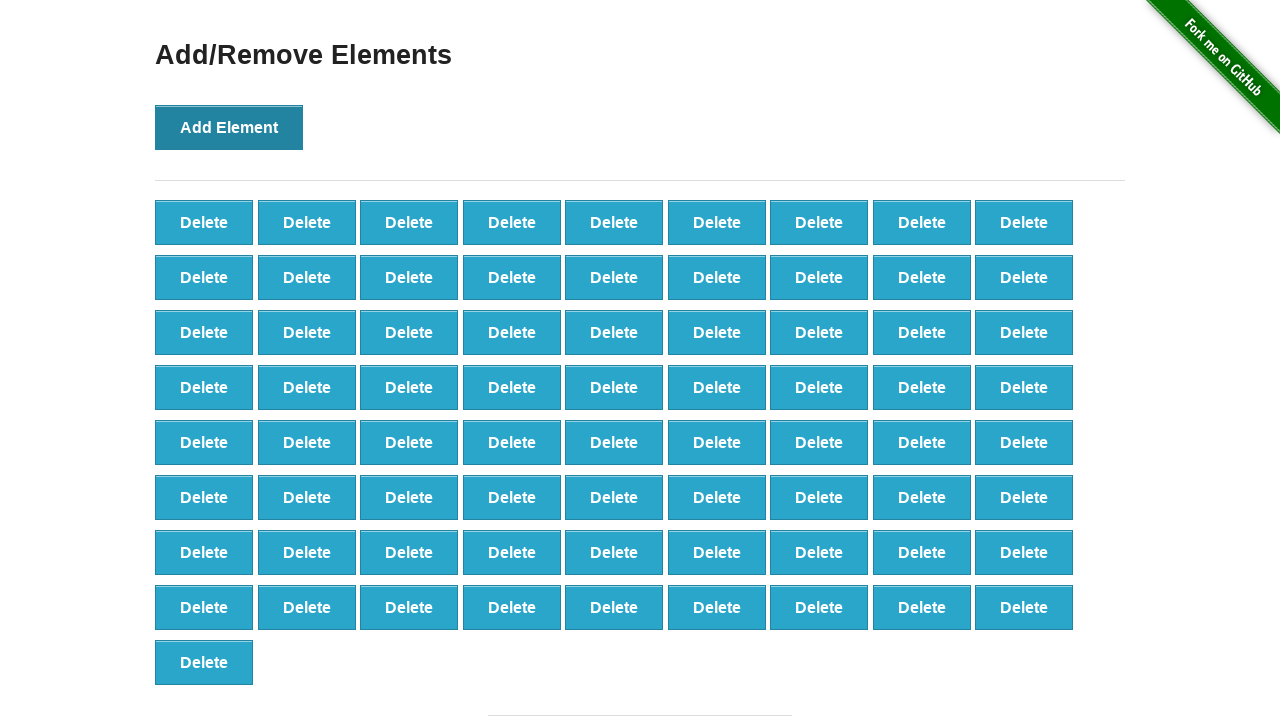

Clicked 'Add Element' button (iteration 74/100) at (229, 127) on button[onclick='addElement()']
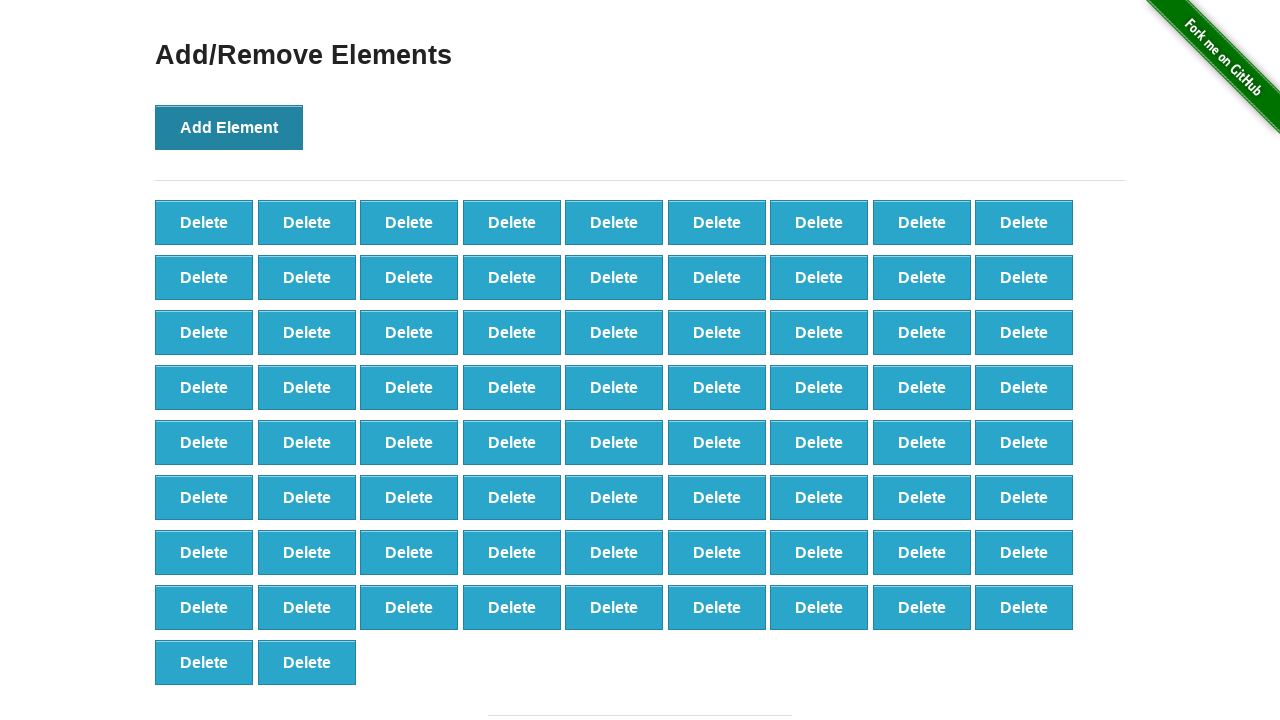

Clicked 'Add Element' button (iteration 75/100) at (229, 127) on button[onclick='addElement()']
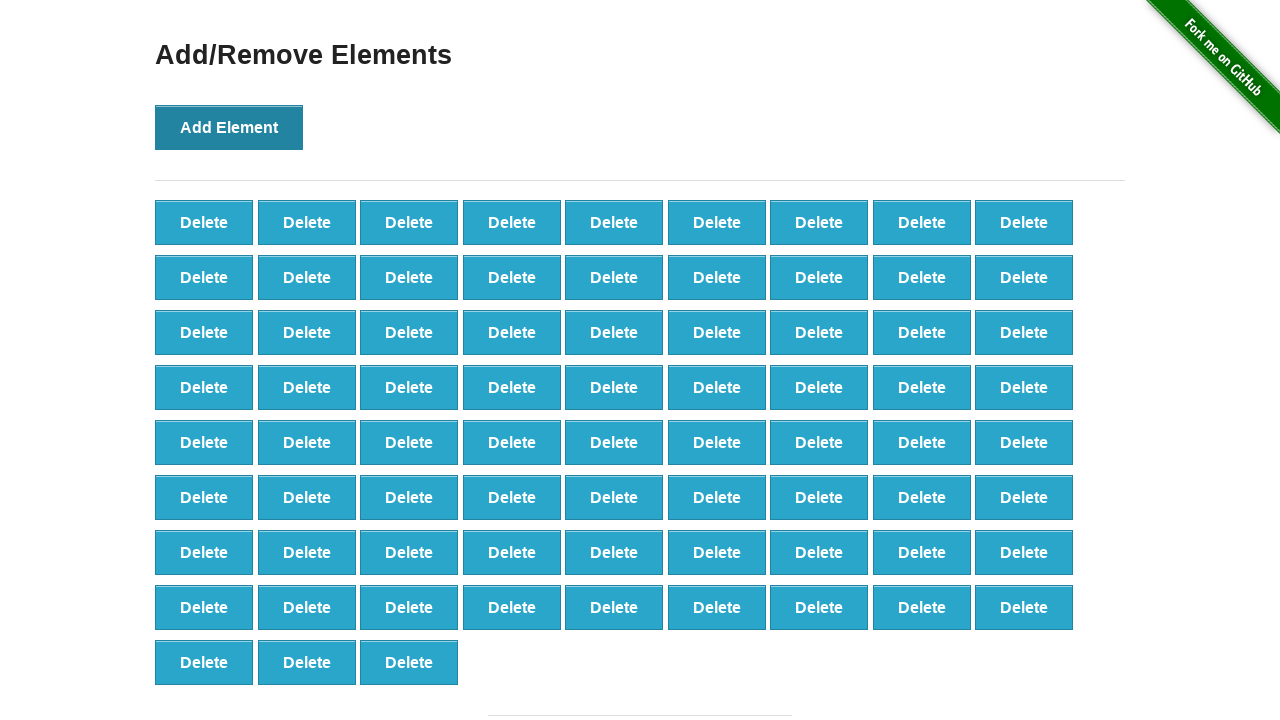

Clicked 'Add Element' button (iteration 76/100) at (229, 127) on button[onclick='addElement()']
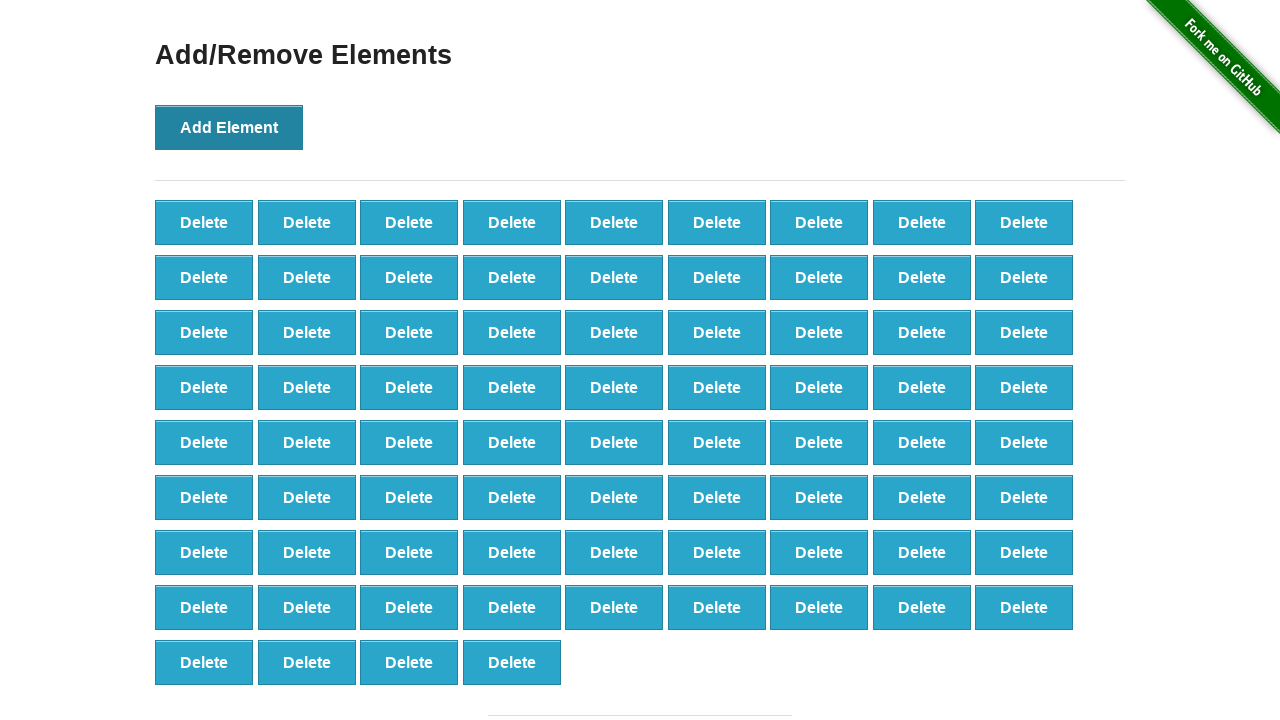

Clicked 'Add Element' button (iteration 77/100) at (229, 127) on button[onclick='addElement()']
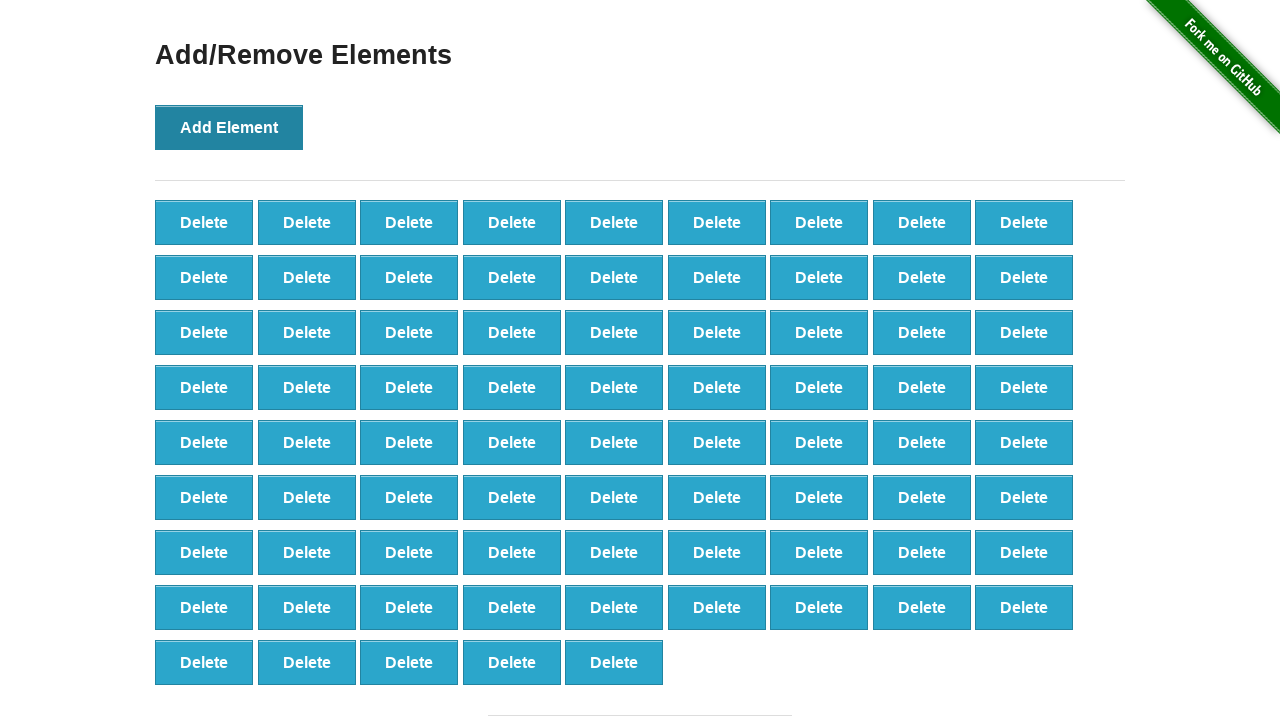

Clicked 'Add Element' button (iteration 78/100) at (229, 127) on button[onclick='addElement()']
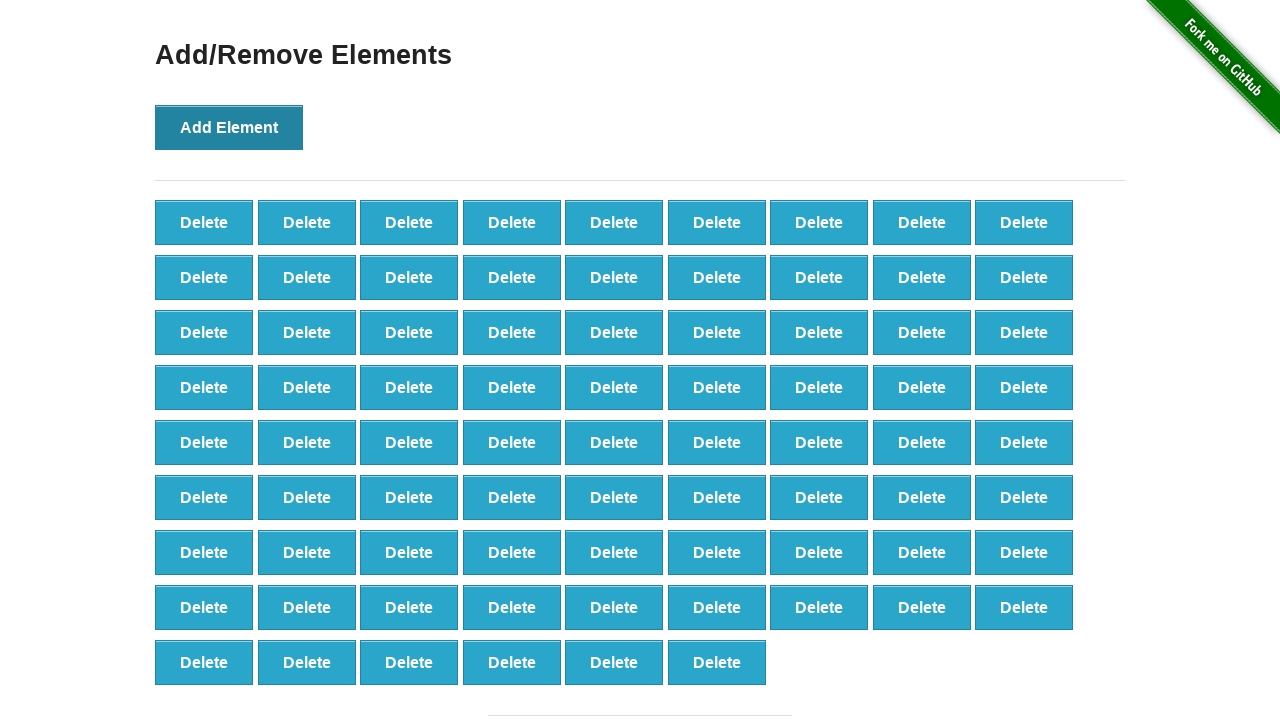

Clicked 'Add Element' button (iteration 79/100) at (229, 127) on button[onclick='addElement()']
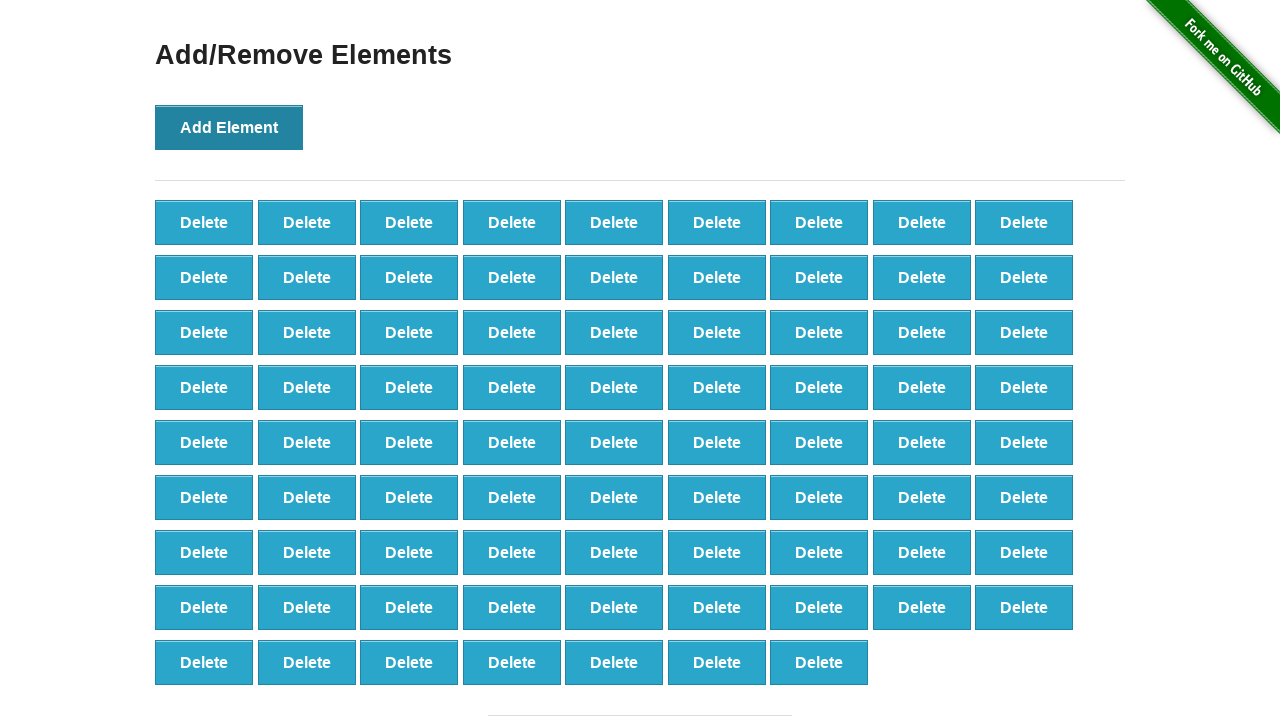

Clicked 'Add Element' button (iteration 80/100) at (229, 127) on button[onclick='addElement()']
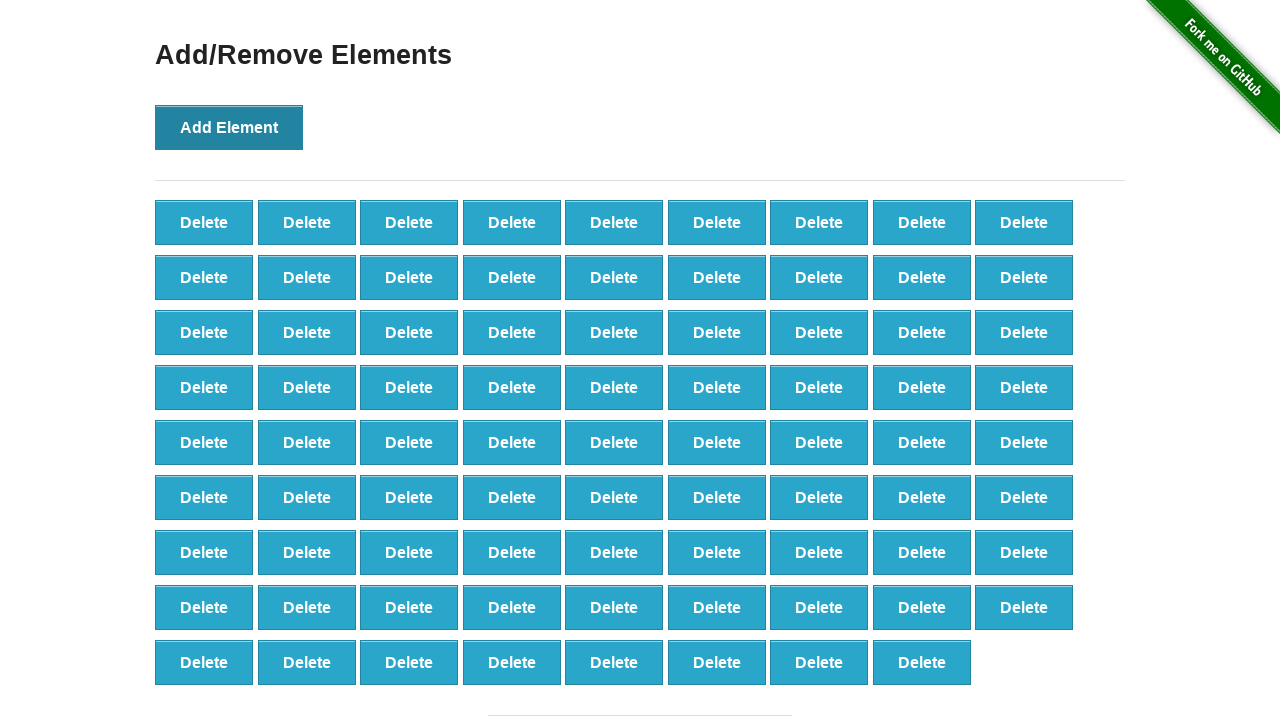

Clicked 'Add Element' button (iteration 81/100) at (229, 127) on button[onclick='addElement()']
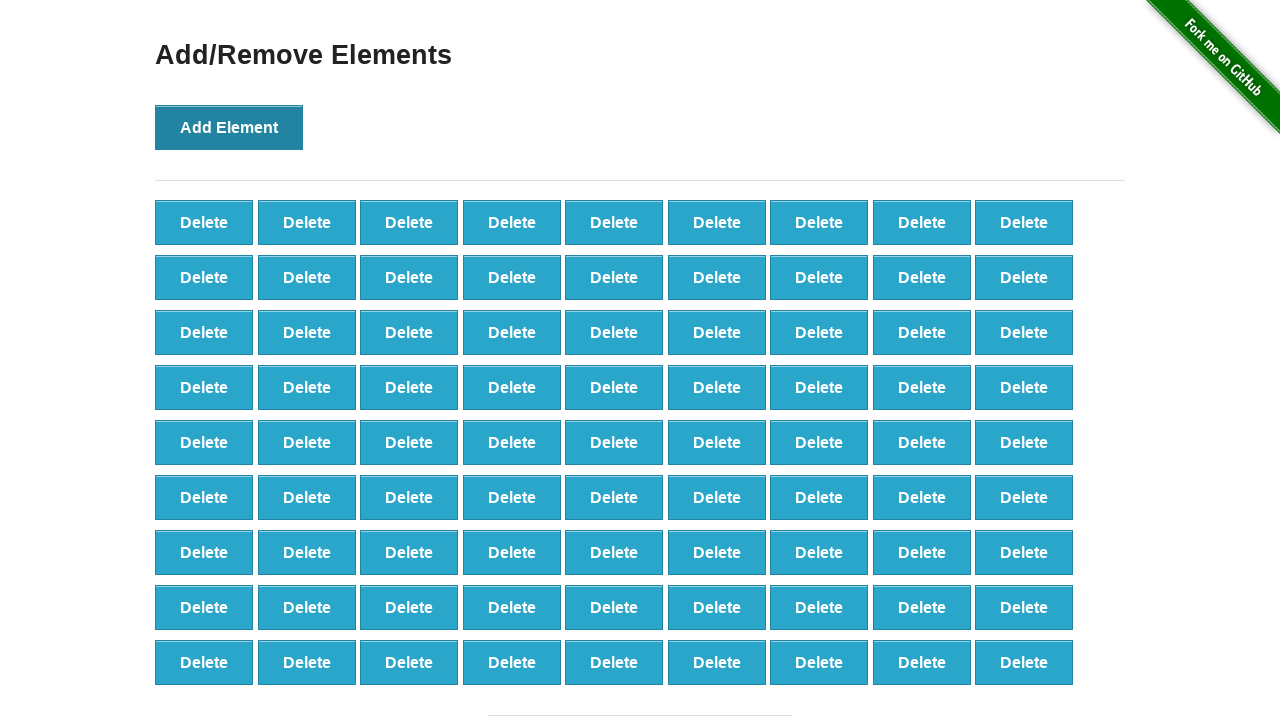

Clicked 'Add Element' button (iteration 82/100) at (229, 127) on button[onclick='addElement()']
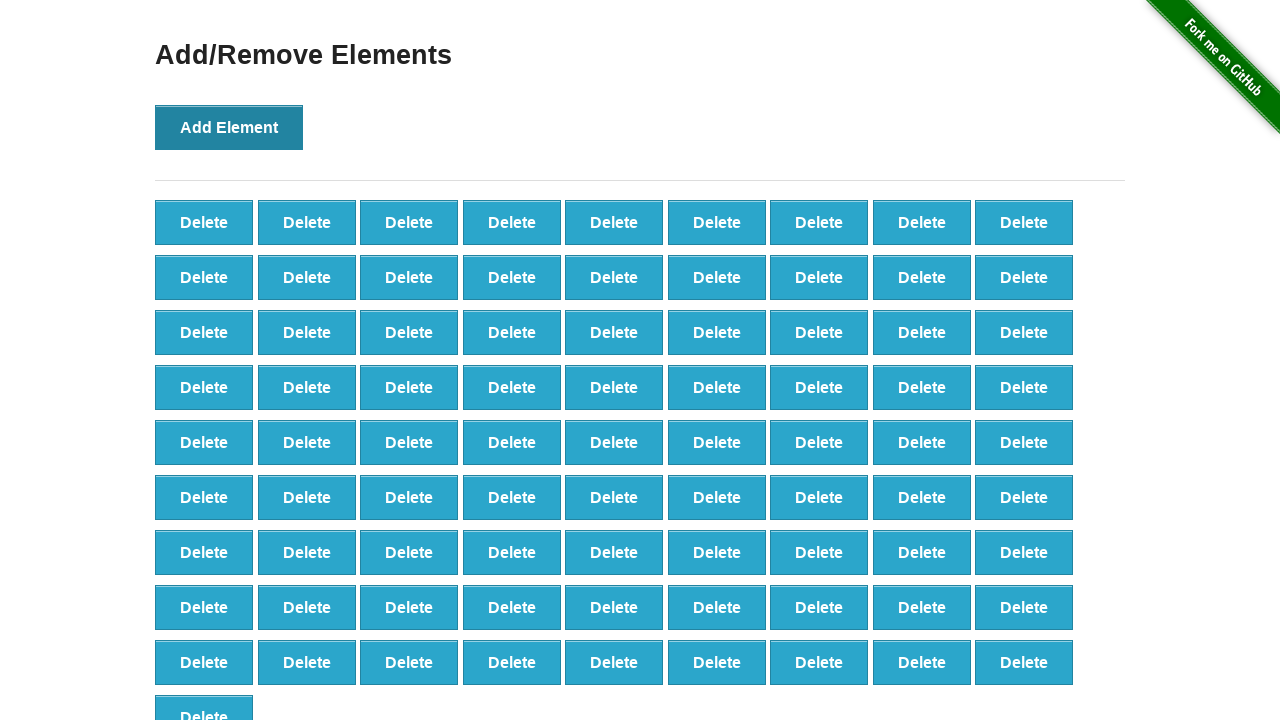

Clicked 'Add Element' button (iteration 83/100) at (229, 127) on button[onclick='addElement()']
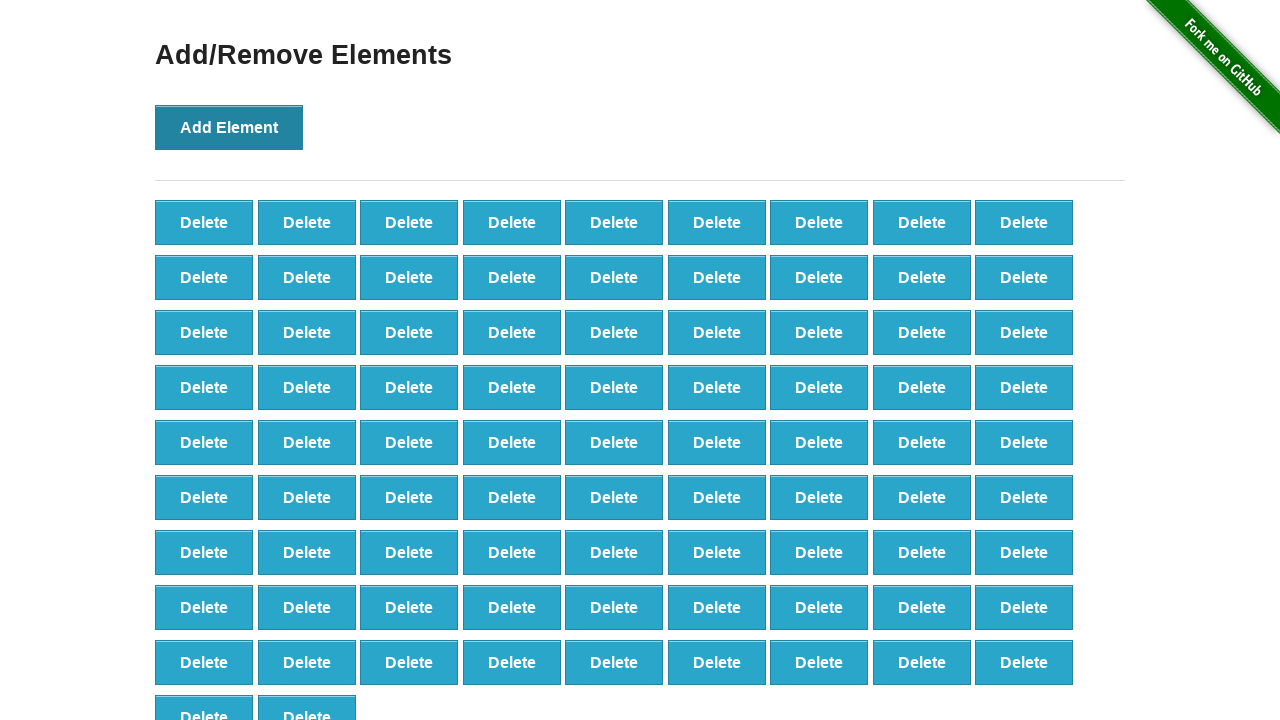

Clicked 'Add Element' button (iteration 84/100) at (229, 127) on button[onclick='addElement()']
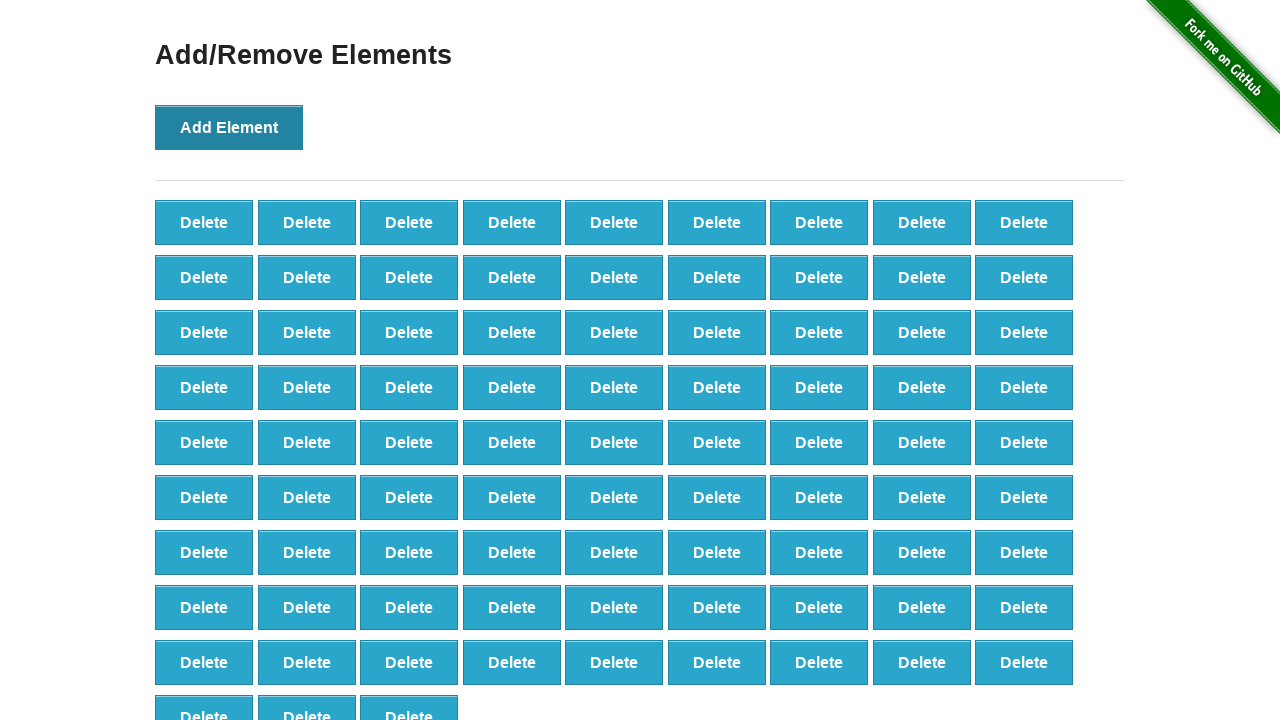

Clicked 'Add Element' button (iteration 85/100) at (229, 127) on button[onclick='addElement()']
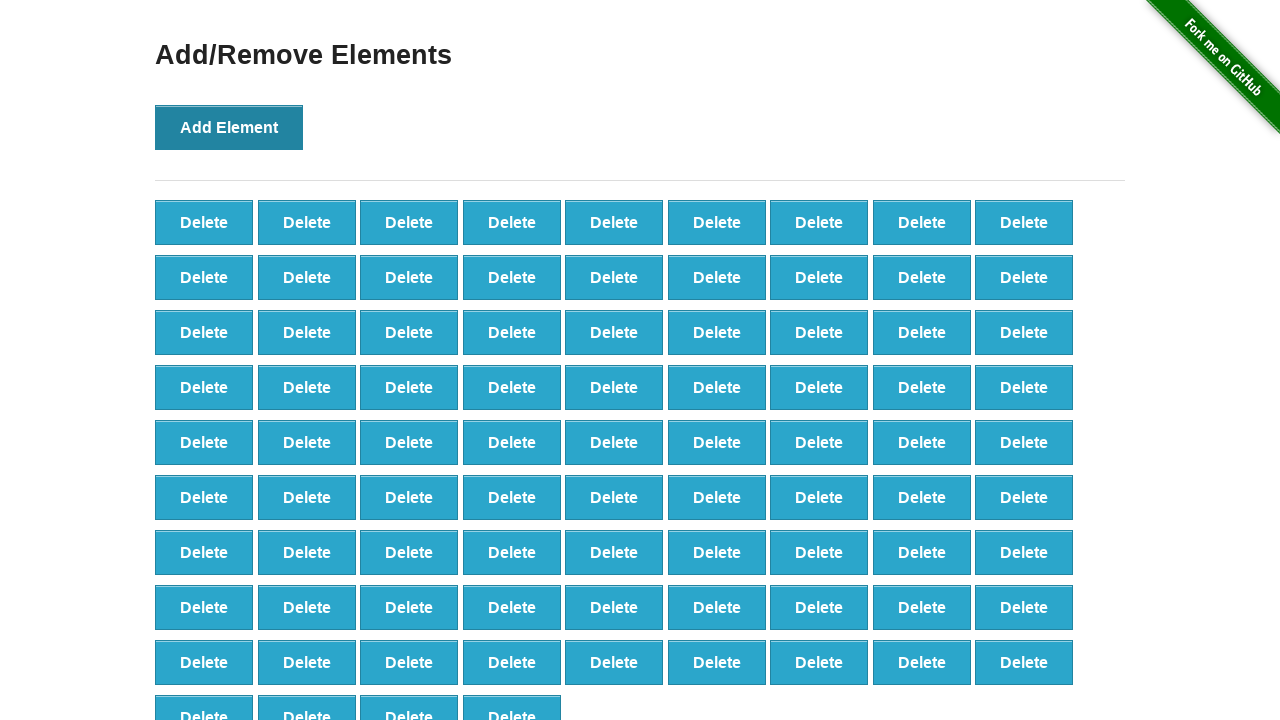

Clicked 'Add Element' button (iteration 86/100) at (229, 127) on button[onclick='addElement()']
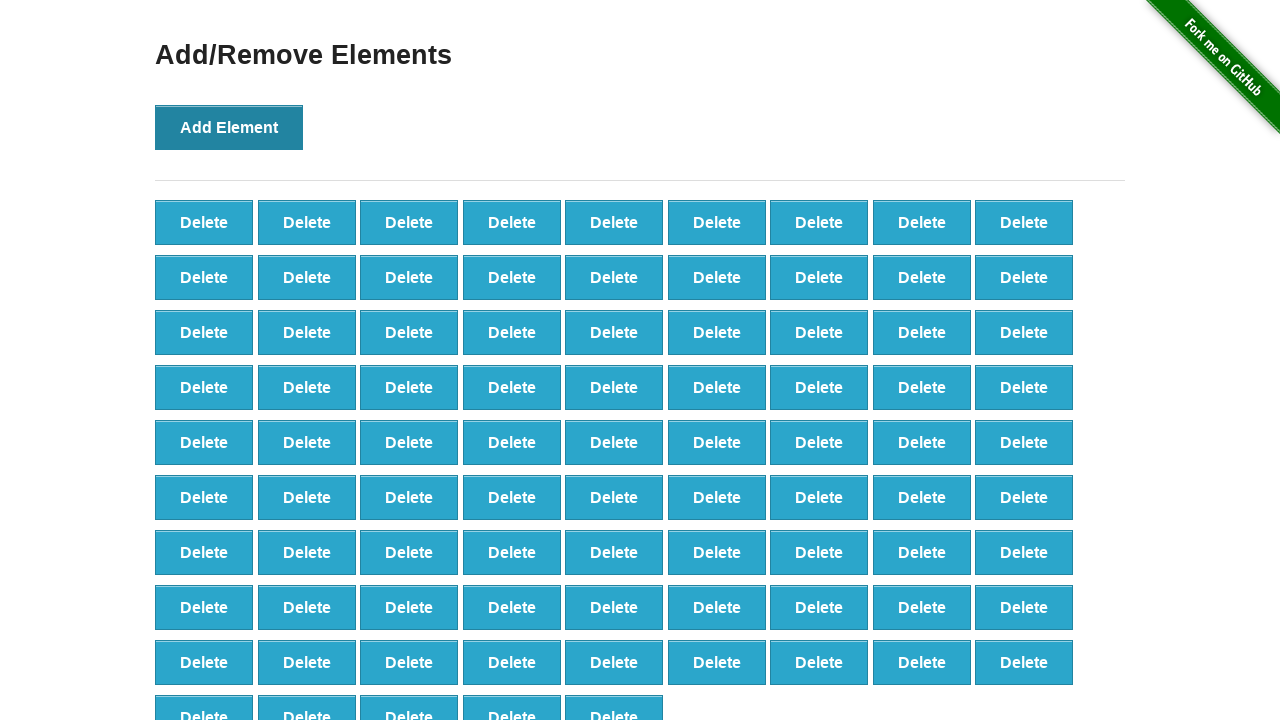

Clicked 'Add Element' button (iteration 87/100) at (229, 127) on button[onclick='addElement()']
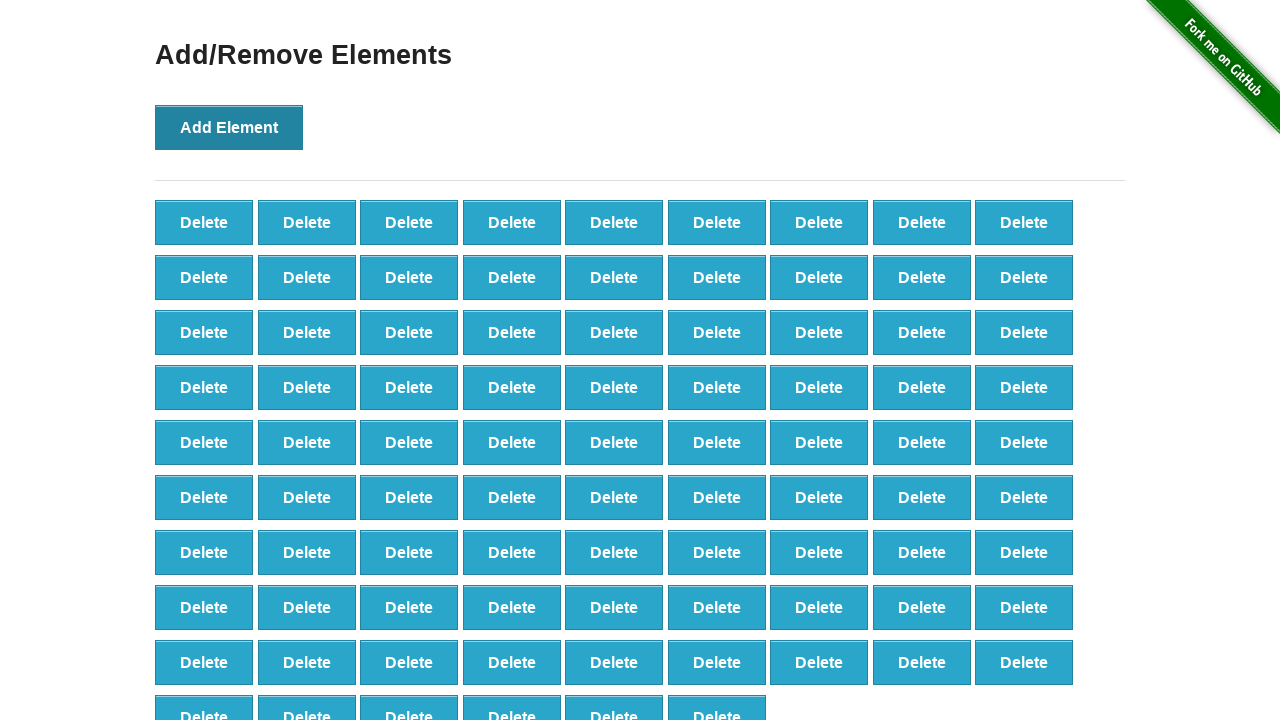

Clicked 'Add Element' button (iteration 88/100) at (229, 127) on button[onclick='addElement()']
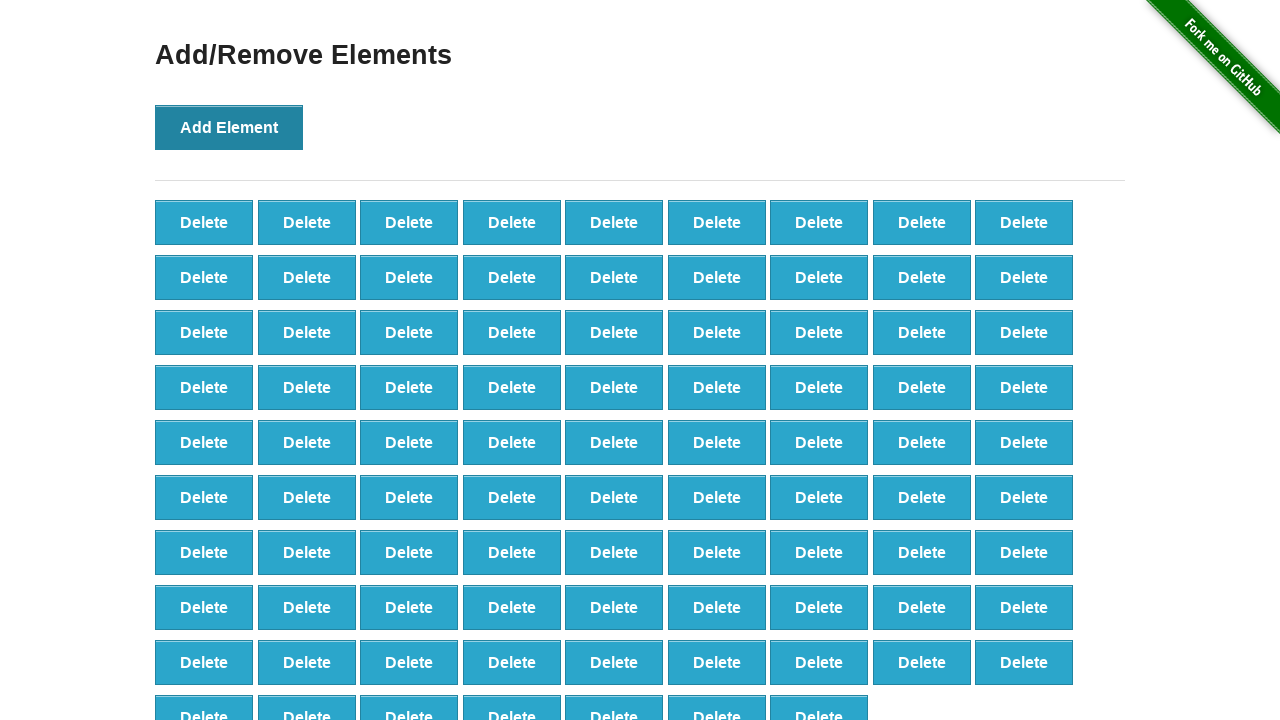

Clicked 'Add Element' button (iteration 89/100) at (229, 127) on button[onclick='addElement()']
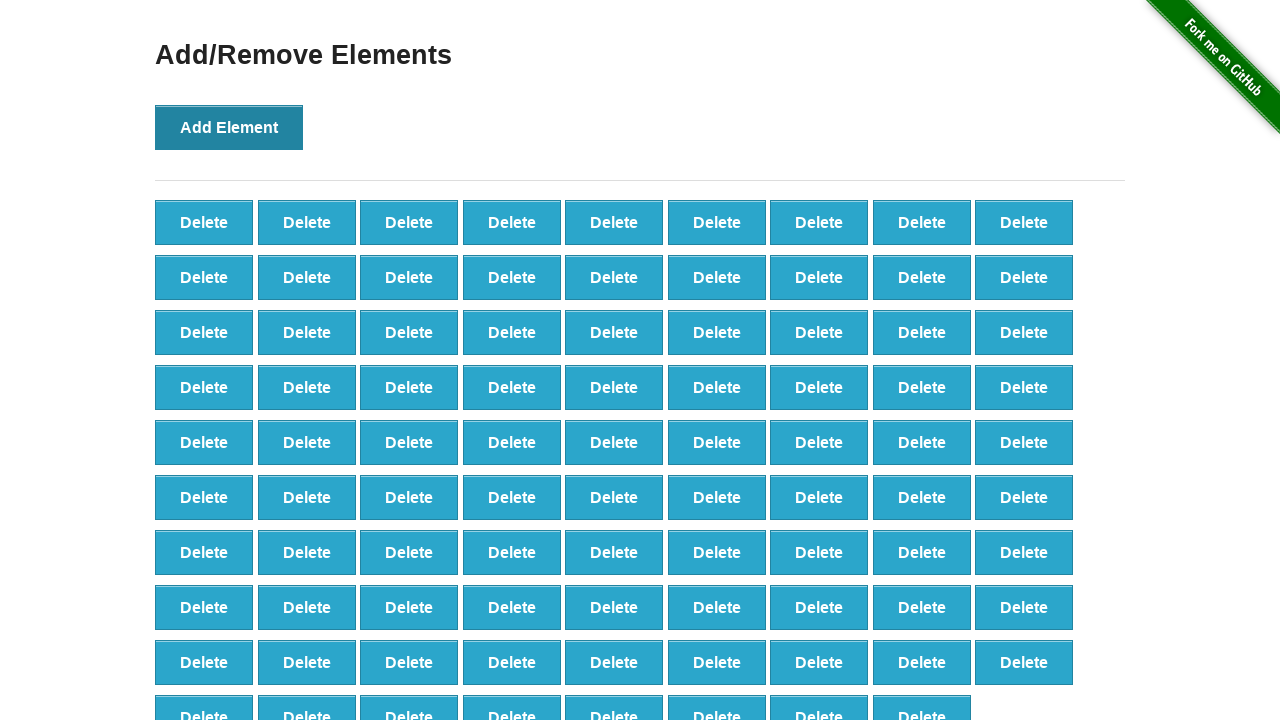

Clicked 'Add Element' button (iteration 90/100) at (229, 127) on button[onclick='addElement()']
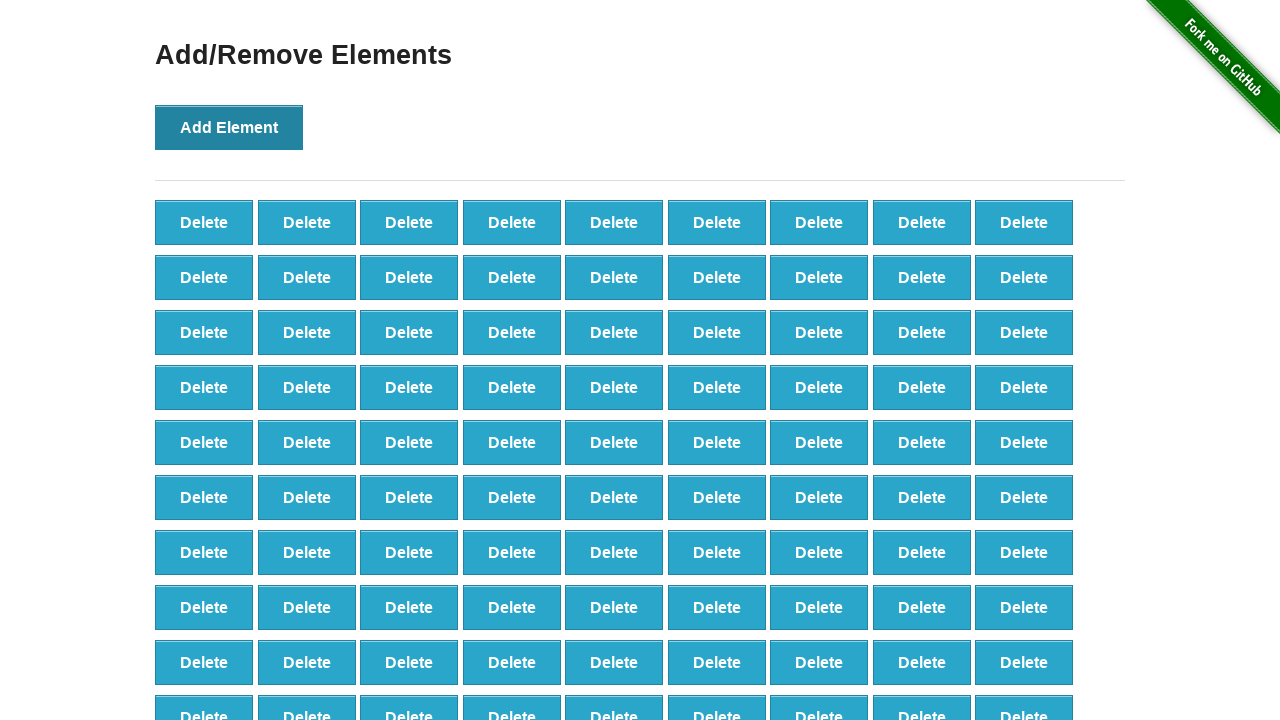

Clicked 'Add Element' button (iteration 91/100) at (229, 127) on button[onclick='addElement()']
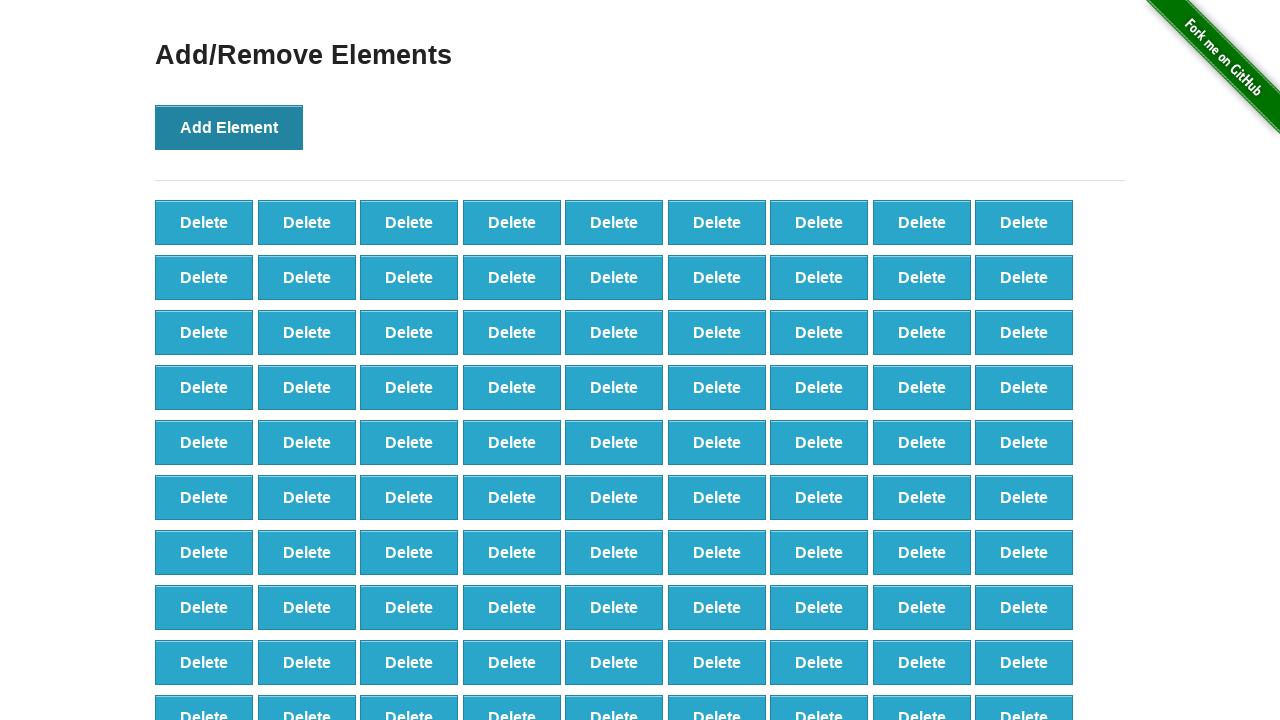

Clicked 'Add Element' button (iteration 92/100) at (229, 127) on button[onclick='addElement()']
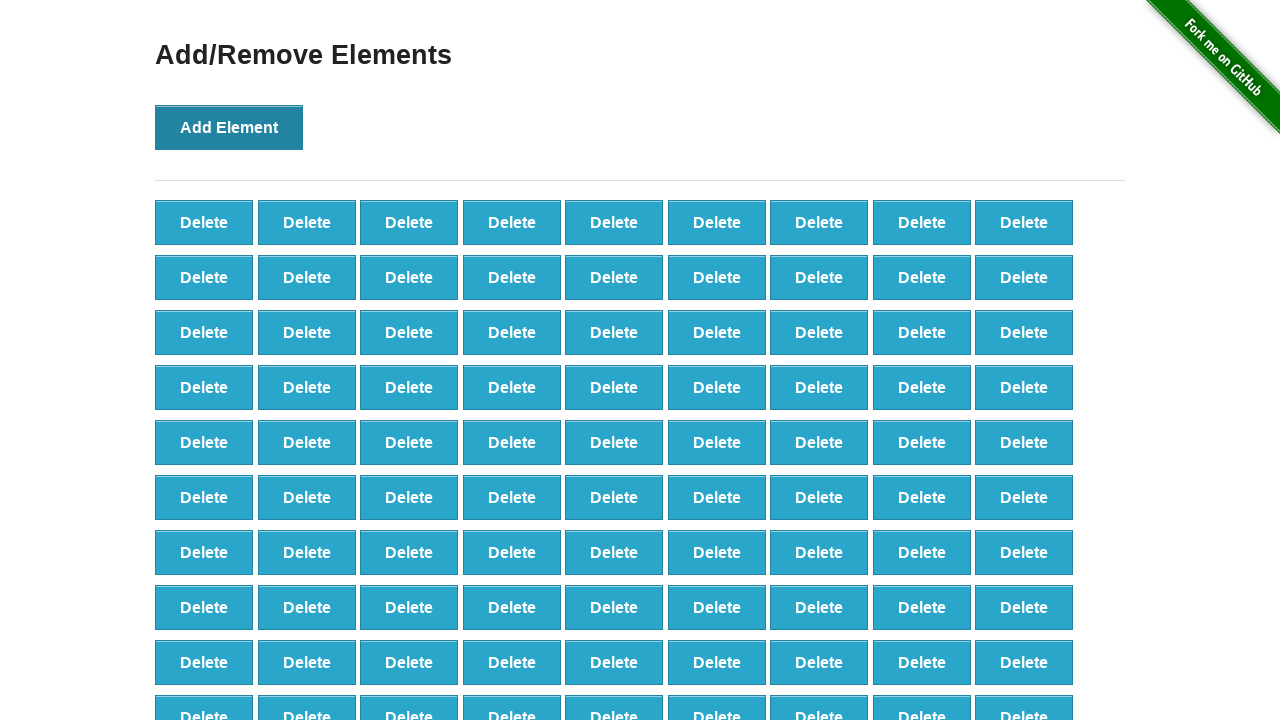

Clicked 'Add Element' button (iteration 93/100) at (229, 127) on button[onclick='addElement()']
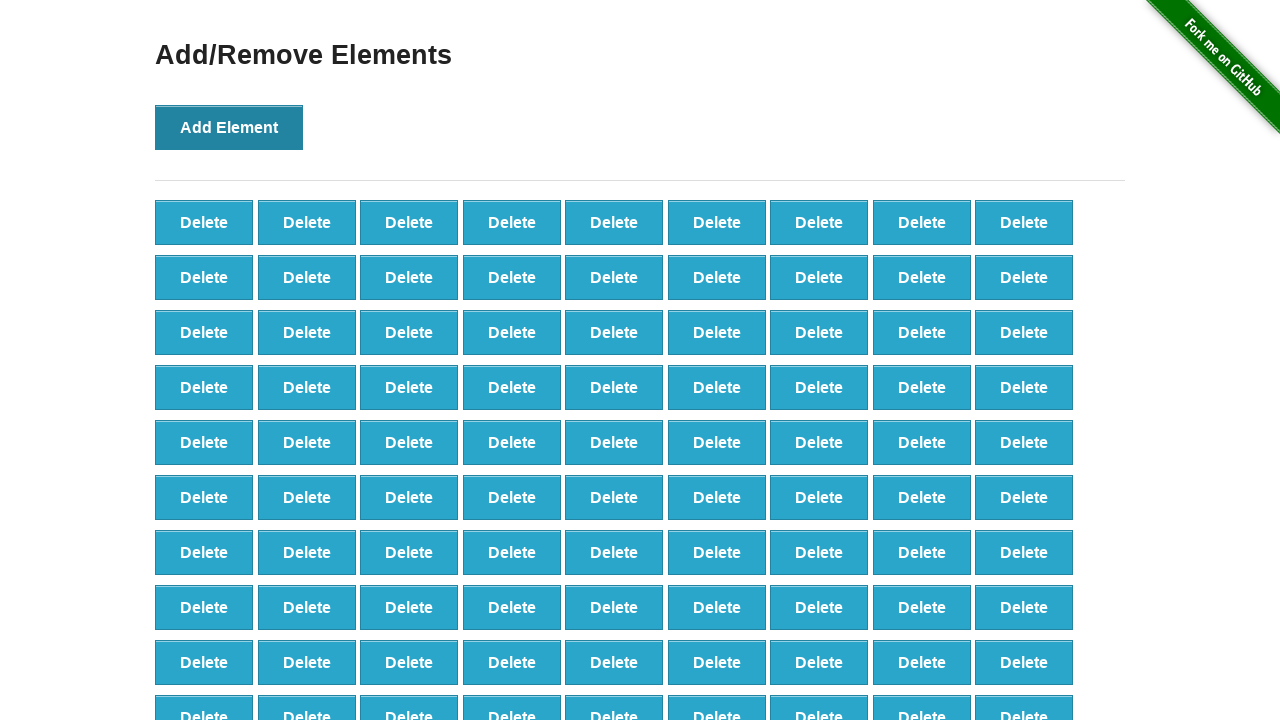

Clicked 'Add Element' button (iteration 94/100) at (229, 127) on button[onclick='addElement()']
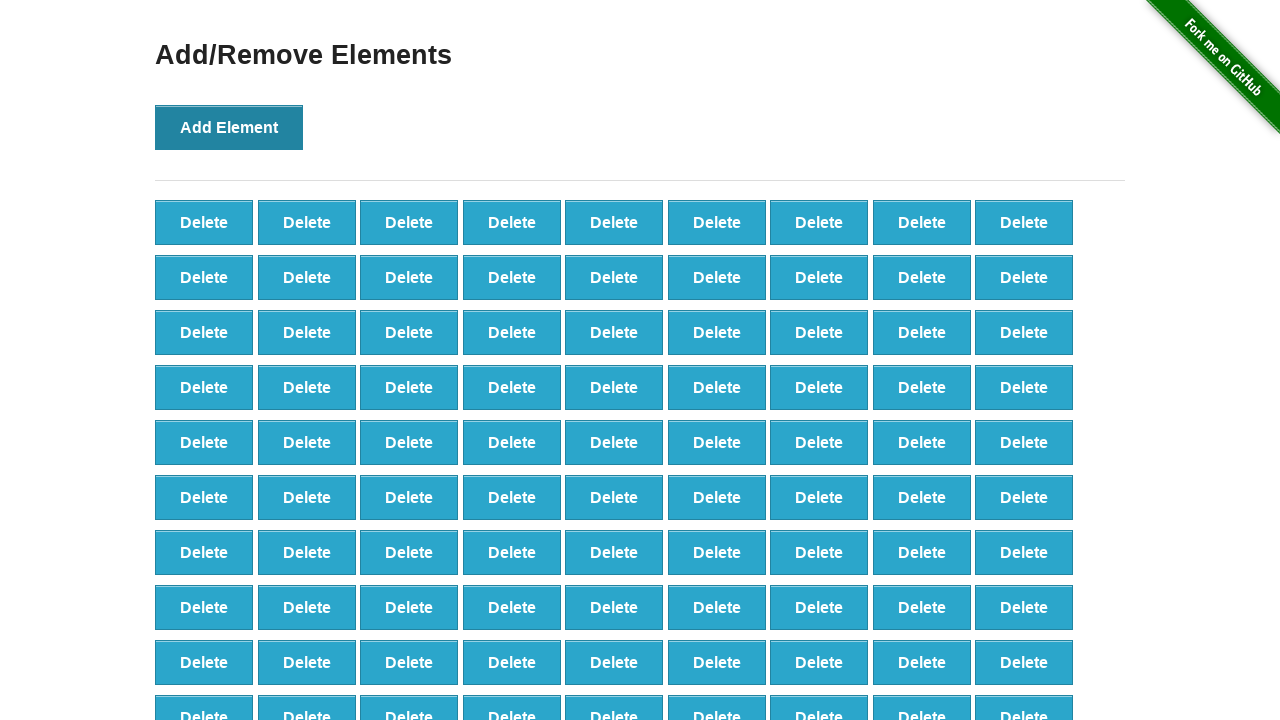

Clicked 'Add Element' button (iteration 95/100) at (229, 127) on button[onclick='addElement()']
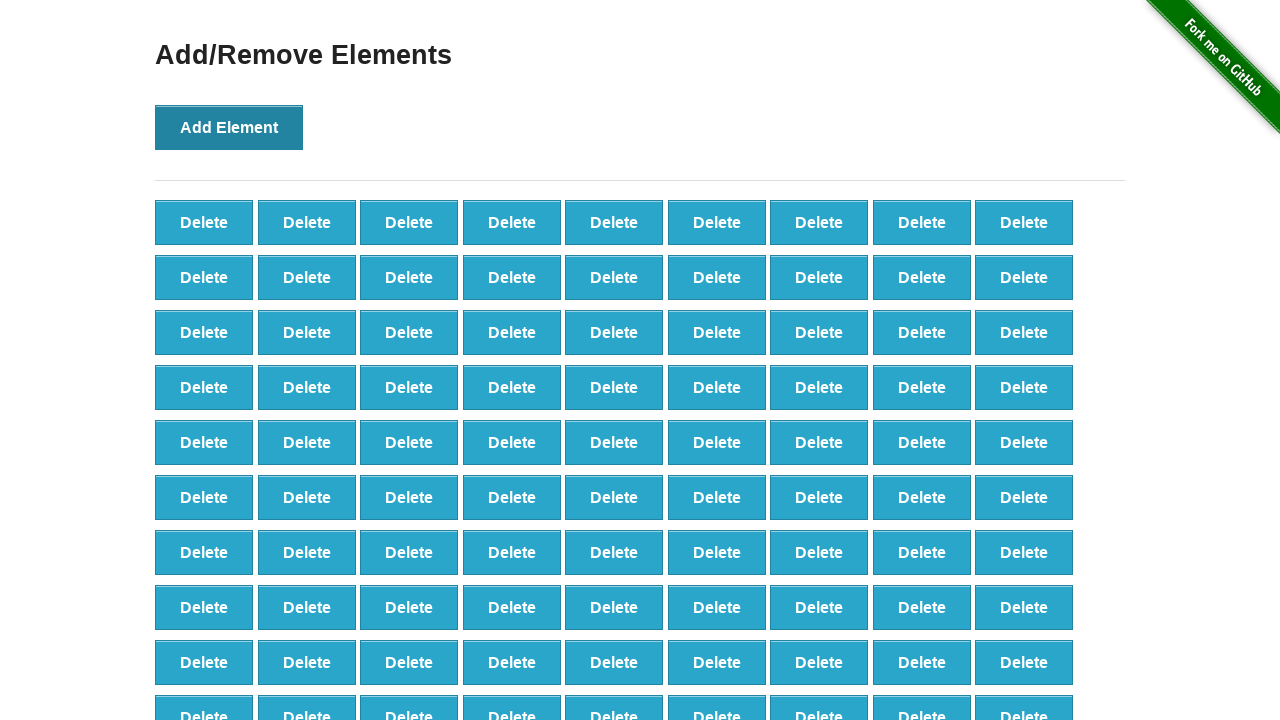

Clicked 'Add Element' button (iteration 96/100) at (229, 127) on button[onclick='addElement()']
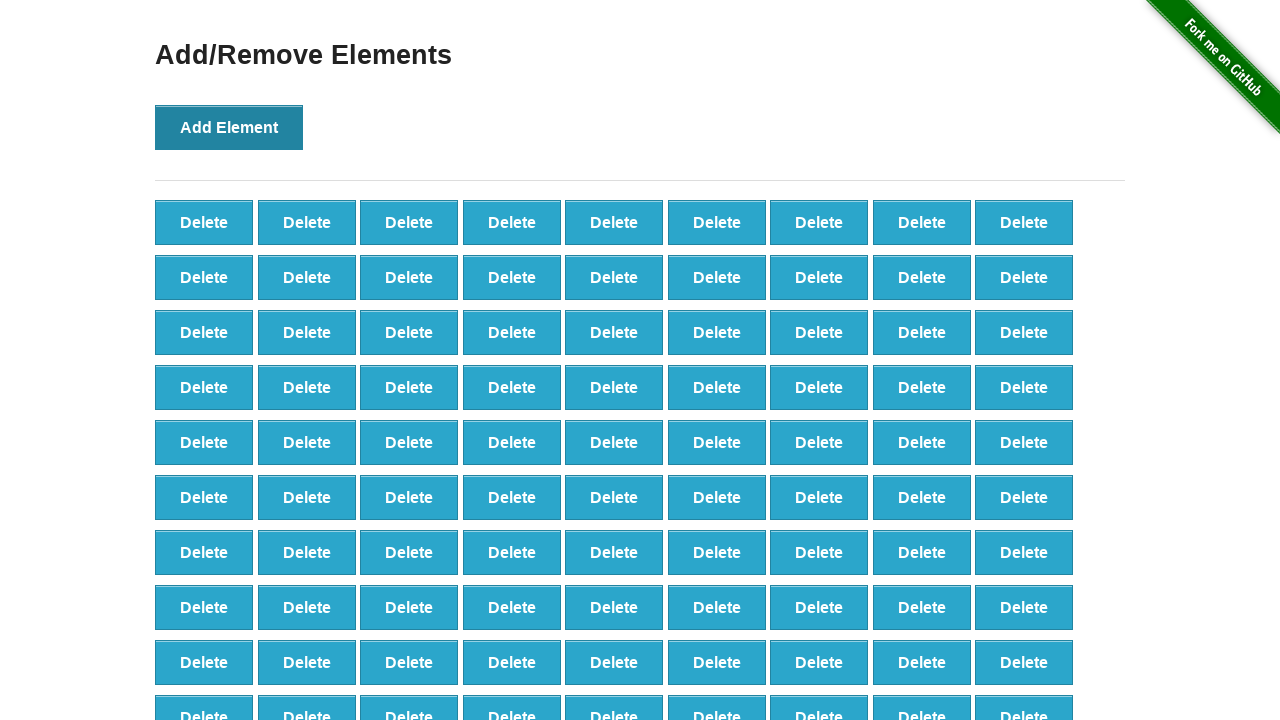

Clicked 'Add Element' button (iteration 97/100) at (229, 127) on button[onclick='addElement()']
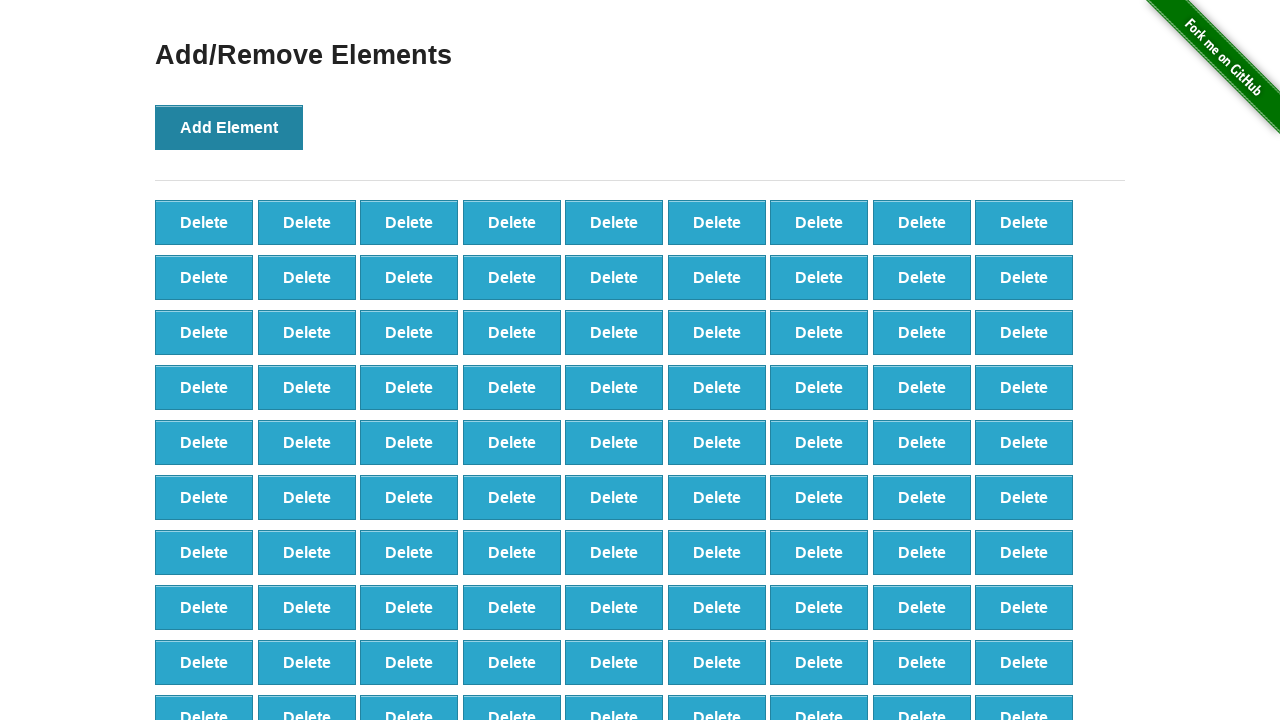

Clicked 'Add Element' button (iteration 98/100) at (229, 127) on button[onclick='addElement()']
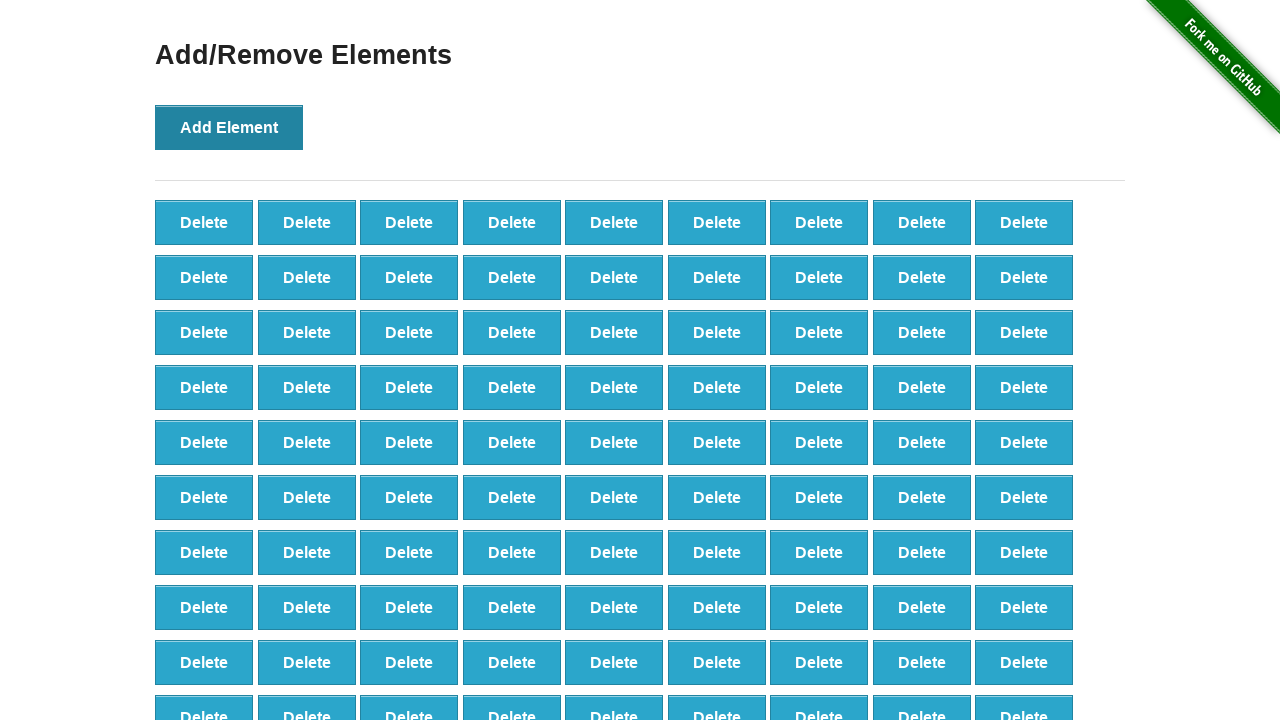

Clicked 'Add Element' button (iteration 99/100) at (229, 127) on button[onclick='addElement()']
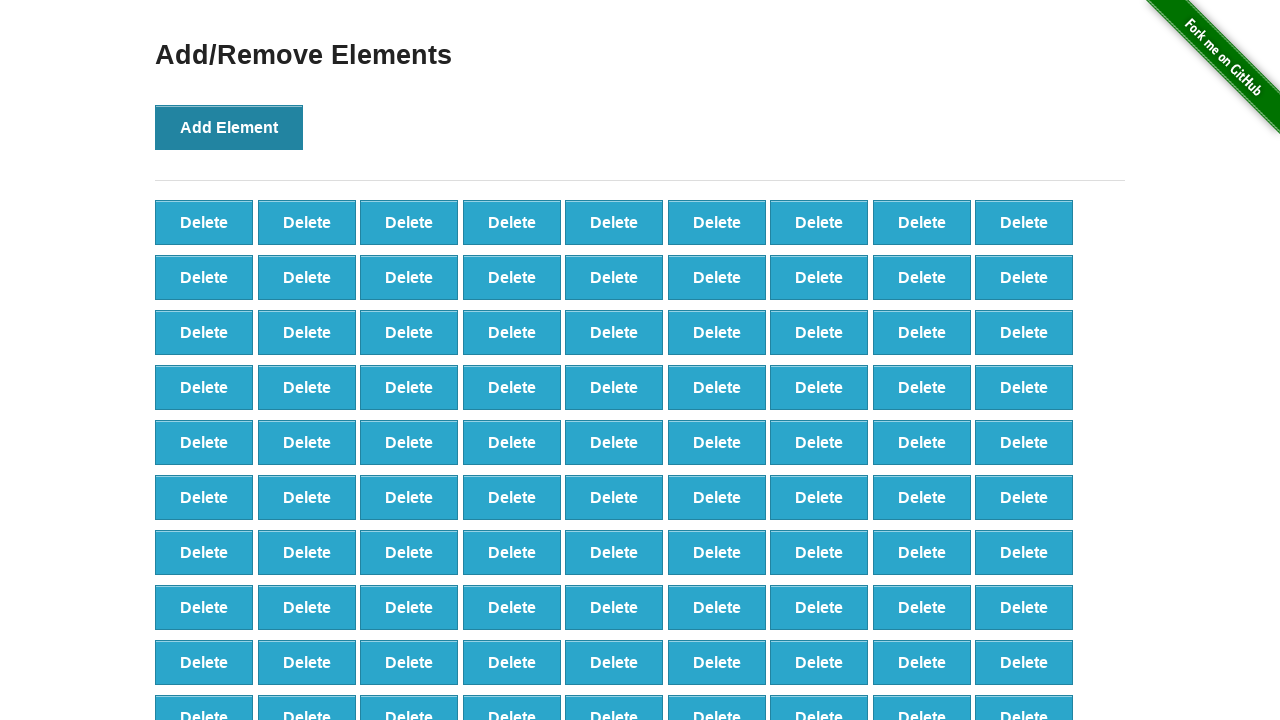

Clicked 'Add Element' button (iteration 100/100) at (229, 127) on button[onclick='addElement()']
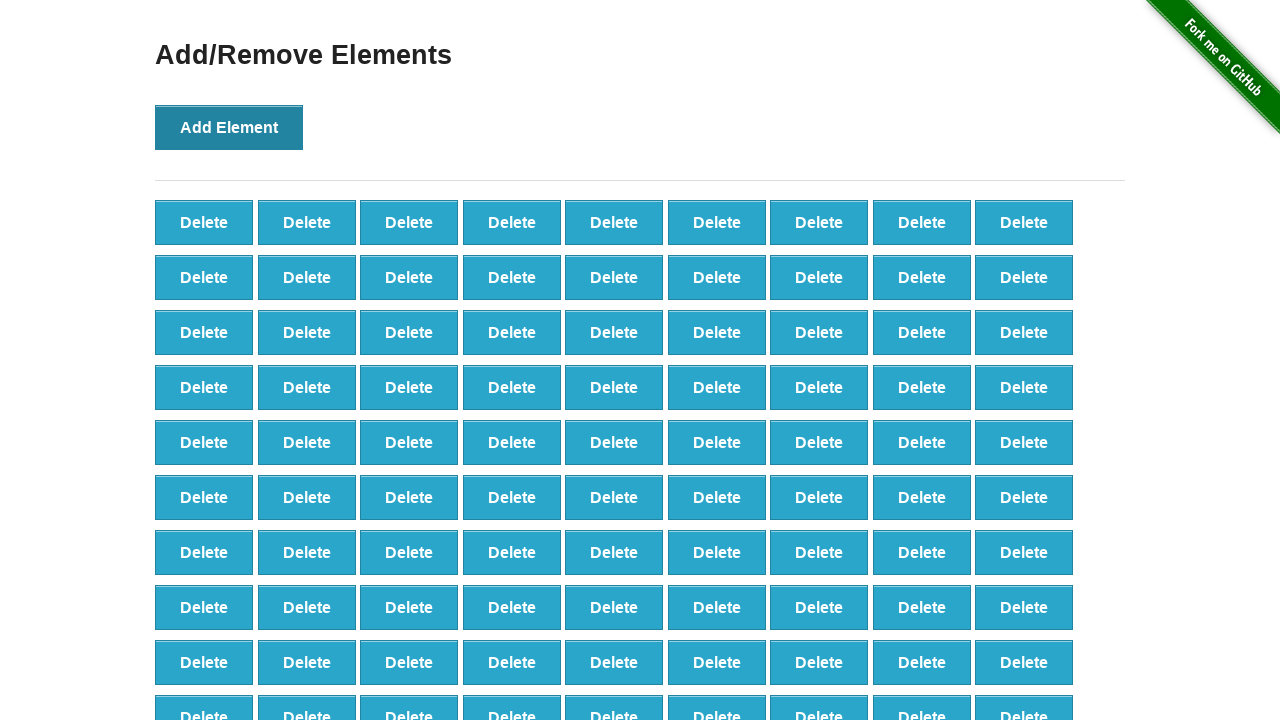

Deleted element 1/20 by clicking first delete button at (204, 222) on button.added-manually:first-child
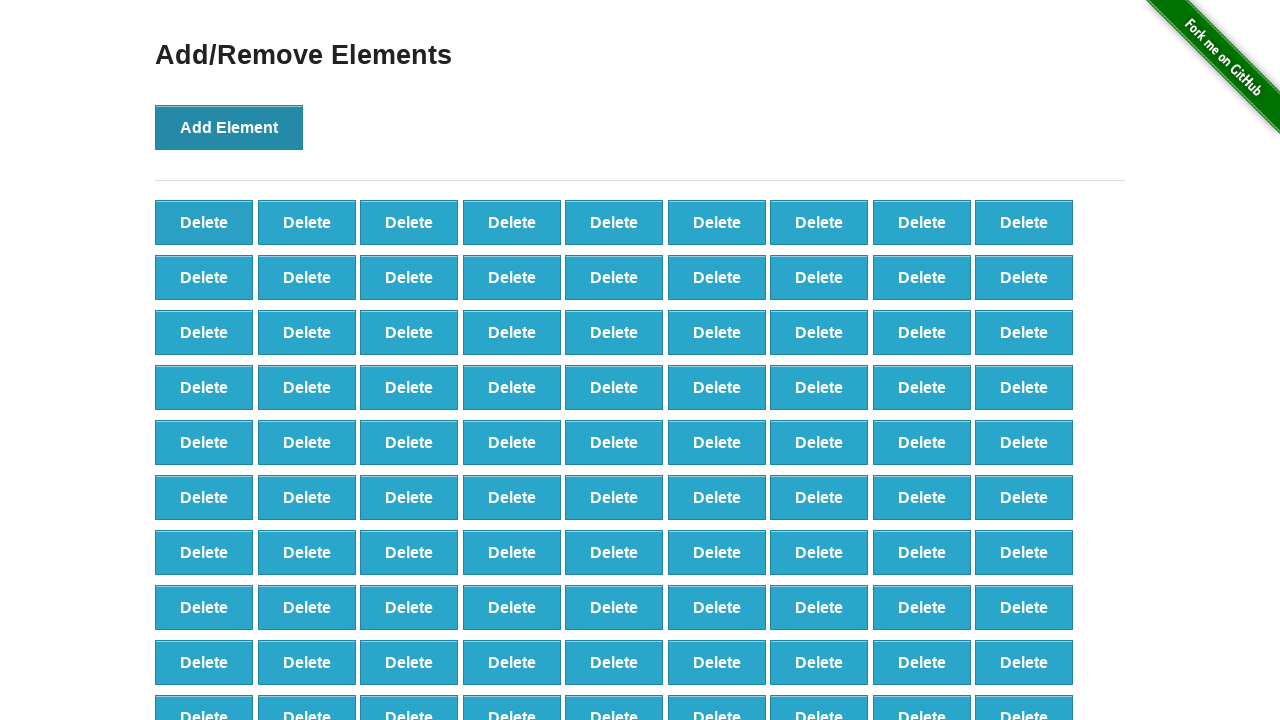

Deleted element 2/20 by clicking first delete button at (204, 222) on button.added-manually:first-child
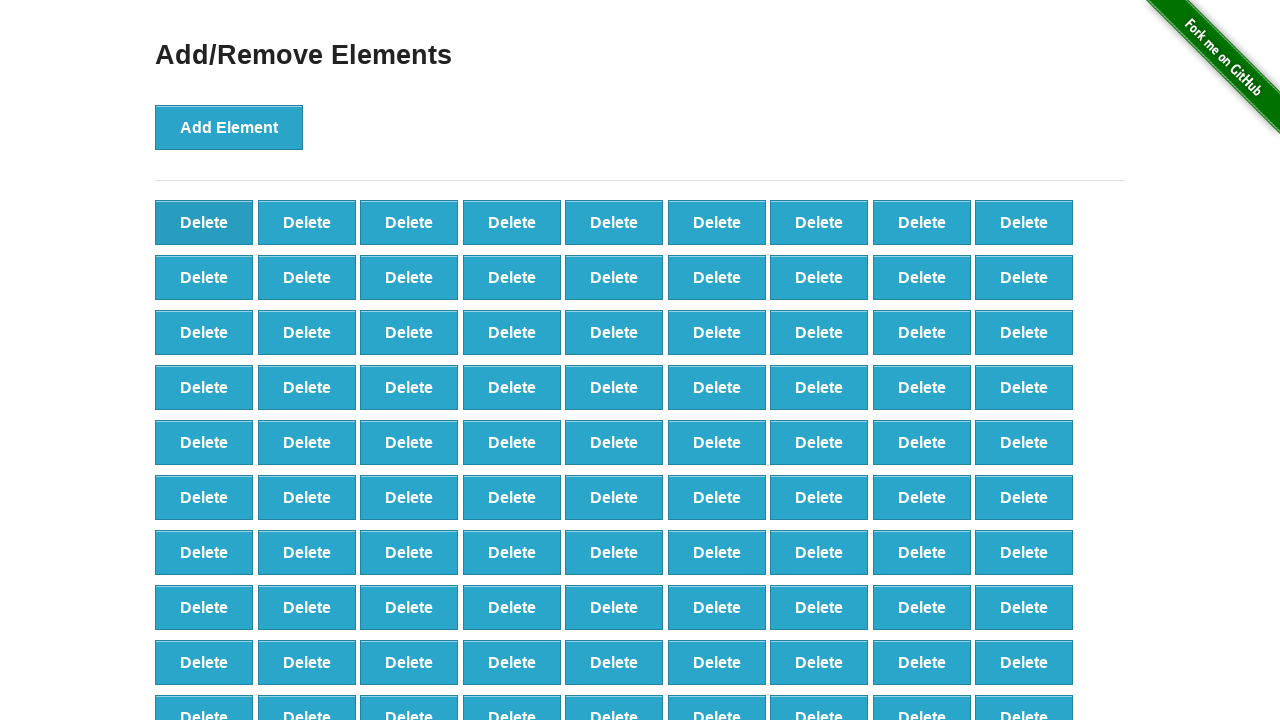

Deleted element 3/20 by clicking first delete button at (204, 222) on button.added-manually:first-child
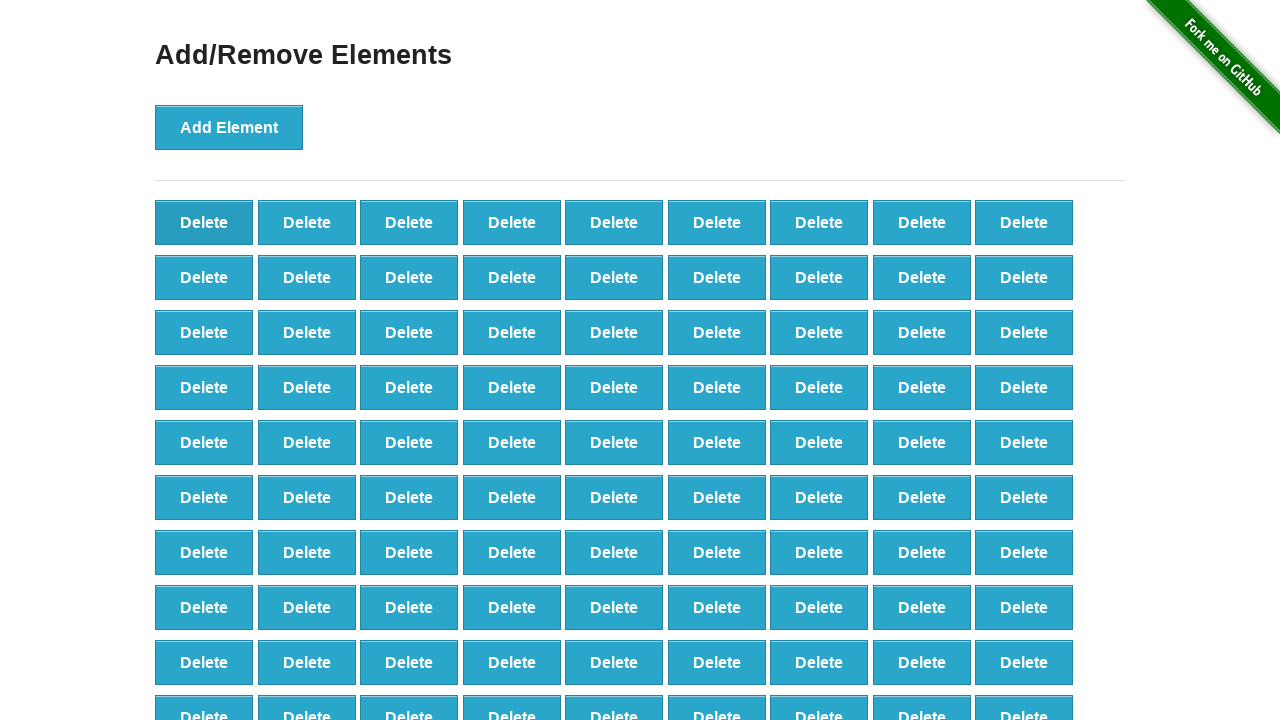

Deleted element 4/20 by clicking first delete button at (204, 222) on button.added-manually:first-child
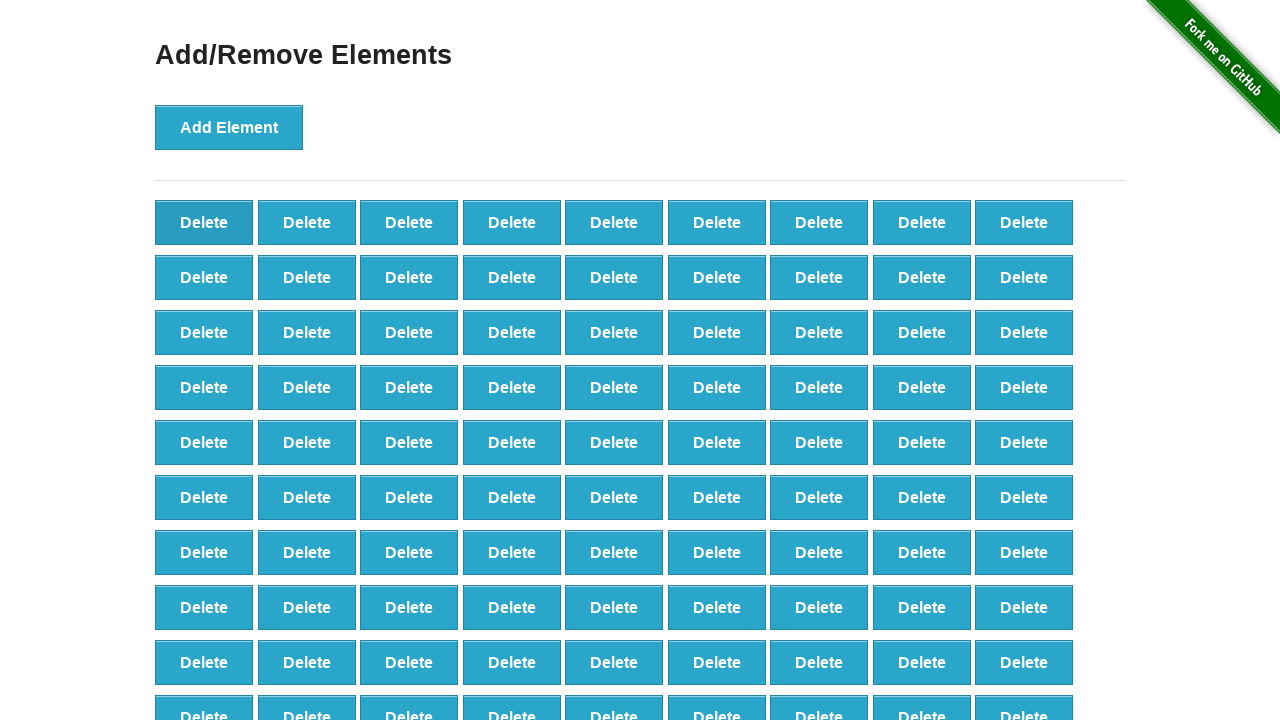

Deleted element 5/20 by clicking first delete button at (204, 222) on button.added-manually:first-child
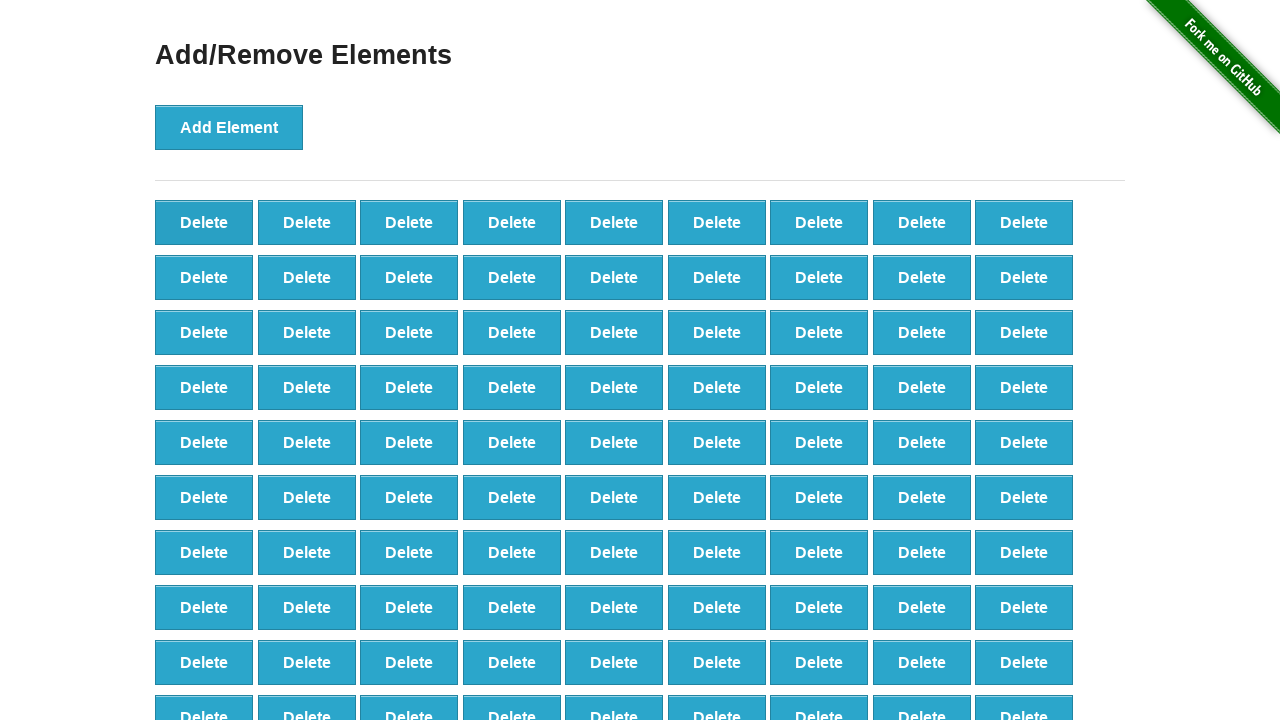

Deleted element 6/20 by clicking first delete button at (204, 222) on button.added-manually:first-child
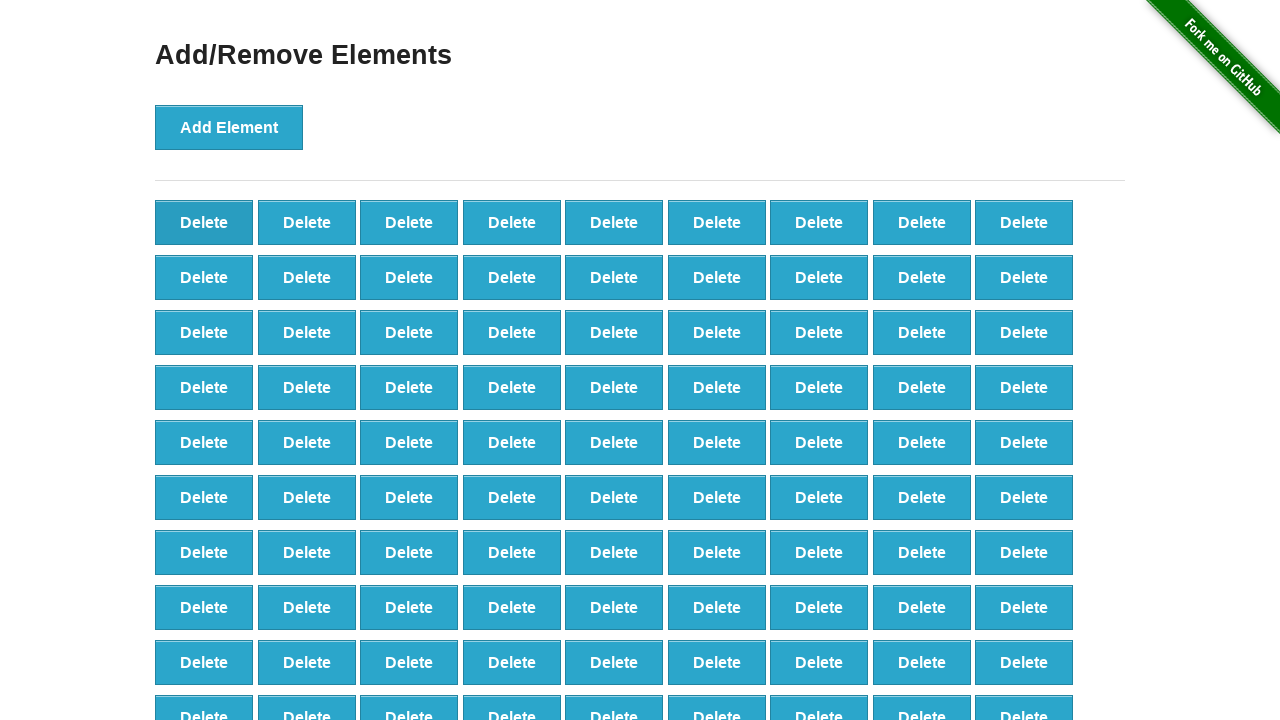

Deleted element 7/20 by clicking first delete button at (204, 222) on button.added-manually:first-child
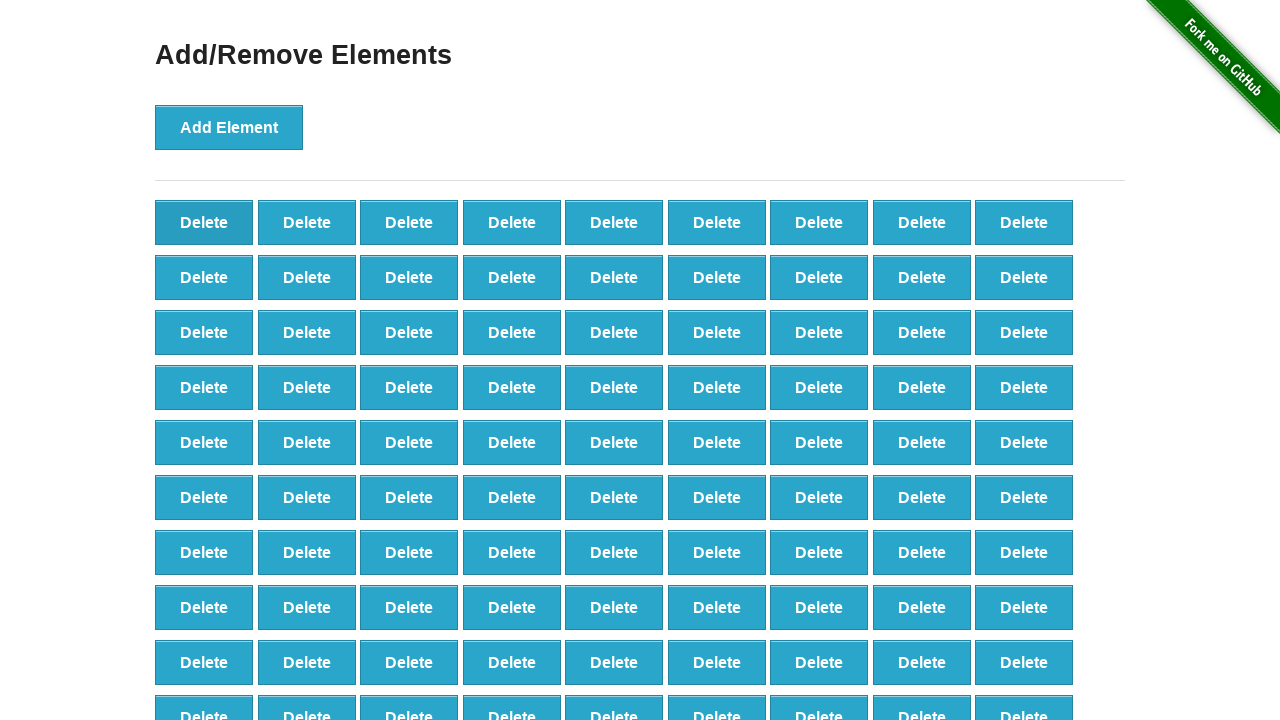

Deleted element 8/20 by clicking first delete button at (204, 222) on button.added-manually:first-child
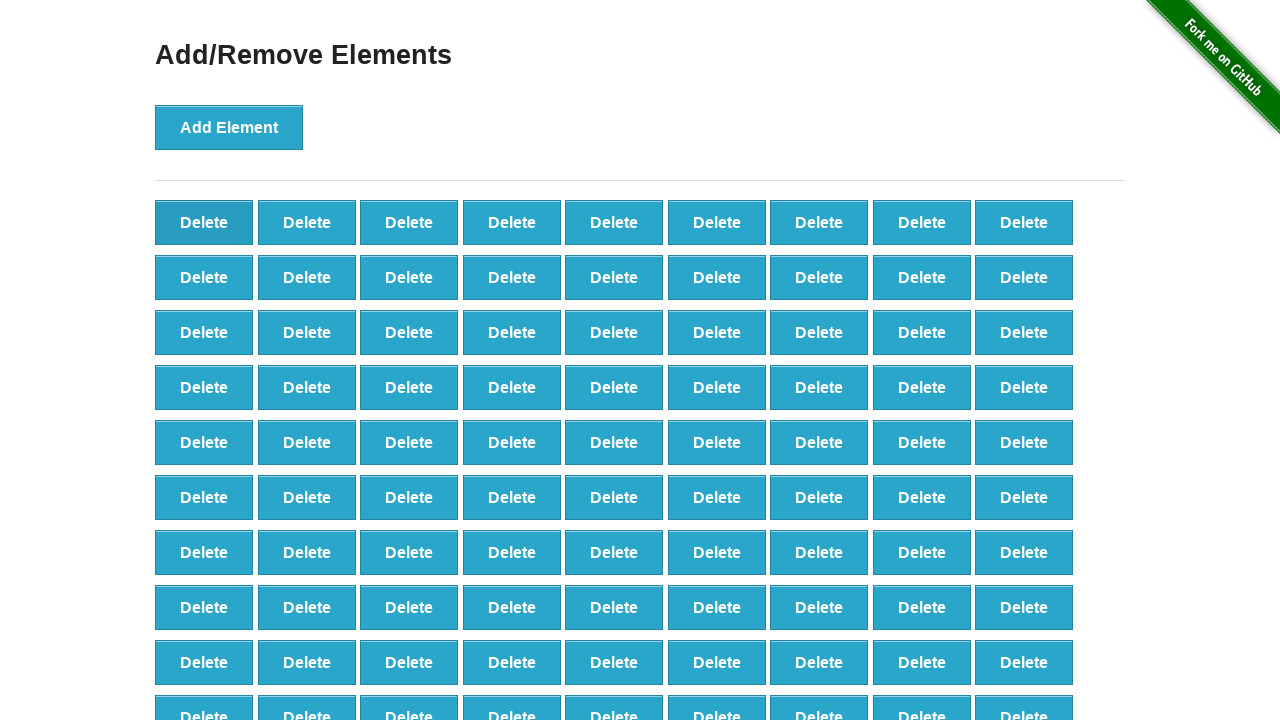

Deleted element 9/20 by clicking first delete button at (204, 222) on button.added-manually:first-child
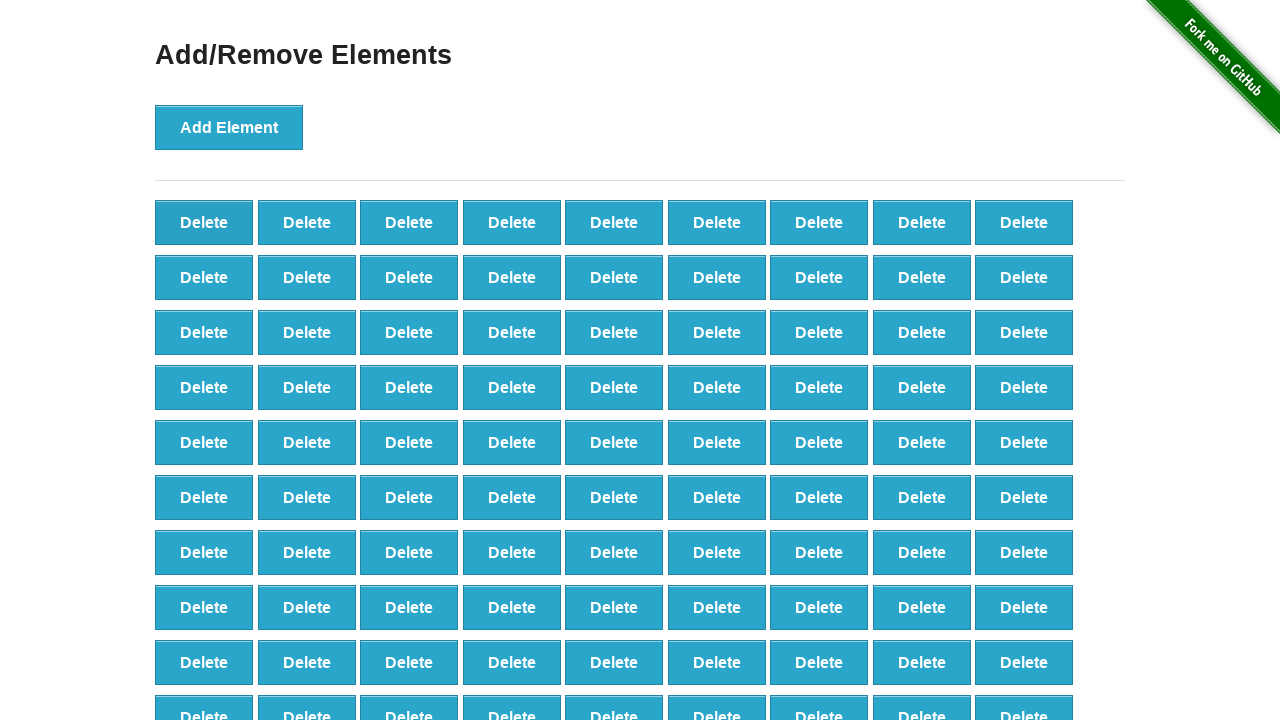

Deleted element 10/20 by clicking first delete button at (204, 222) on button.added-manually:first-child
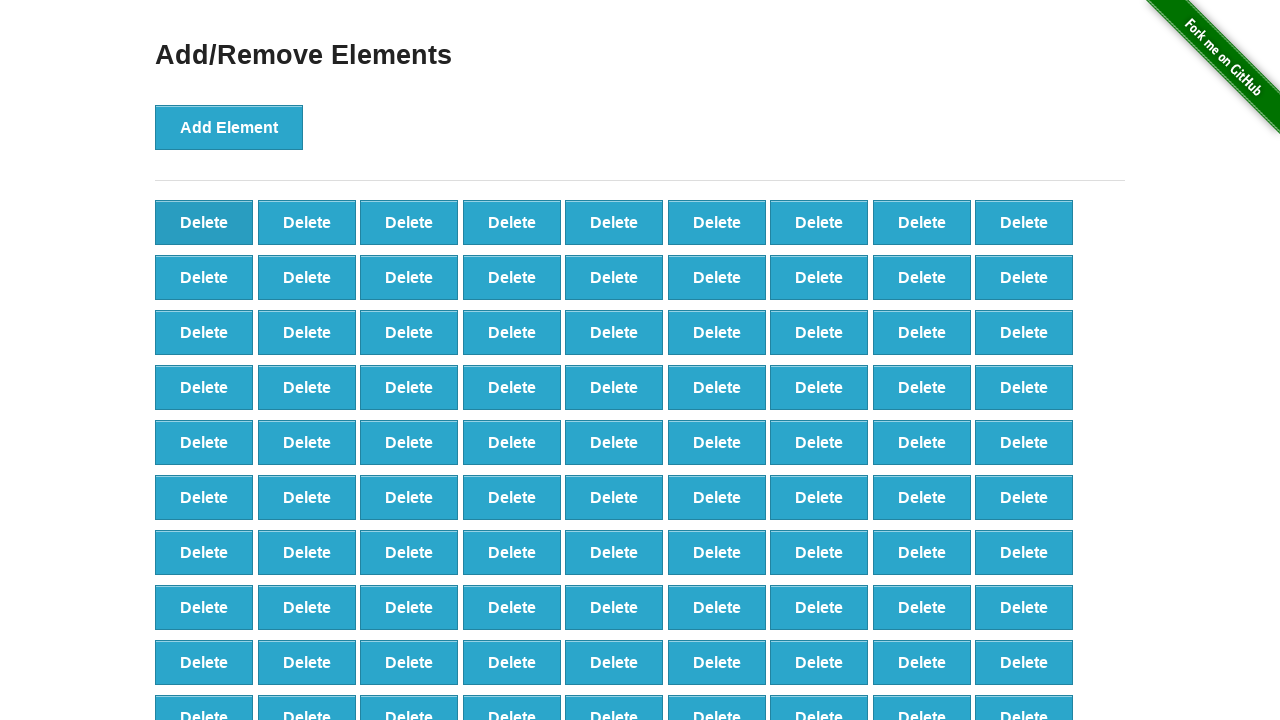

Deleted element 11/20 by clicking first delete button at (204, 222) on button.added-manually:first-child
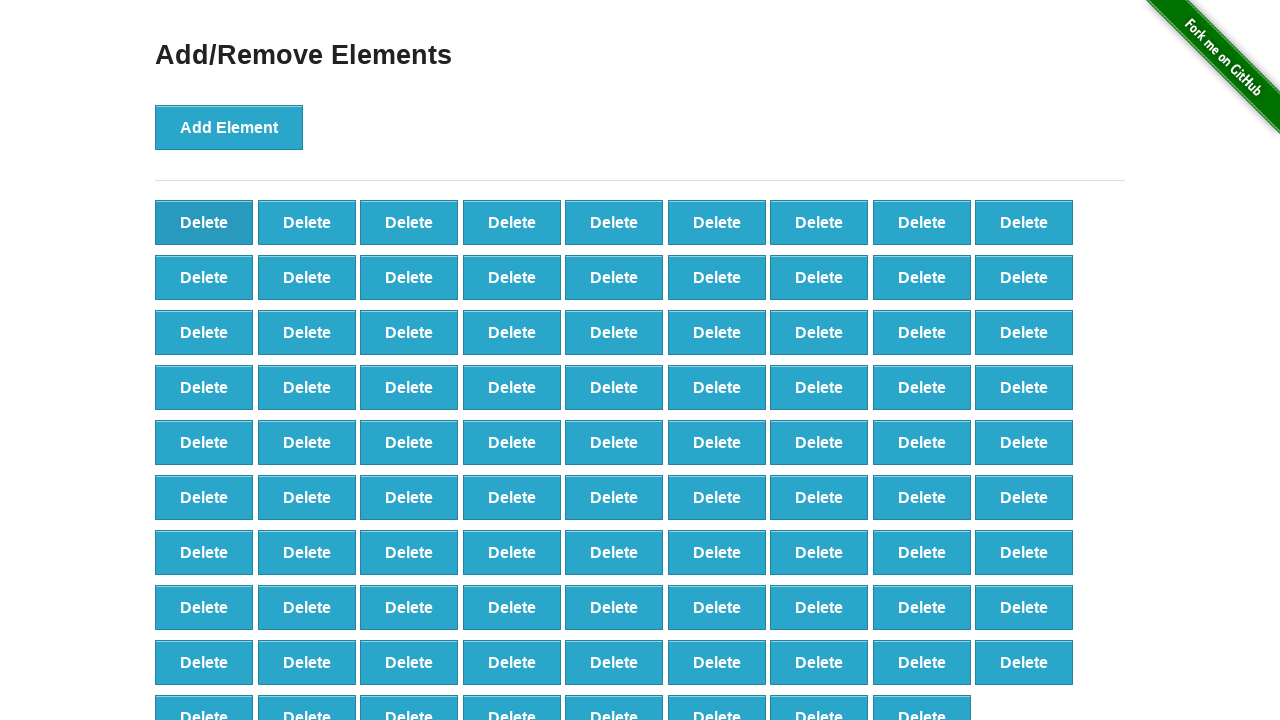

Deleted element 12/20 by clicking first delete button at (204, 222) on button.added-manually:first-child
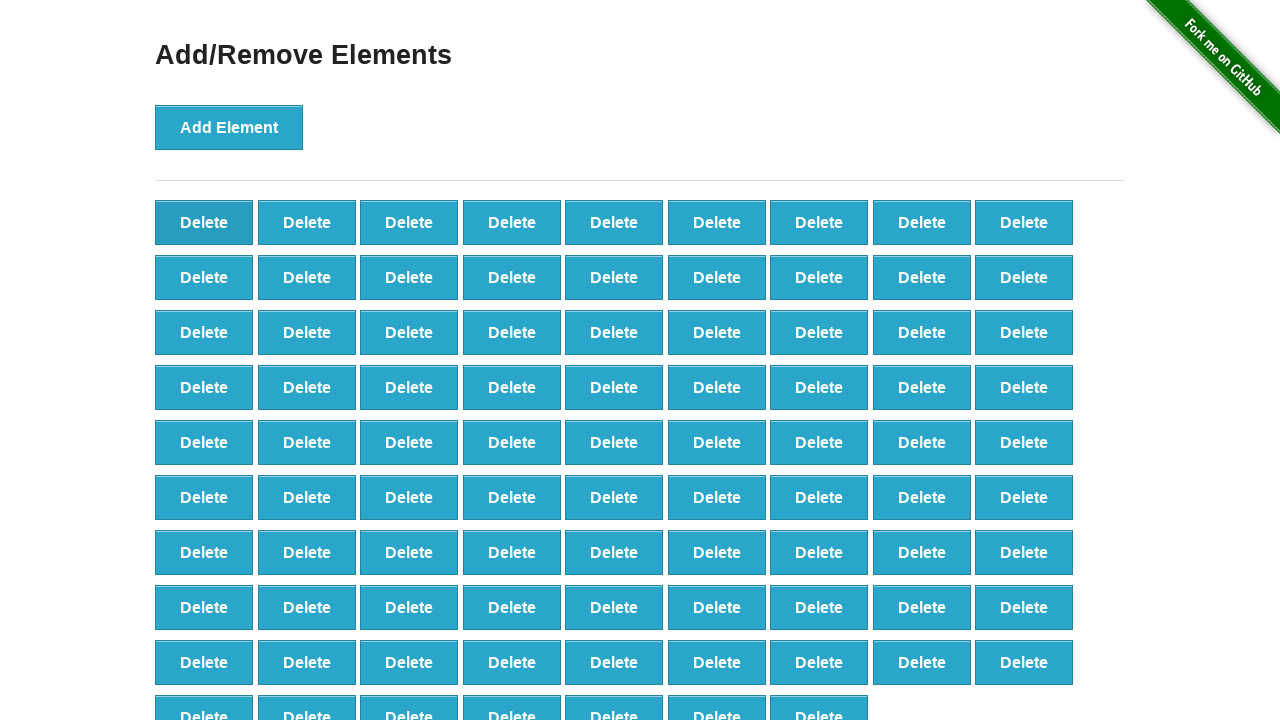

Deleted element 13/20 by clicking first delete button at (204, 222) on button.added-manually:first-child
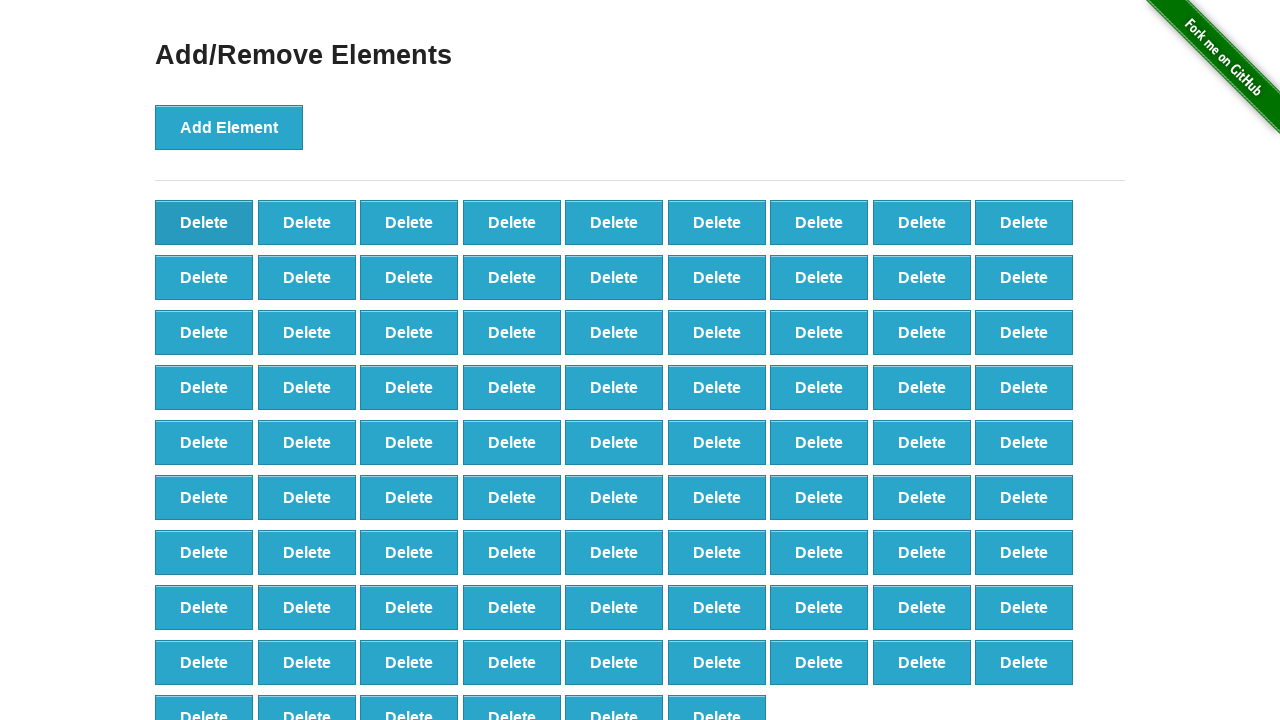

Deleted element 14/20 by clicking first delete button at (204, 222) on button.added-manually:first-child
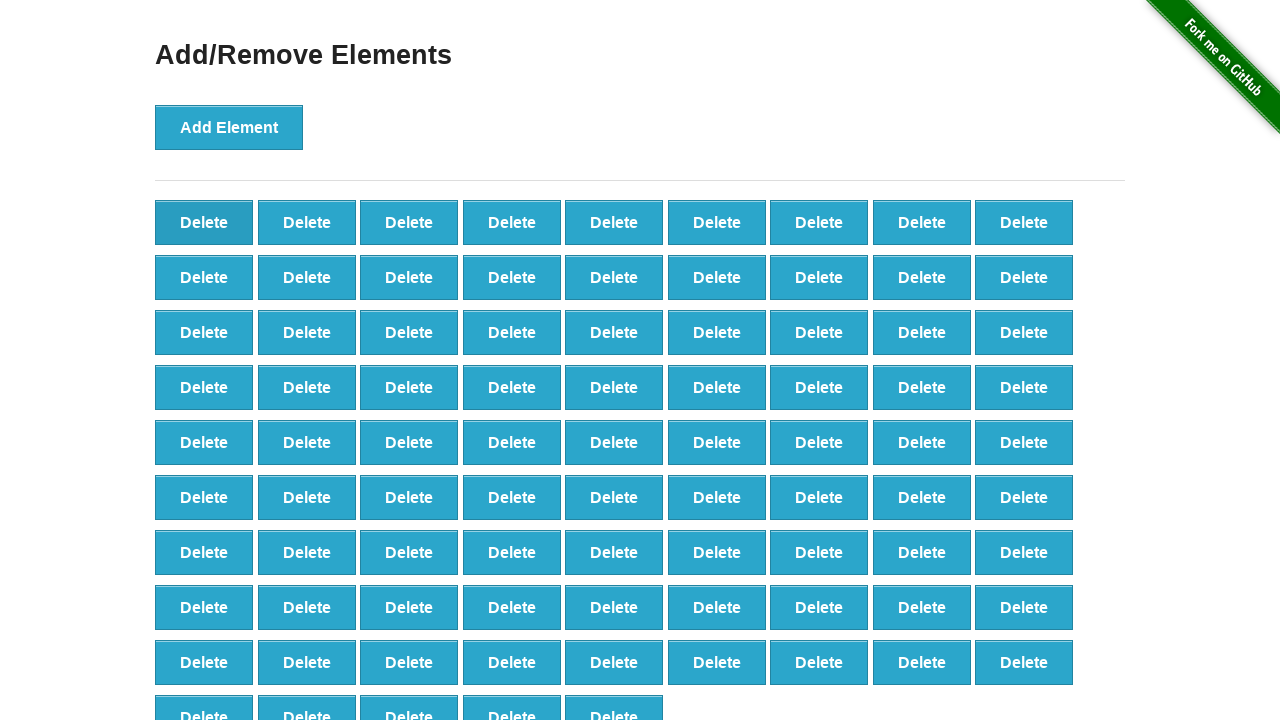

Deleted element 15/20 by clicking first delete button at (204, 222) on button.added-manually:first-child
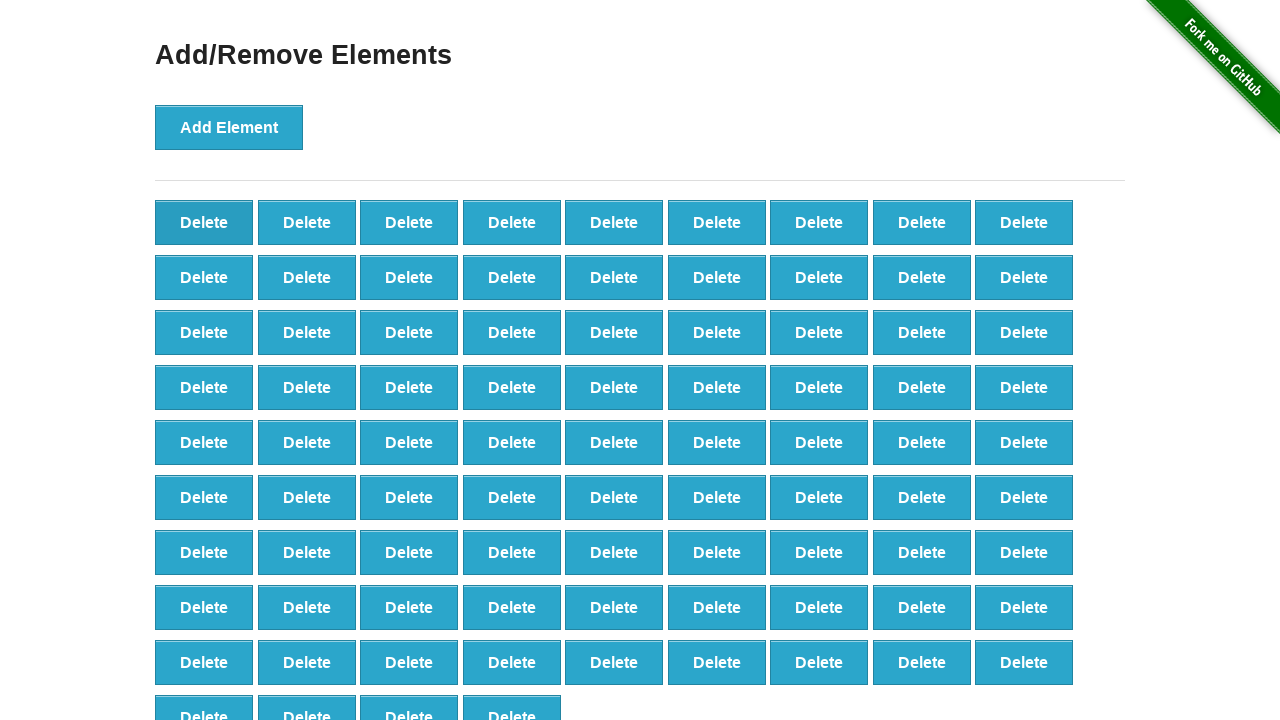

Deleted element 16/20 by clicking first delete button at (204, 222) on button.added-manually:first-child
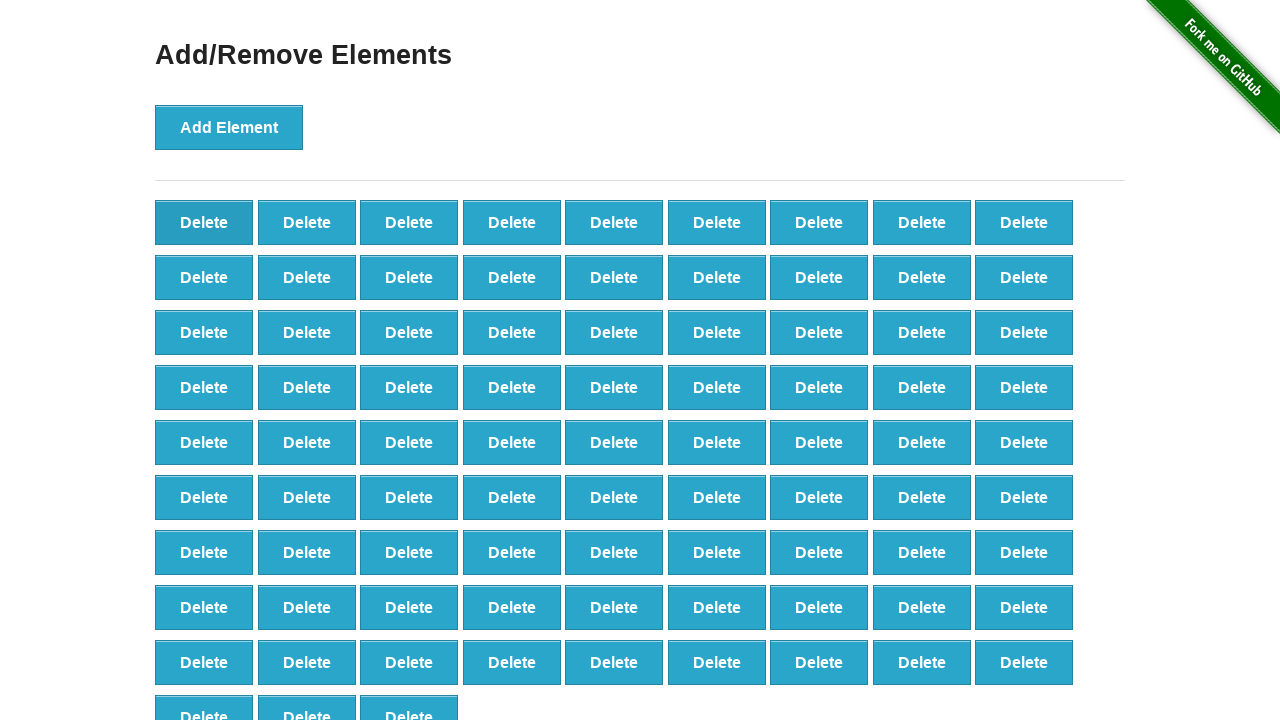

Deleted element 17/20 by clicking first delete button at (204, 222) on button.added-manually:first-child
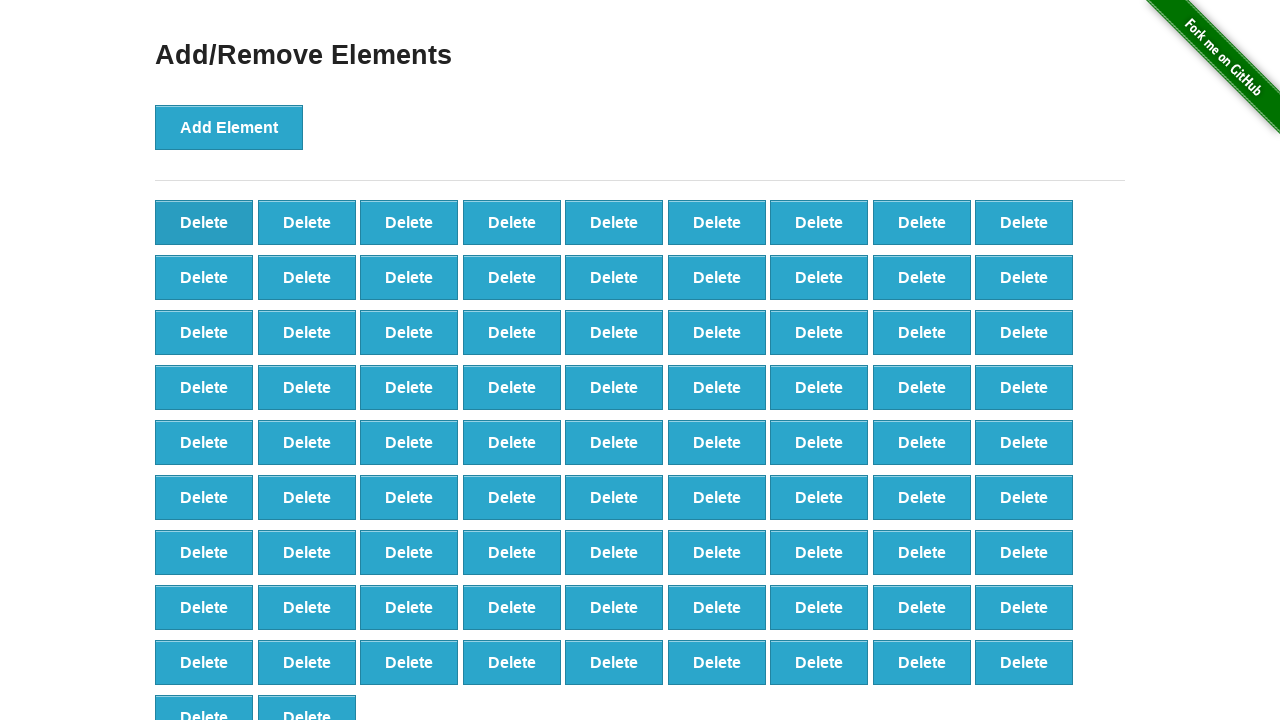

Deleted element 18/20 by clicking first delete button at (204, 222) on button.added-manually:first-child
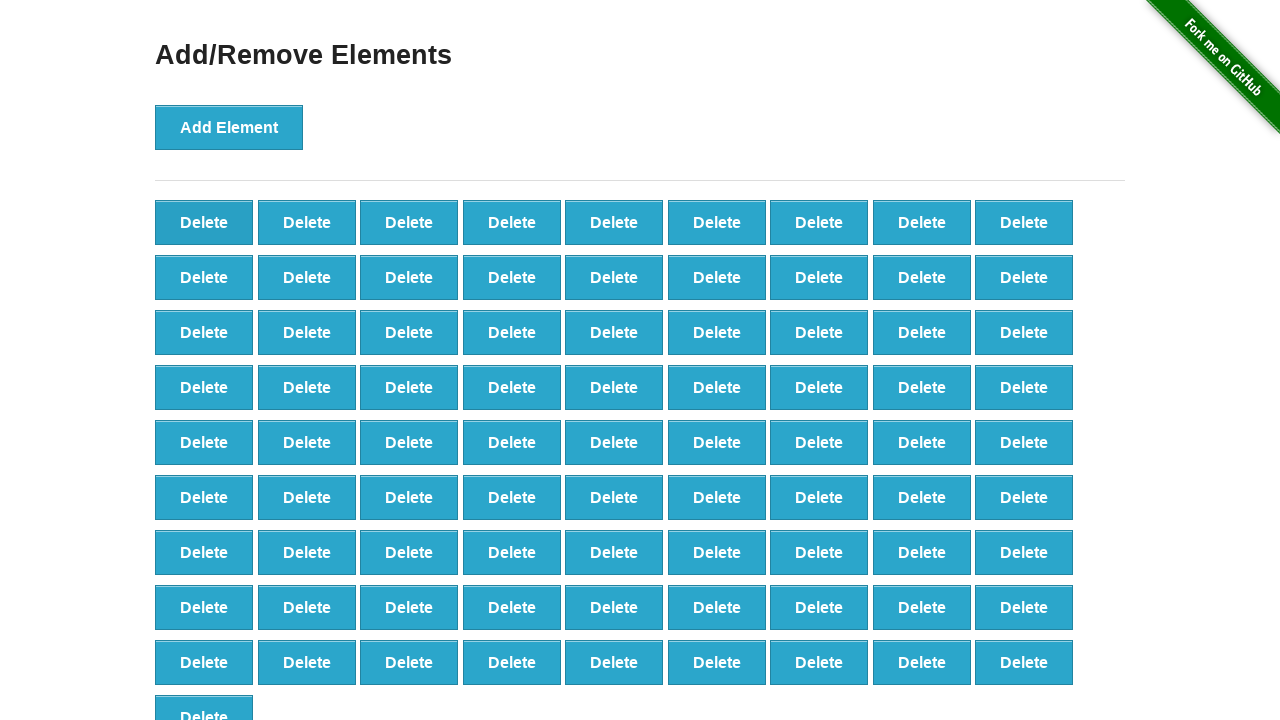

Deleted element 19/20 by clicking first delete button at (204, 222) on button.added-manually:first-child
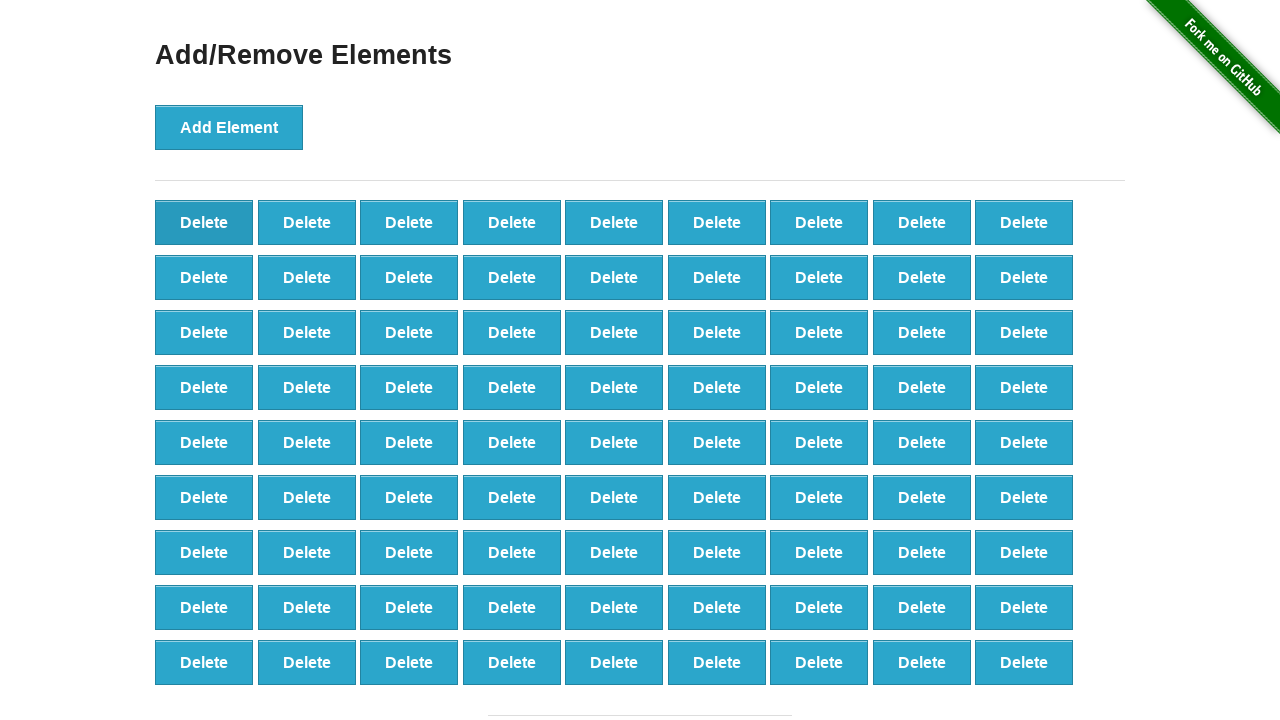

Deleted element 20/20 by clicking first delete button at (204, 222) on button.added-manually:first-child
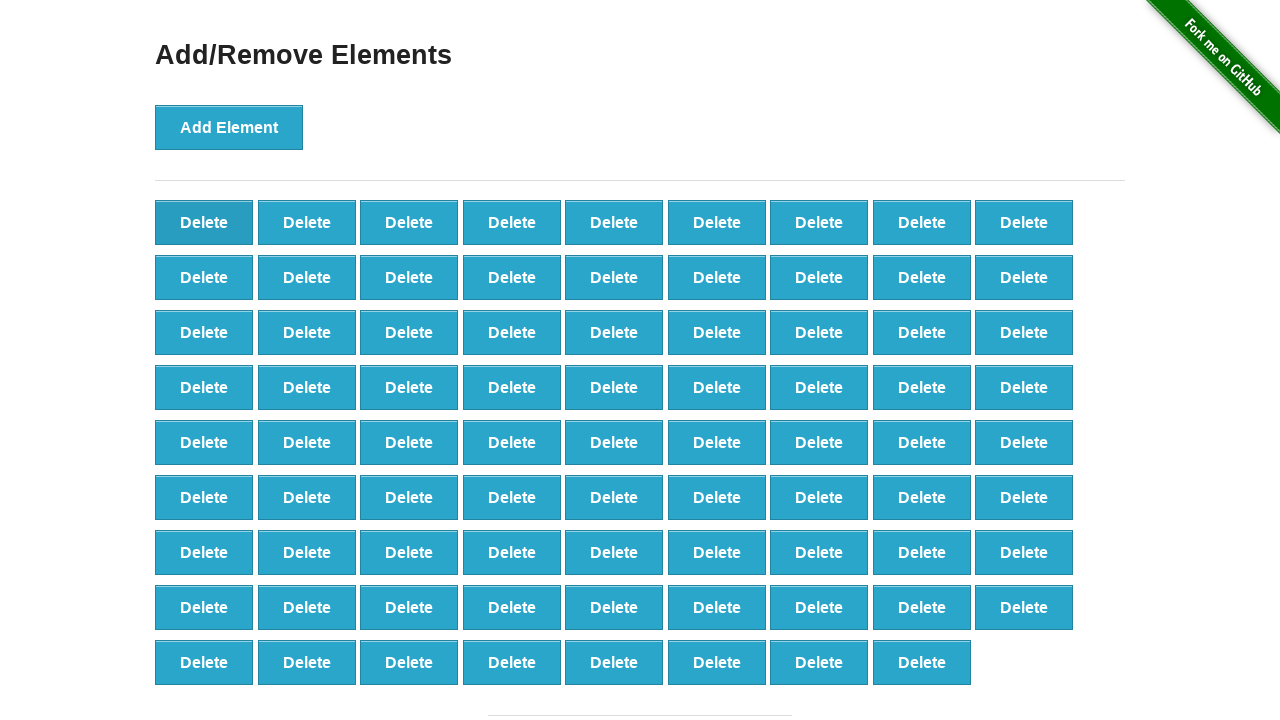

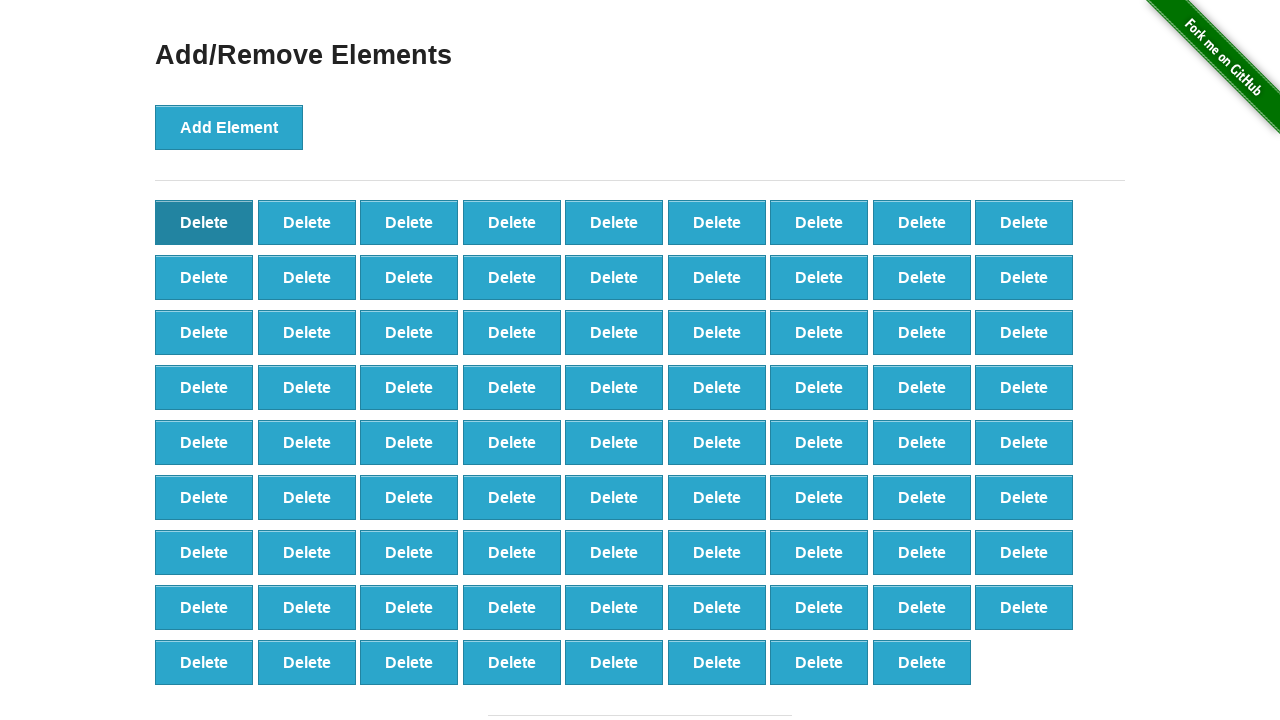